Fills out a large form by entering text into all input fields and then submits the form

Starting URL: http://suninjuly.github.io/huge_form.html

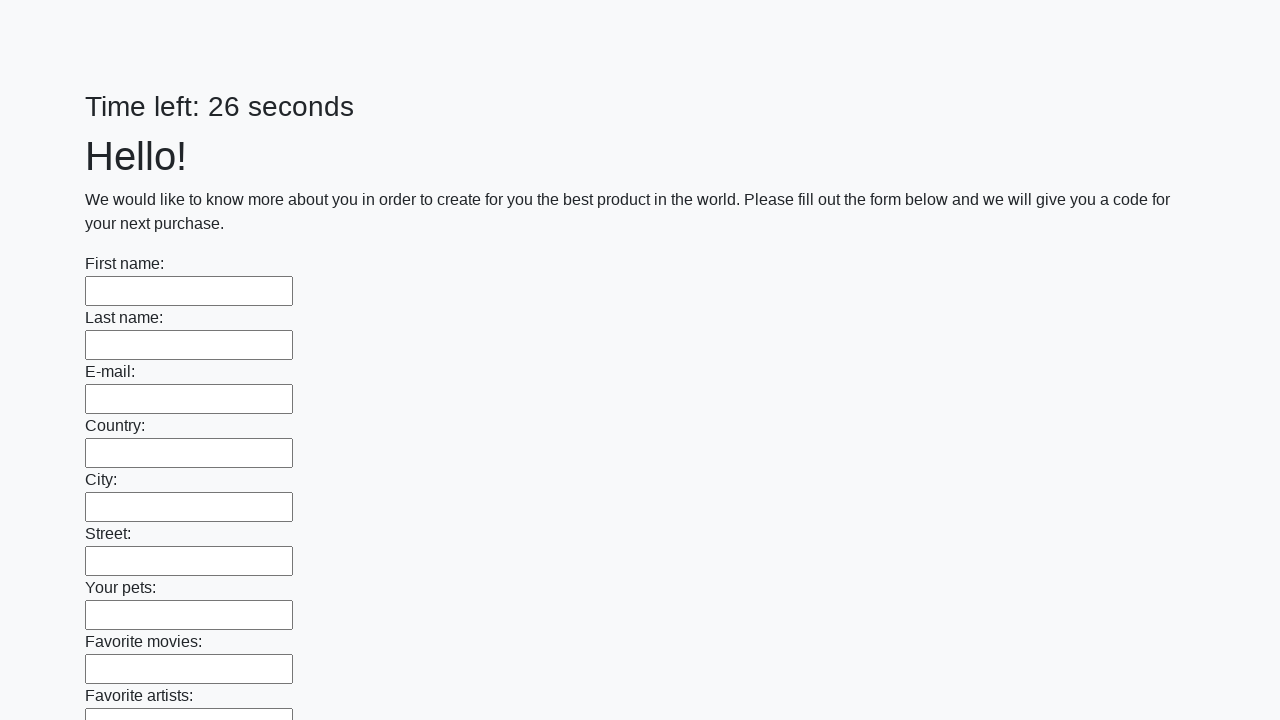

Located all input fields on the huge form page
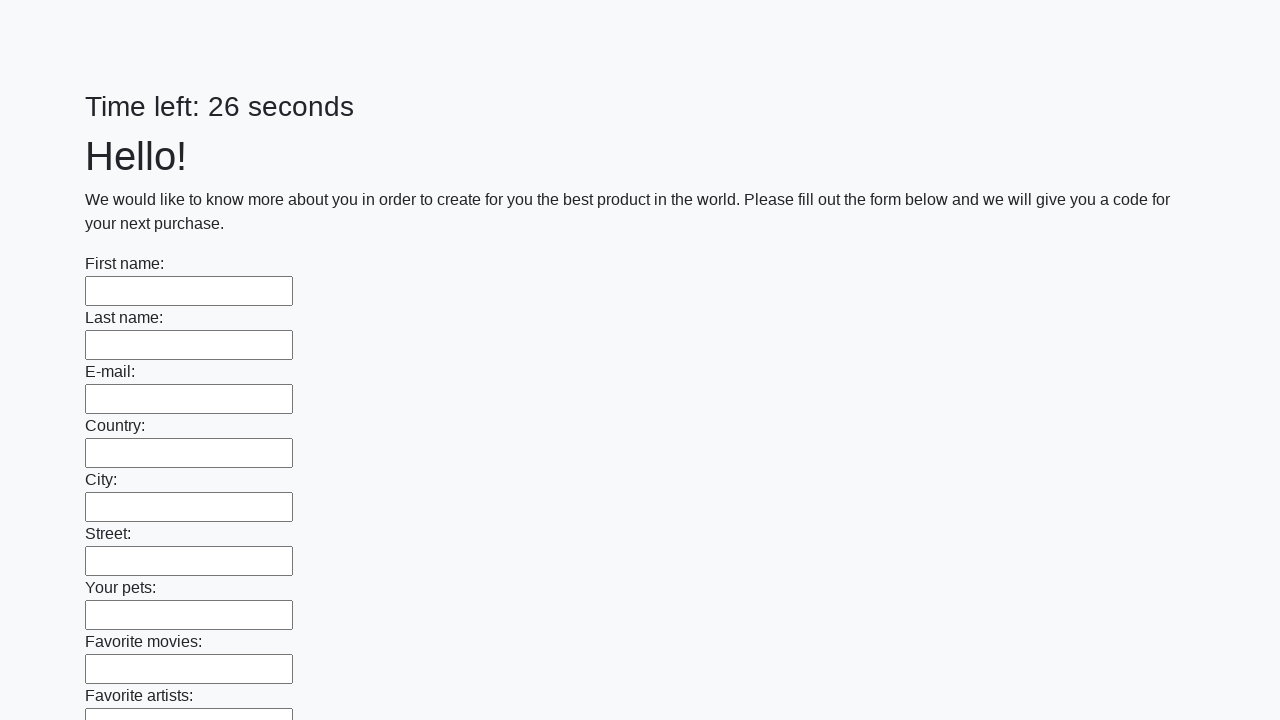

Filled an input field with 'Pysun'
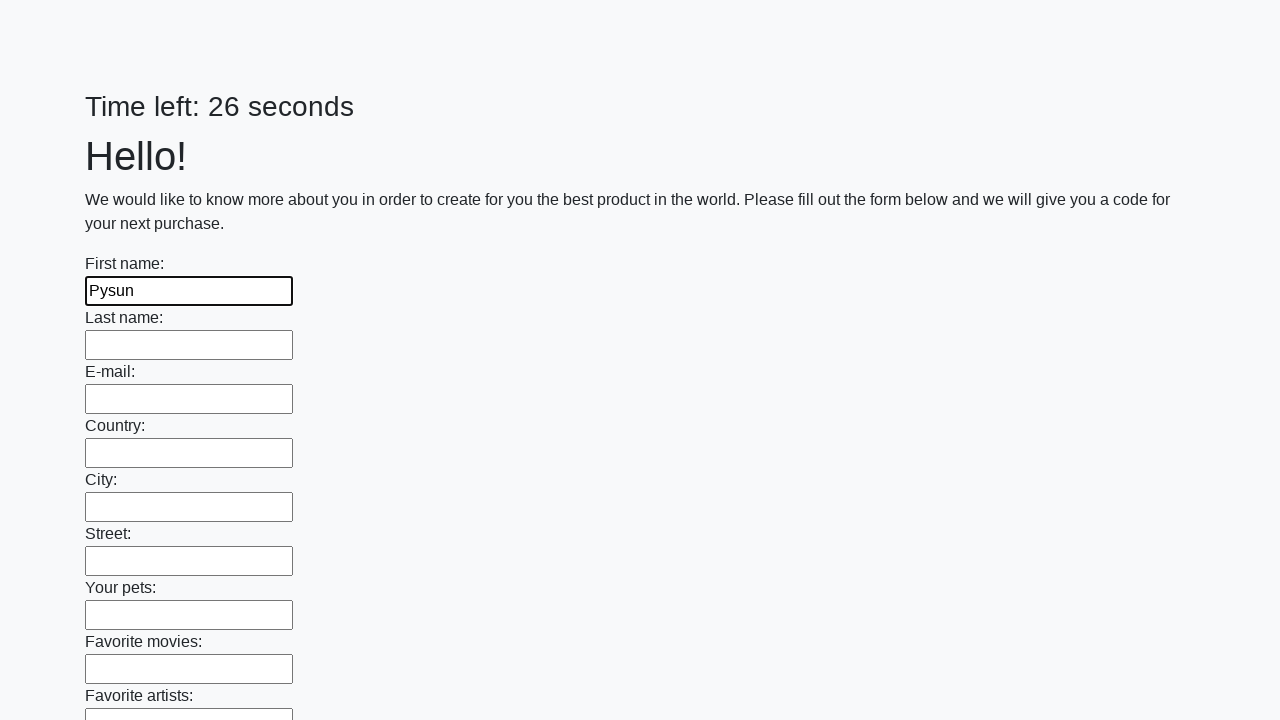

Filled an input field with 'Pysun'
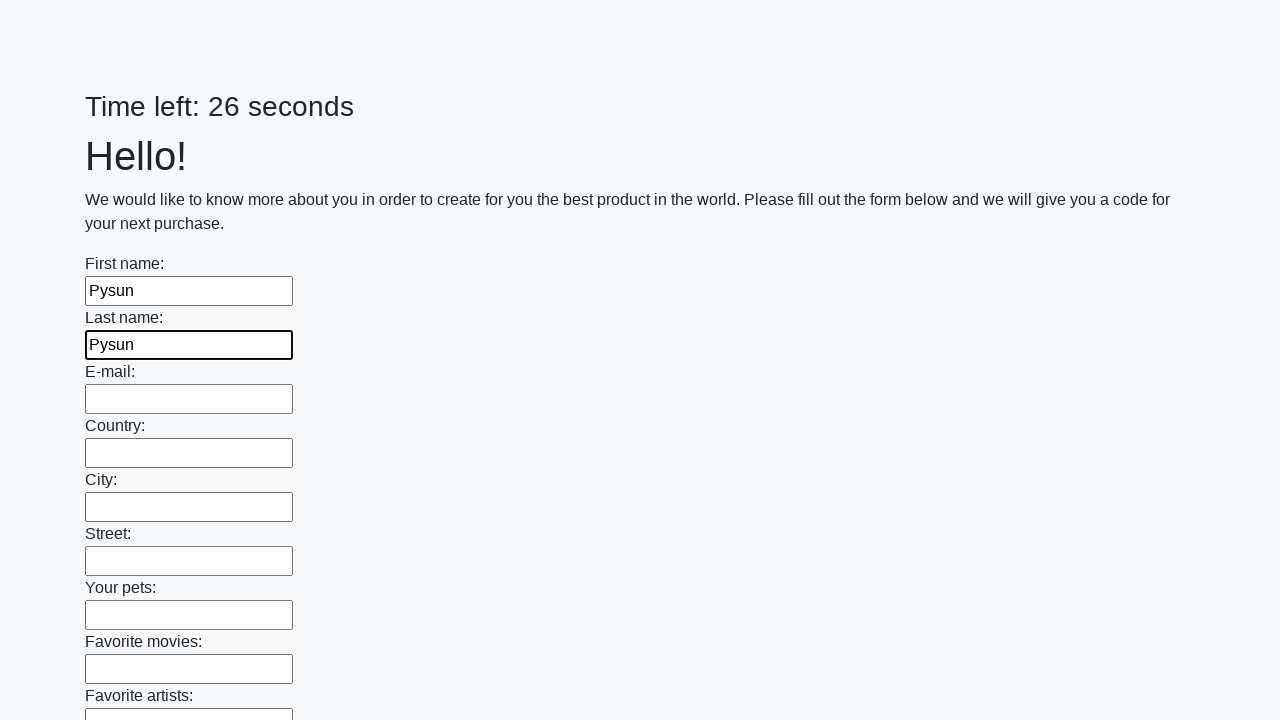

Filled an input field with 'Pysun'
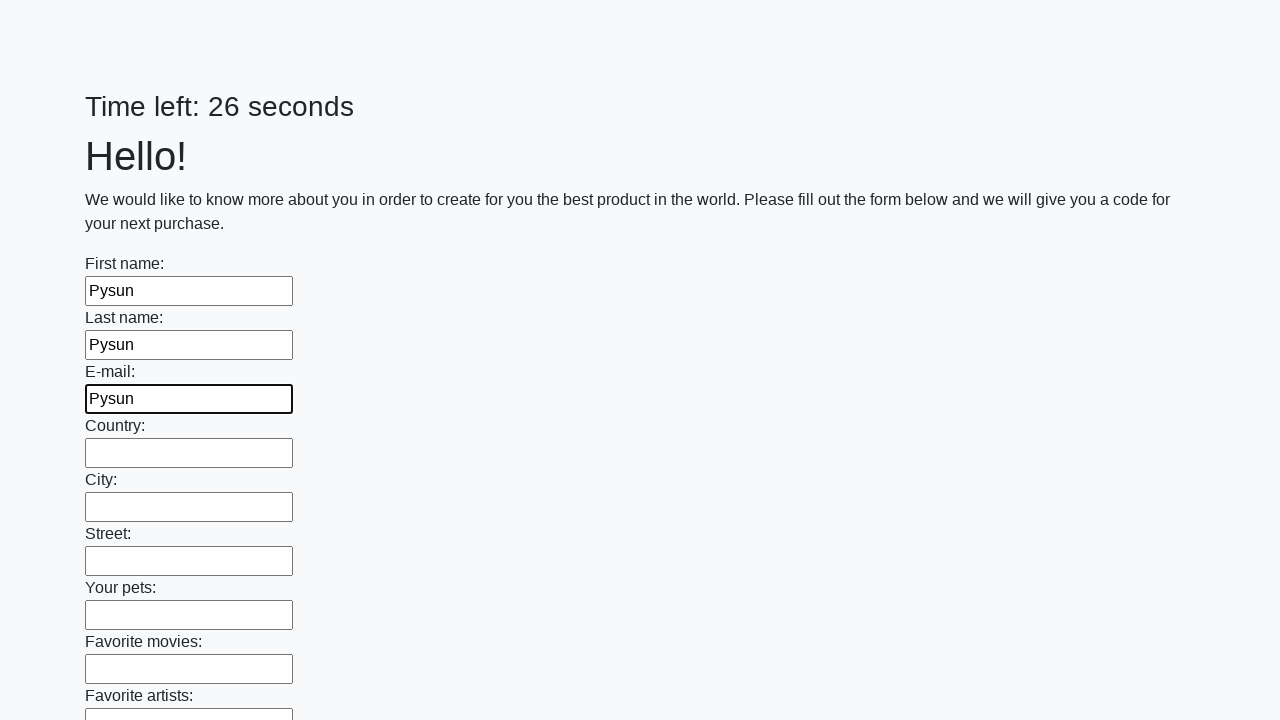

Filled an input field with 'Pysun'
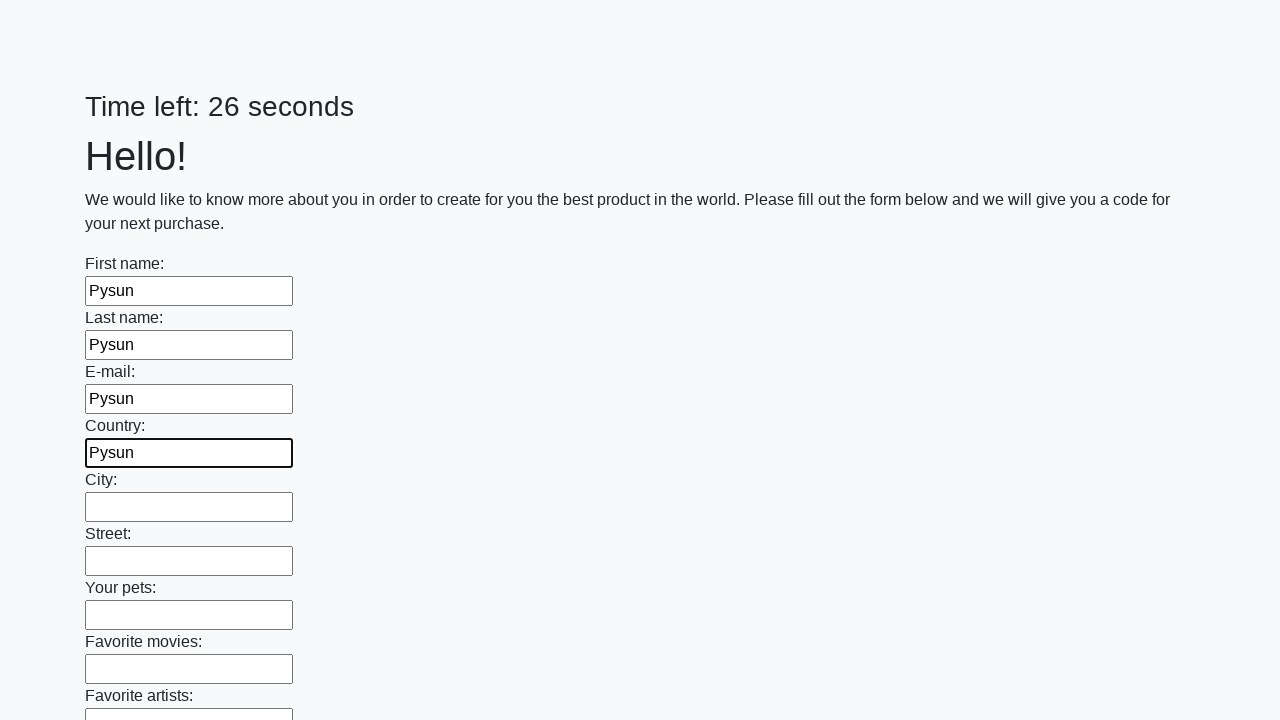

Filled an input field with 'Pysun'
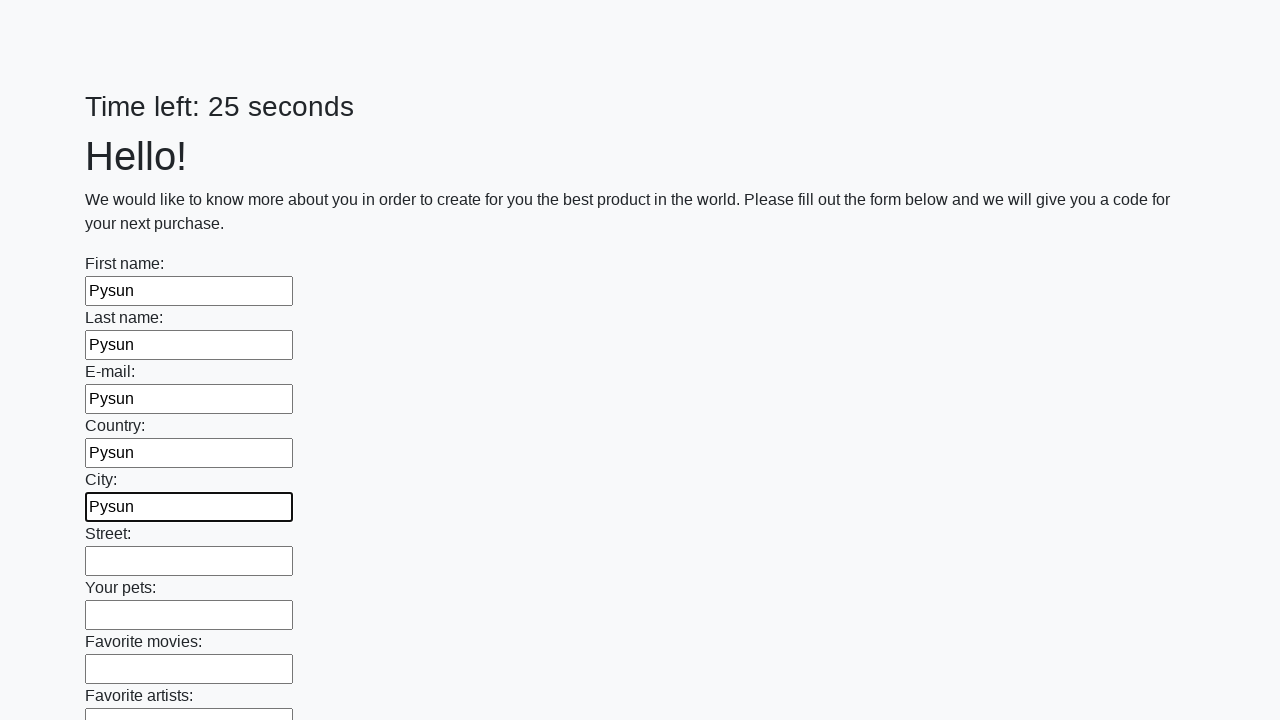

Filled an input field with 'Pysun'
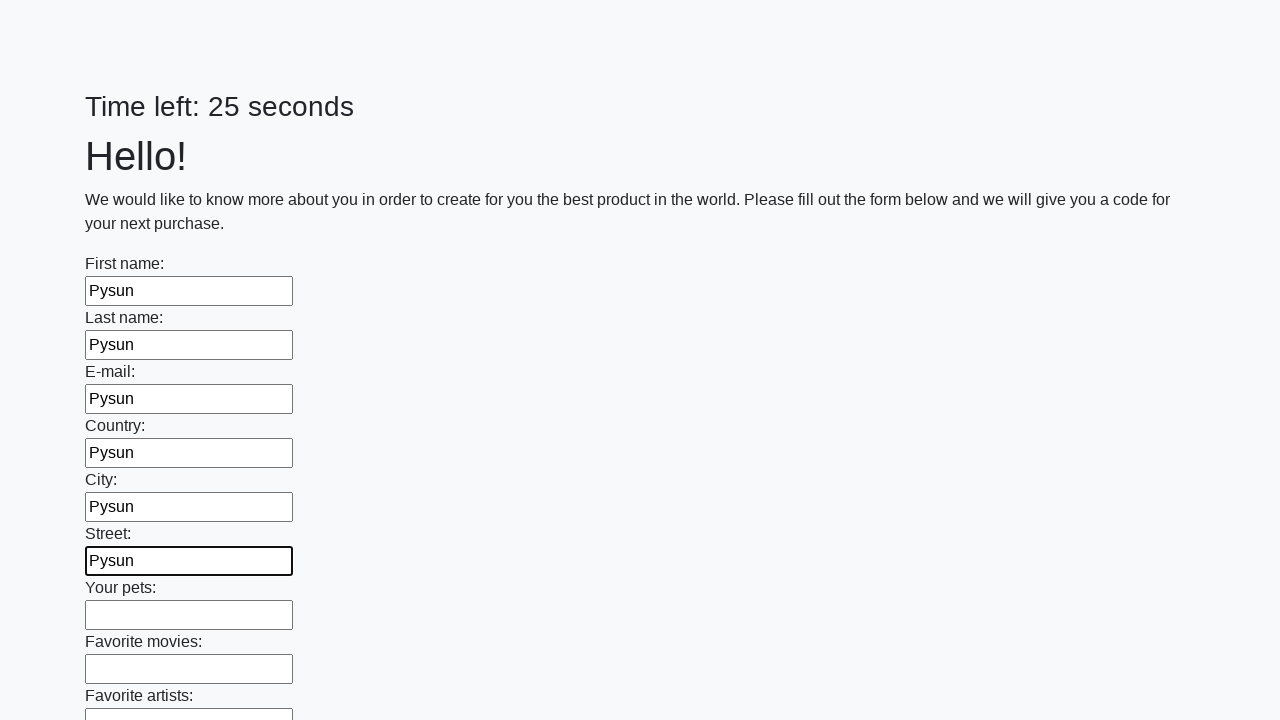

Filled an input field with 'Pysun'
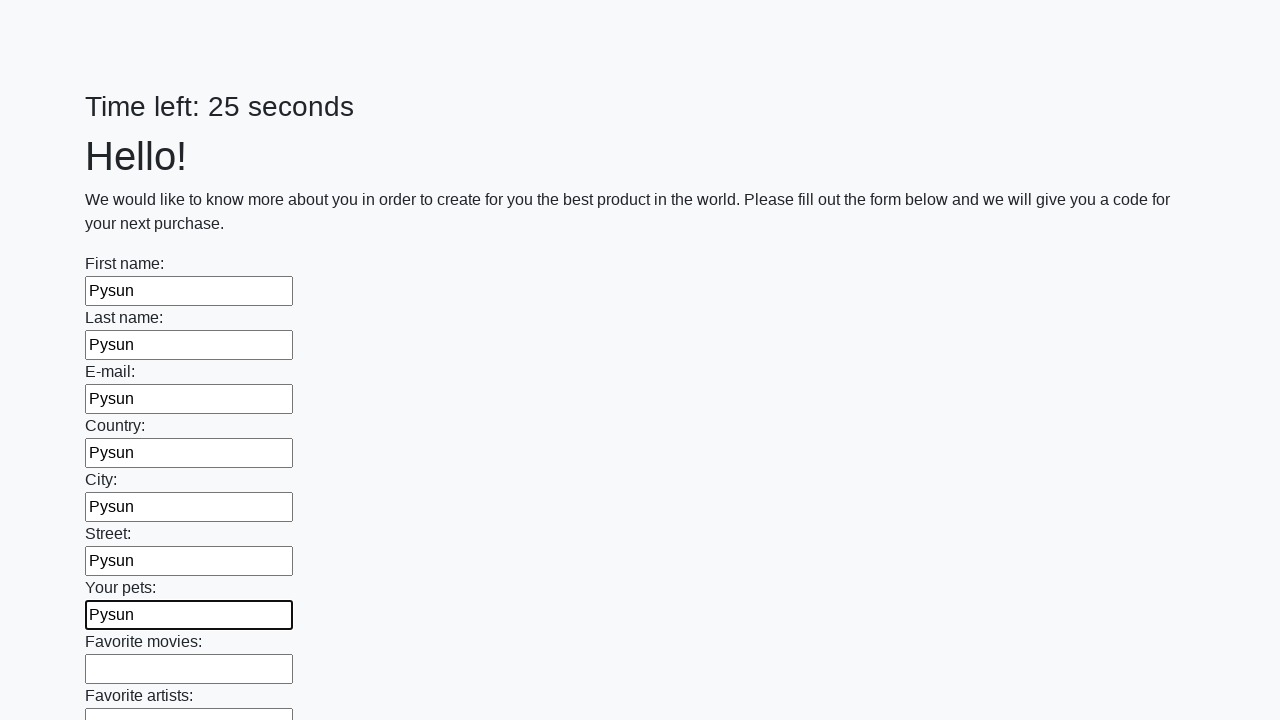

Filled an input field with 'Pysun'
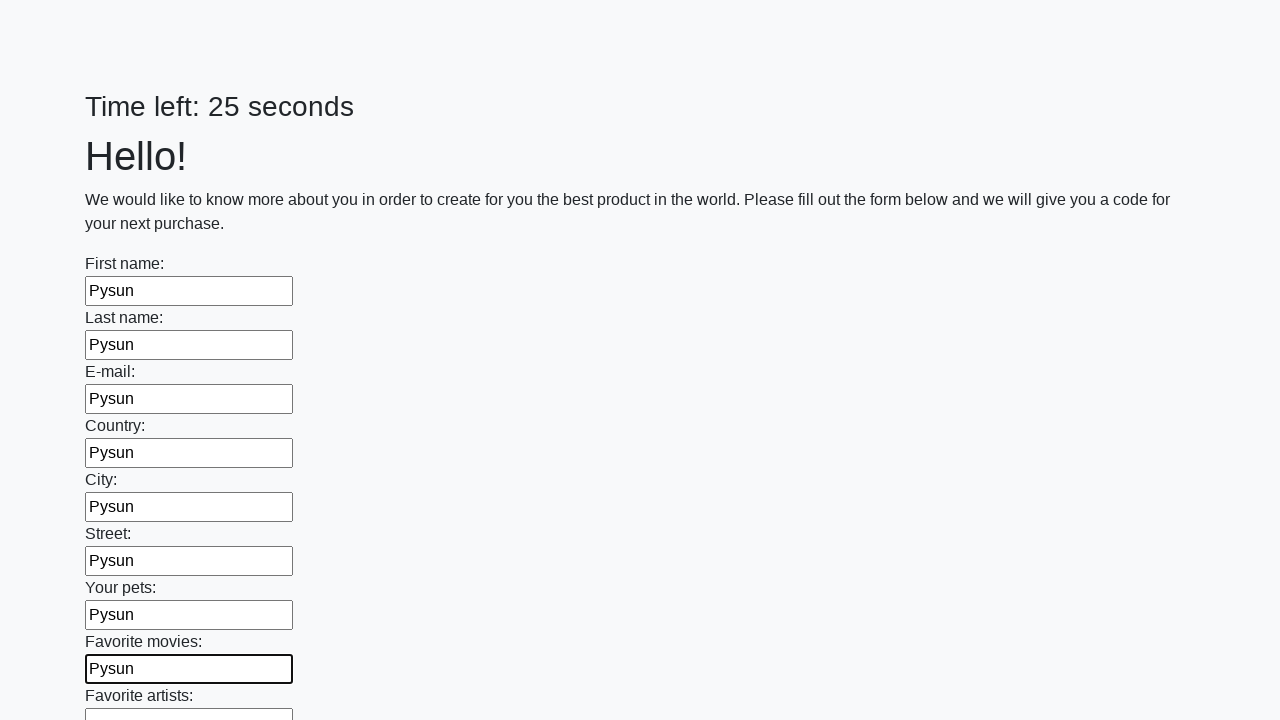

Filled an input field with 'Pysun'
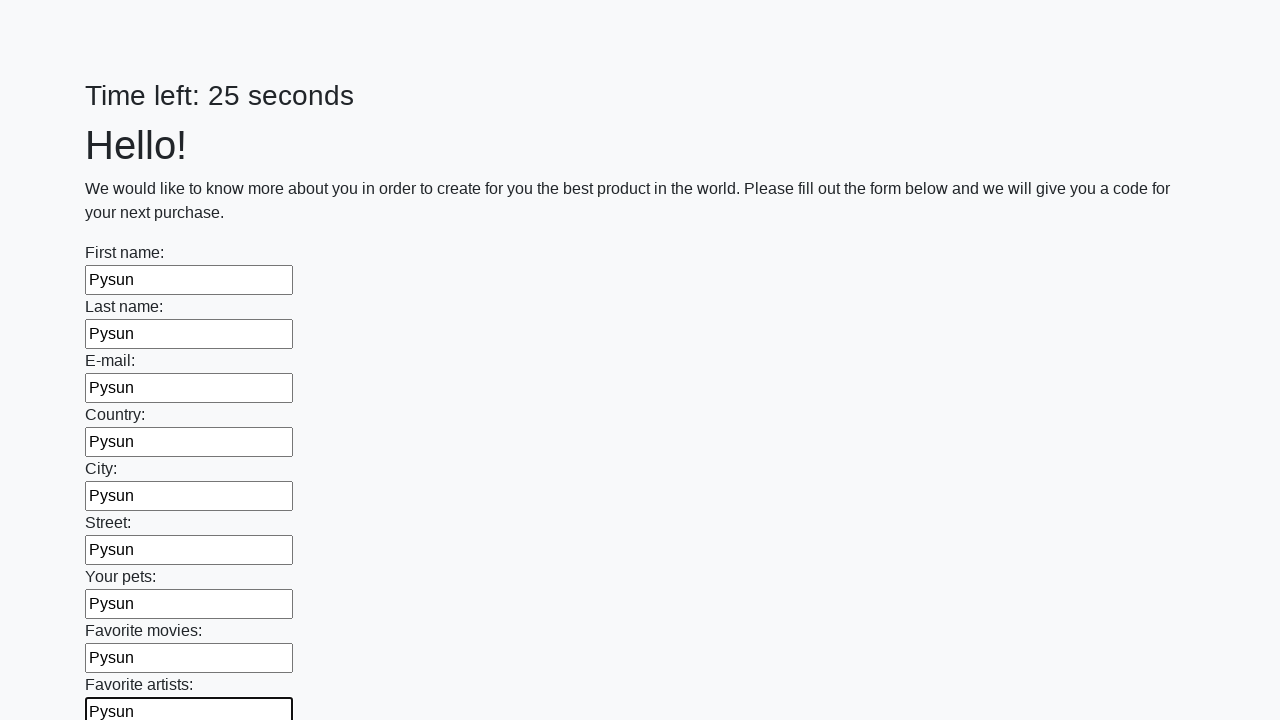

Filled an input field with 'Pysun'
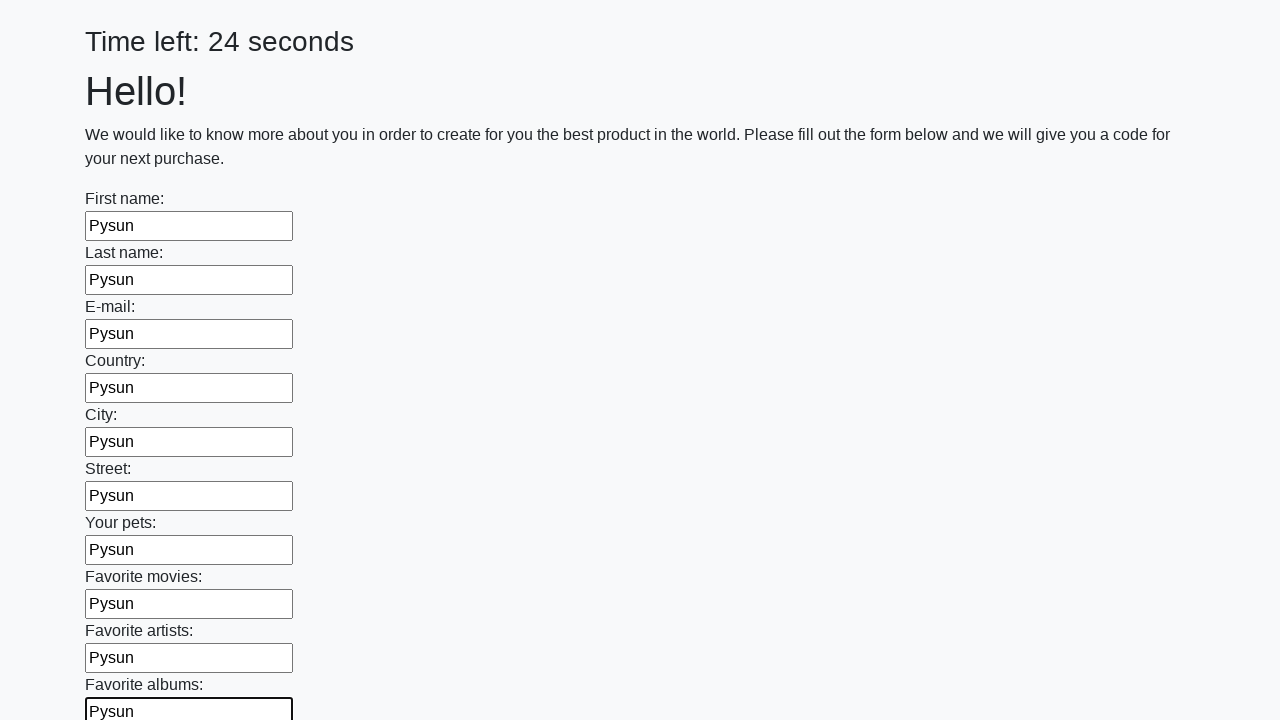

Filled an input field with 'Pysun'
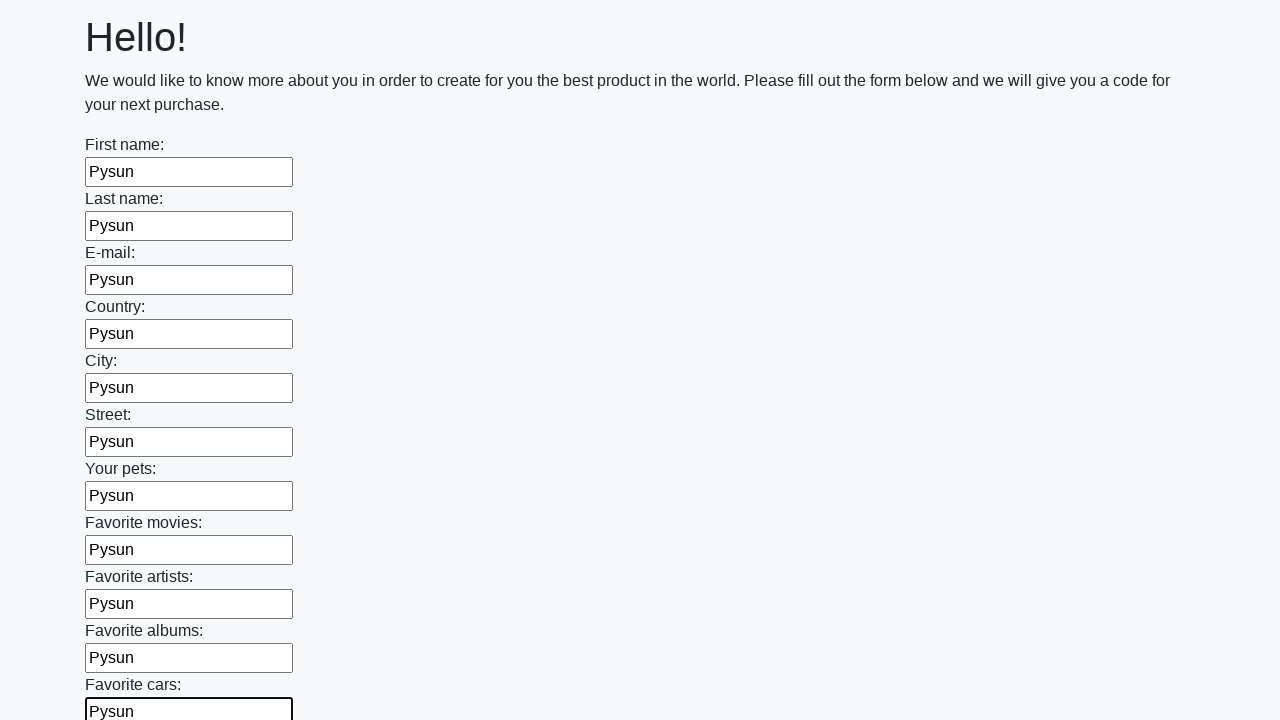

Filled an input field with 'Pysun'
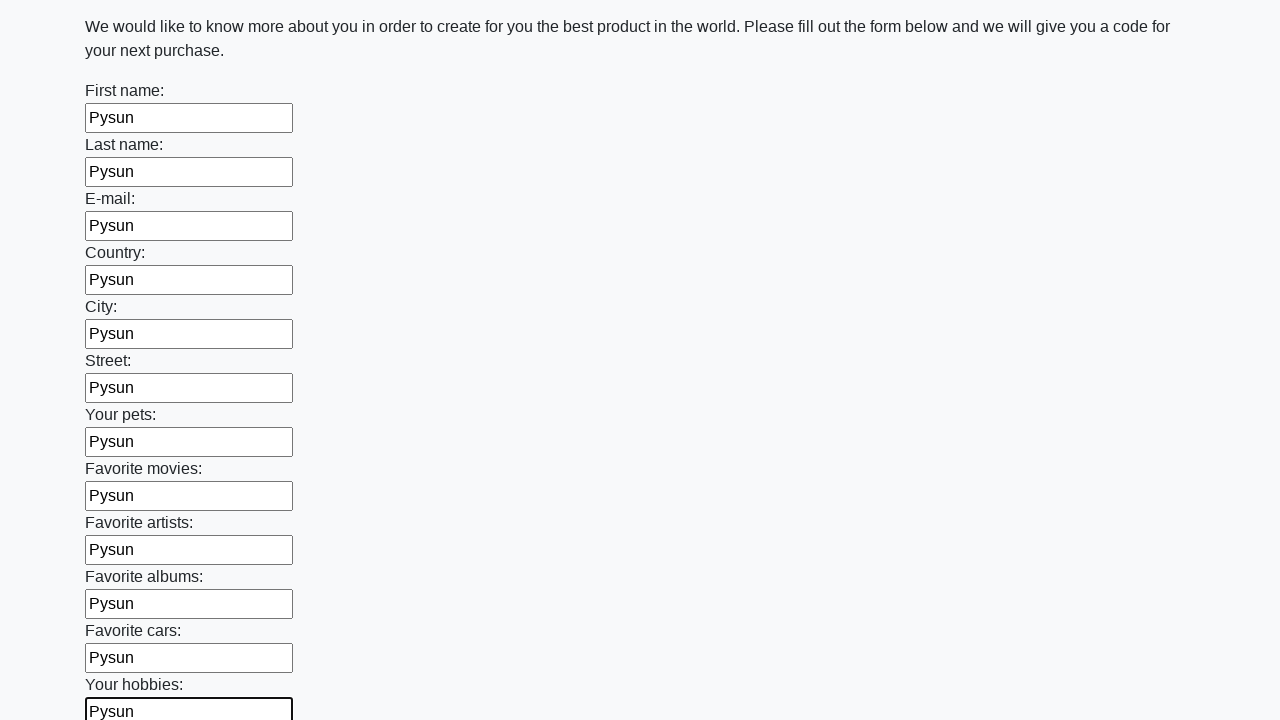

Filled an input field with 'Pysun'
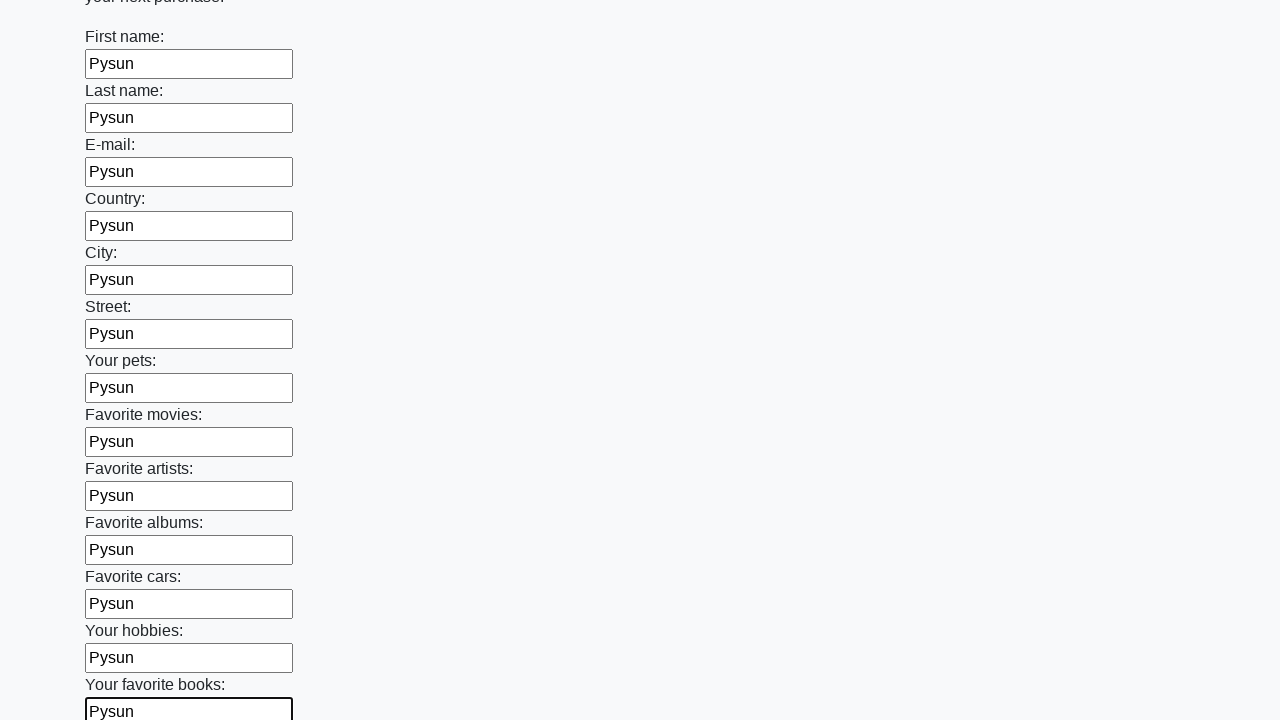

Filled an input field with 'Pysun'
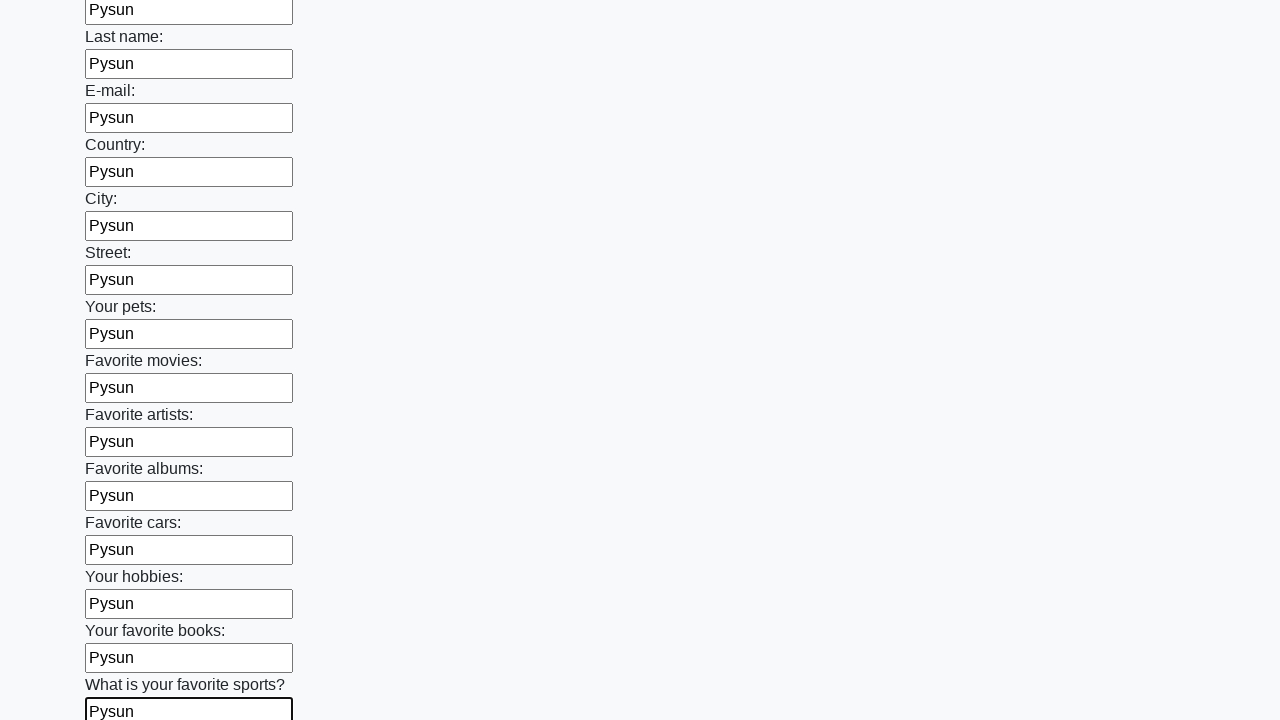

Filled an input field with 'Pysun'
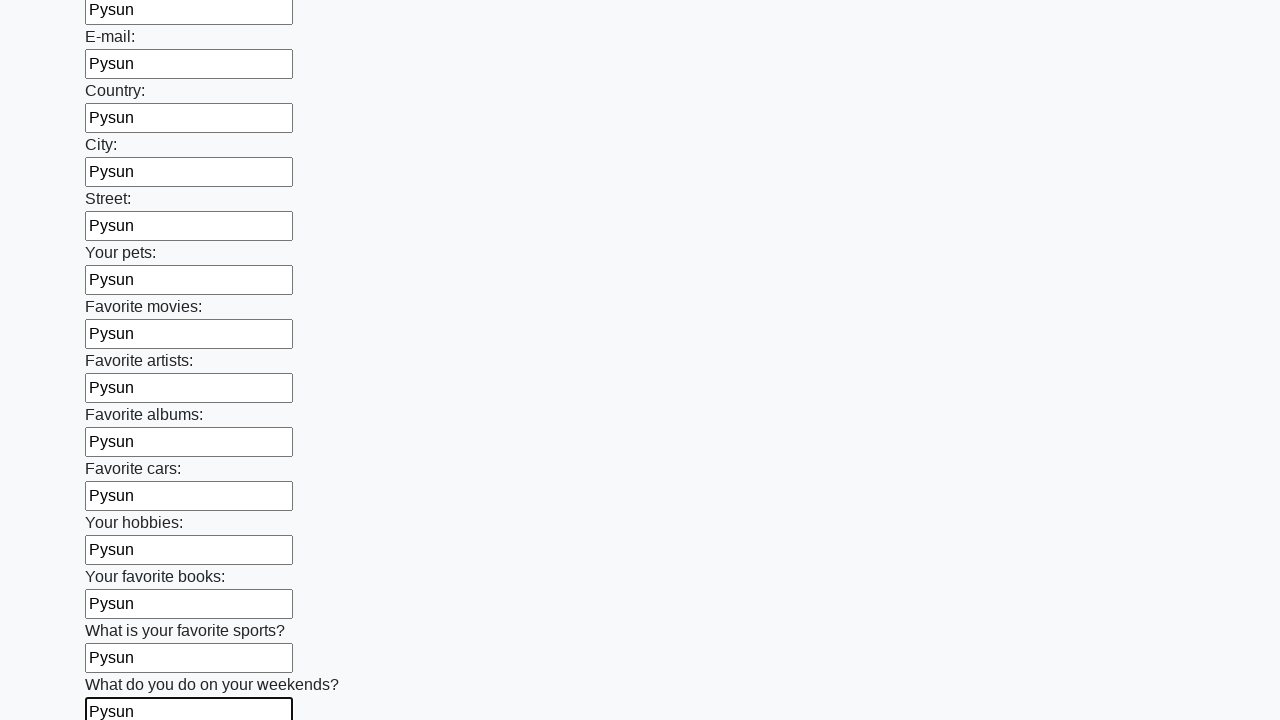

Filled an input field with 'Pysun'
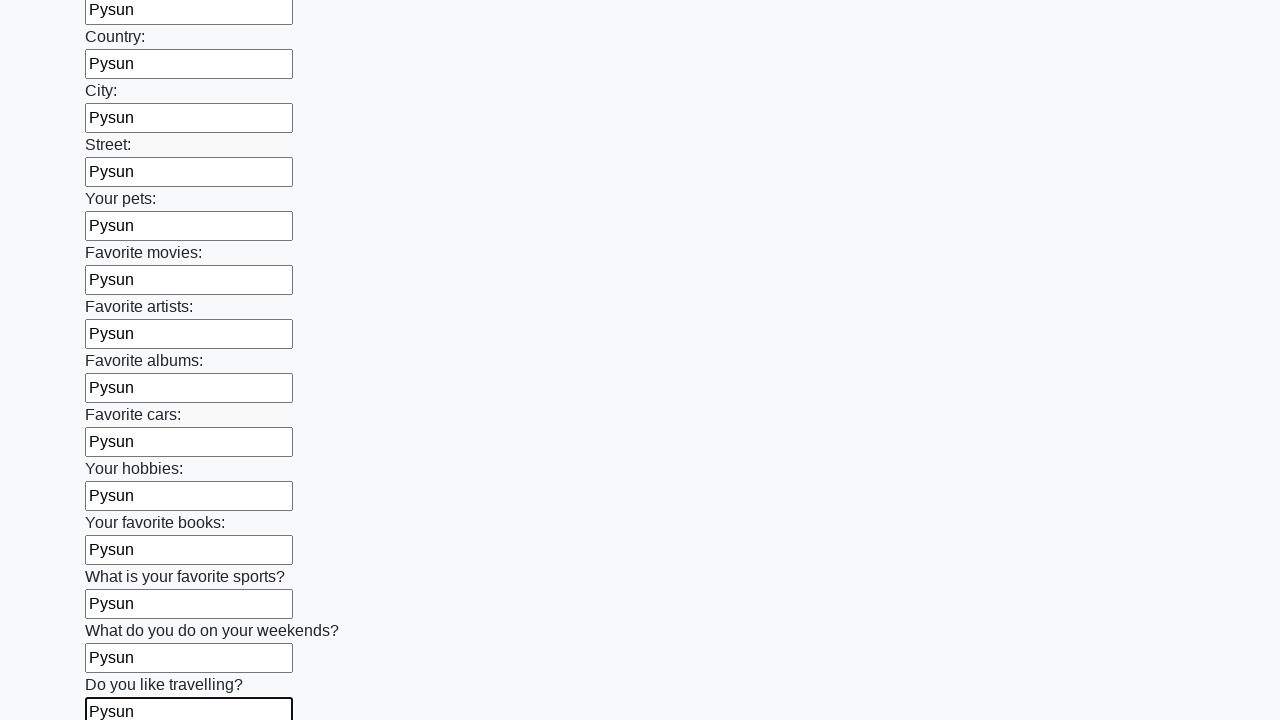

Filled an input field with 'Pysun'
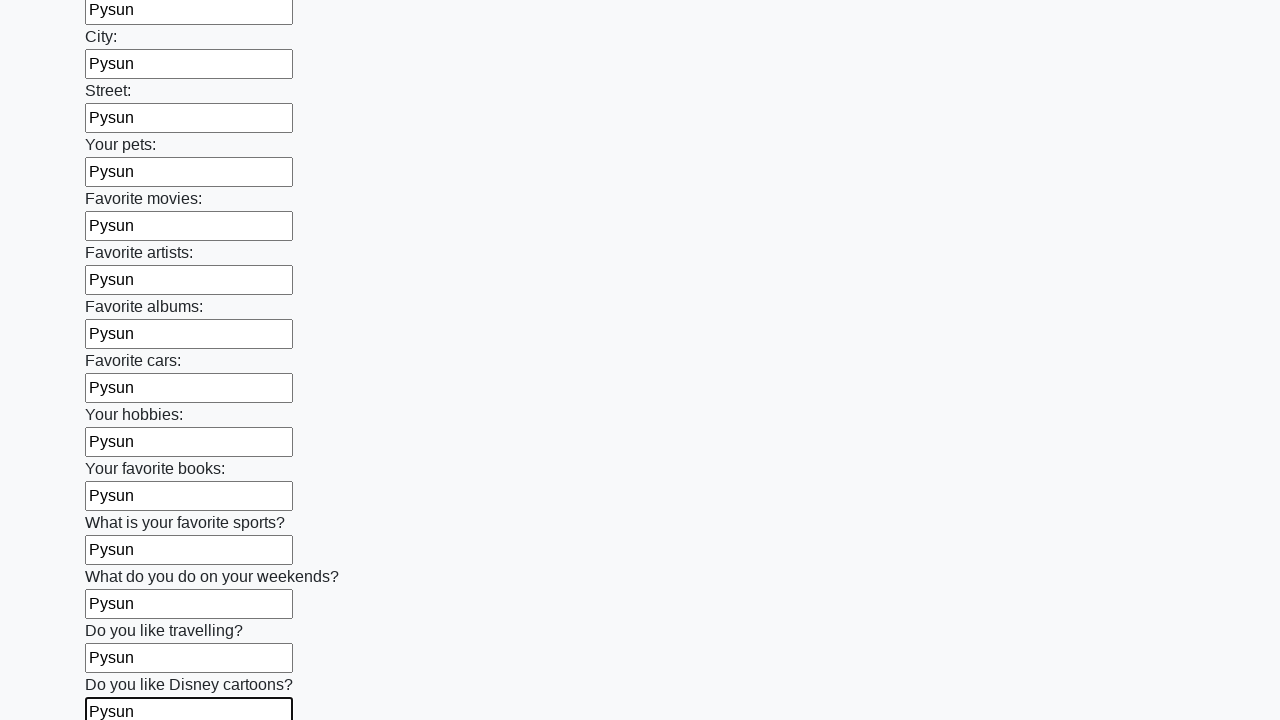

Filled an input field with 'Pysun'
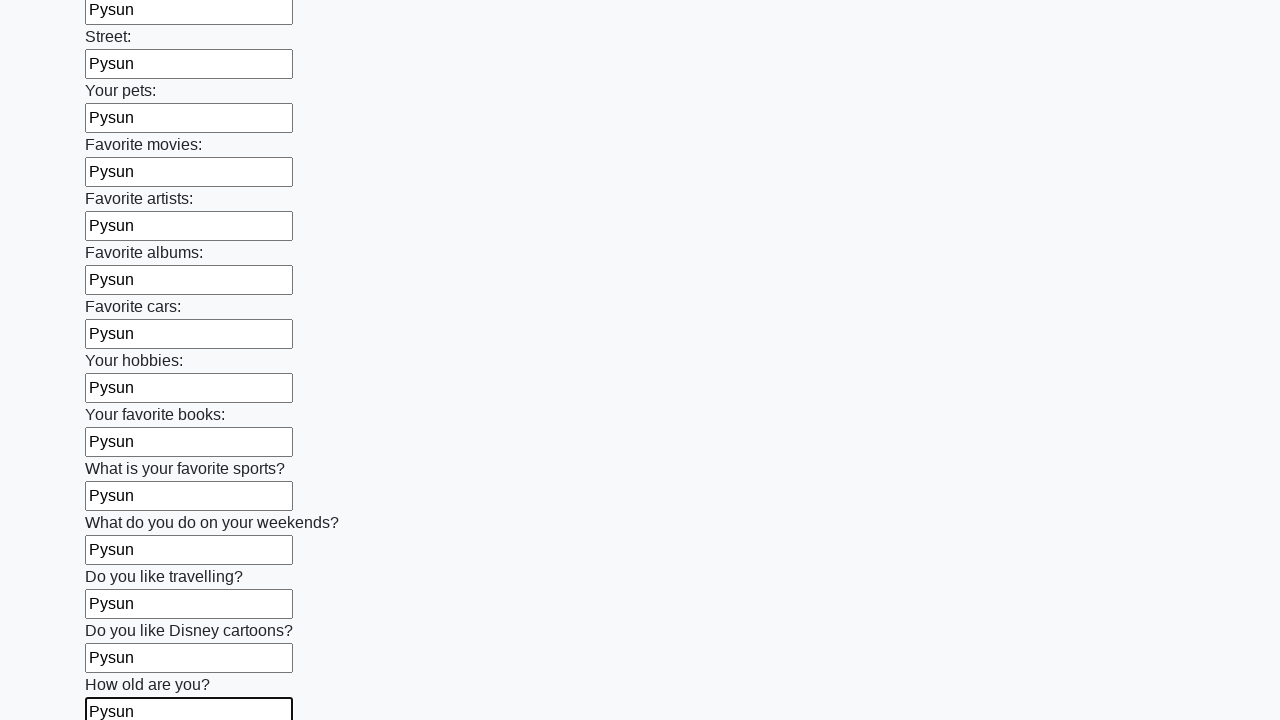

Filled an input field with 'Pysun'
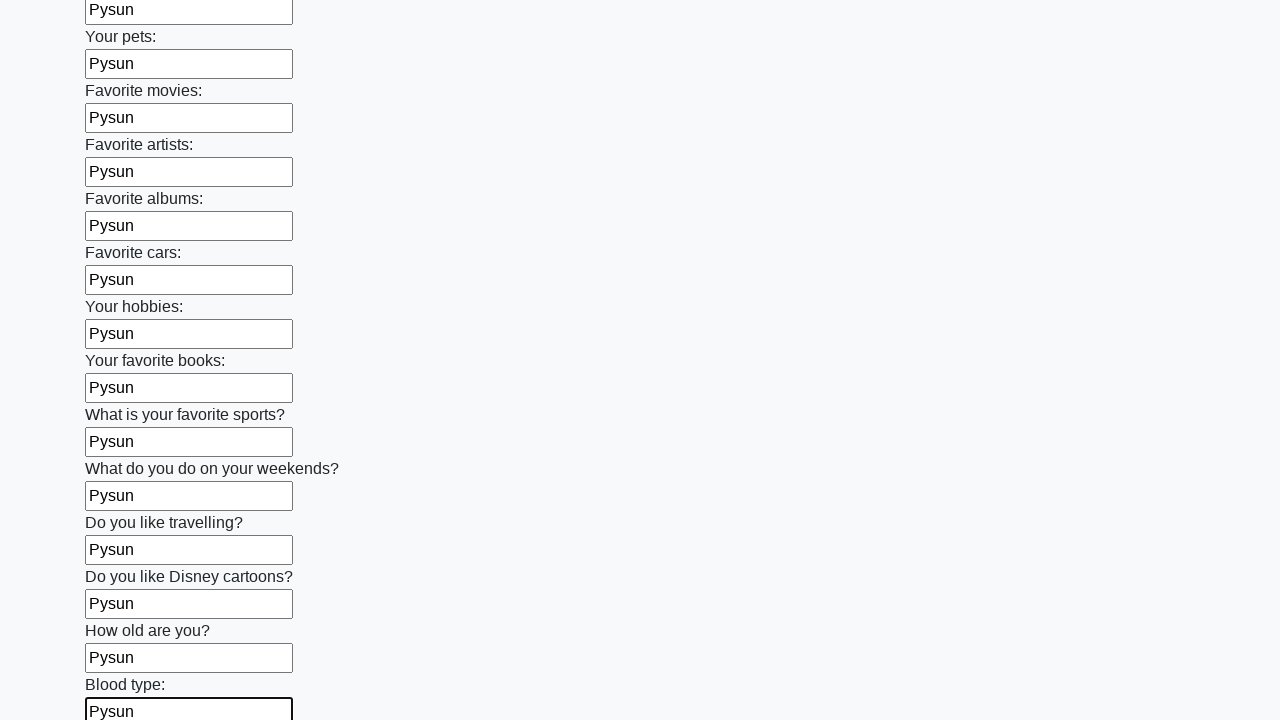

Filled an input field with 'Pysun'
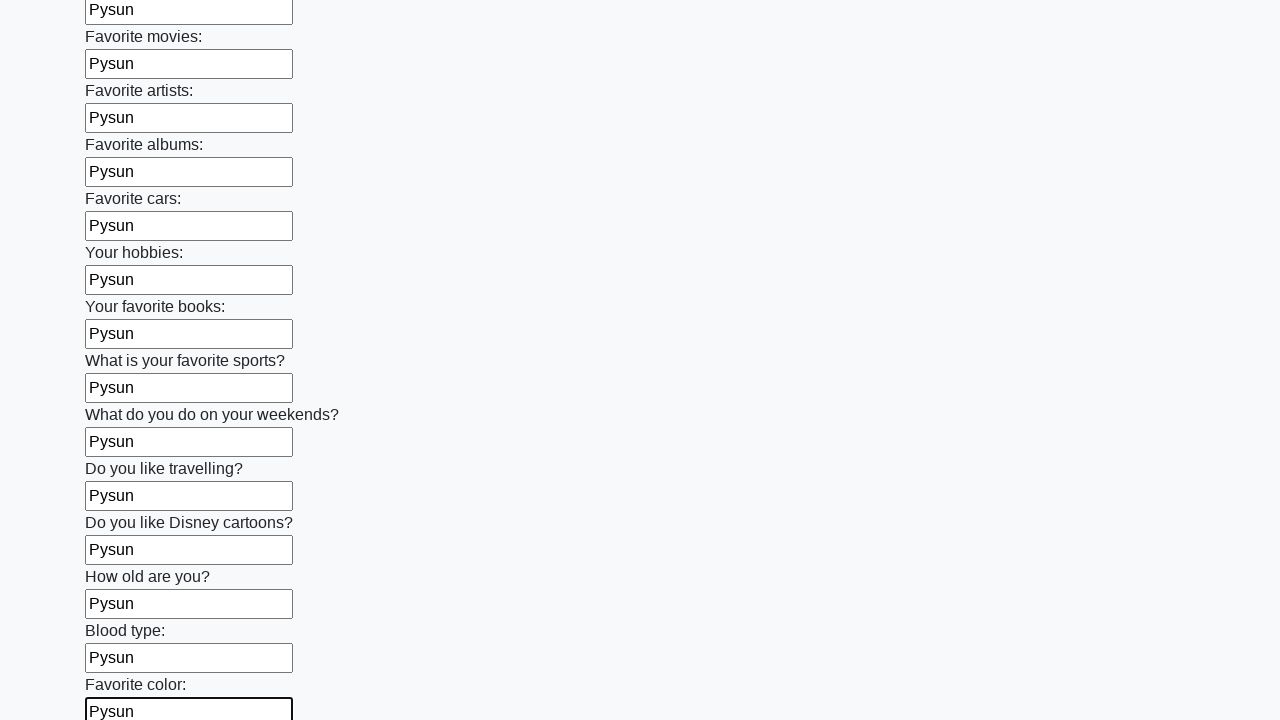

Filled an input field with 'Pysun'
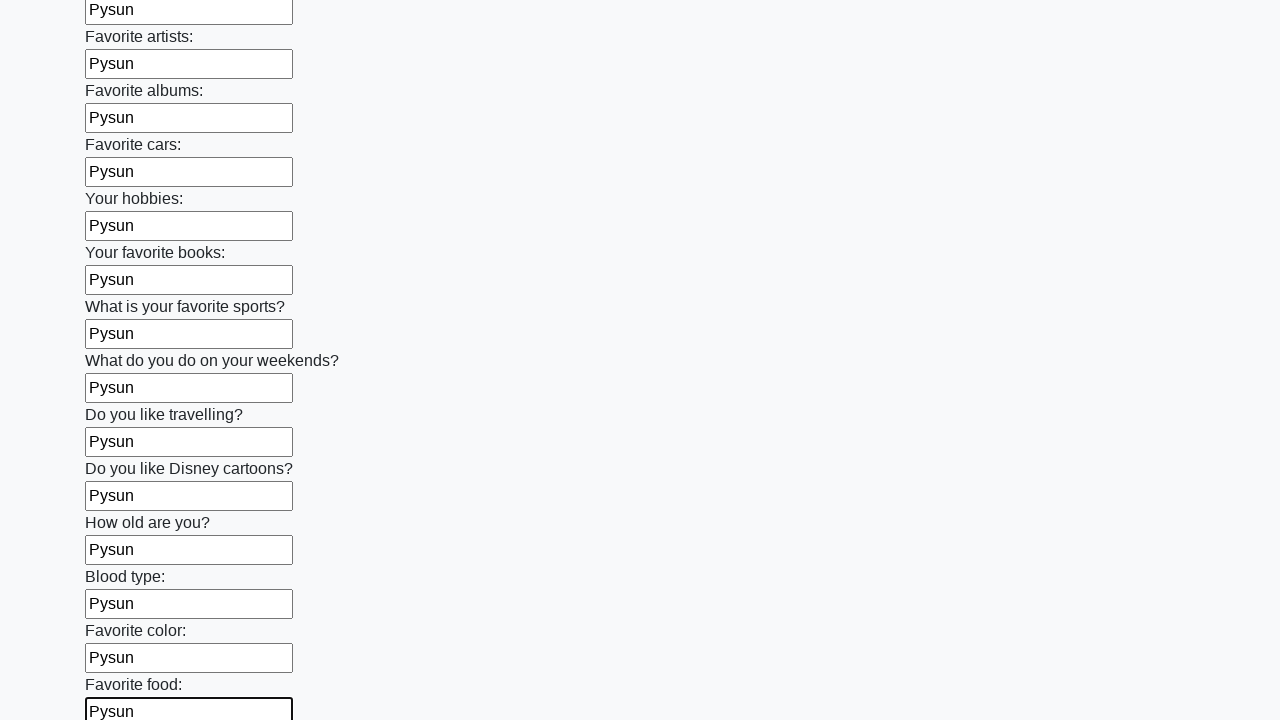

Filled an input field with 'Pysun'
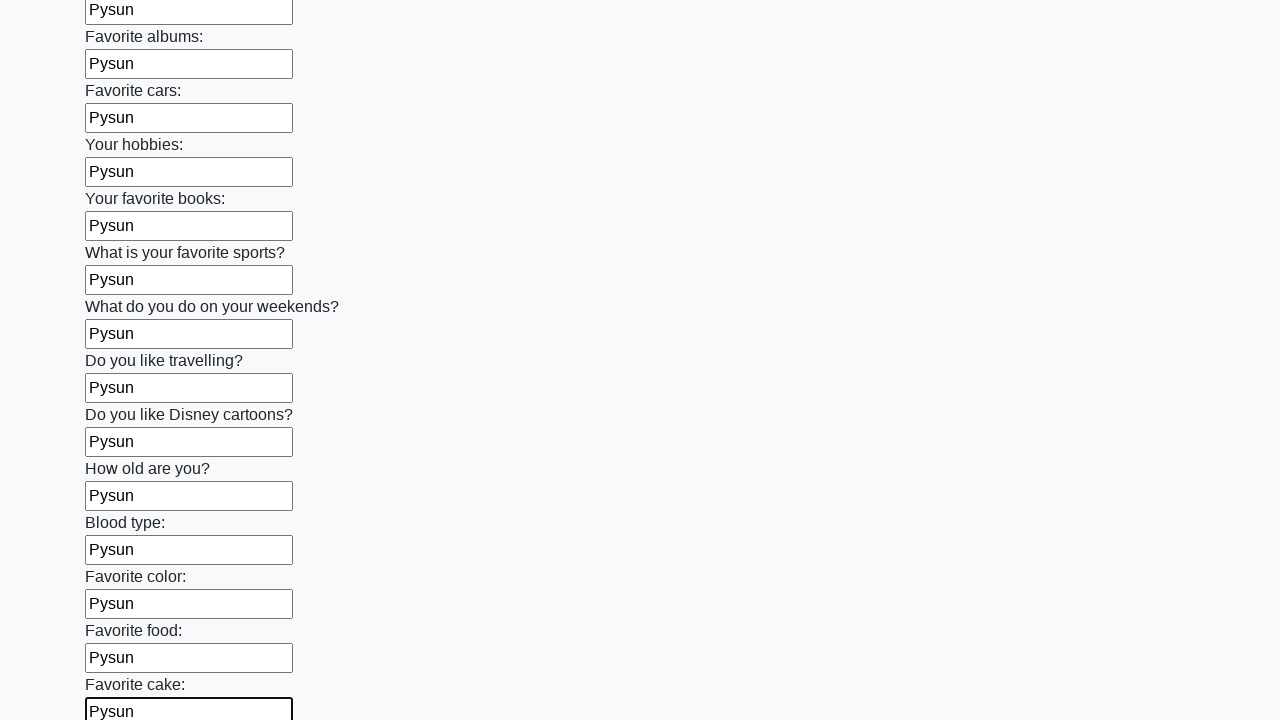

Filled an input field with 'Pysun'
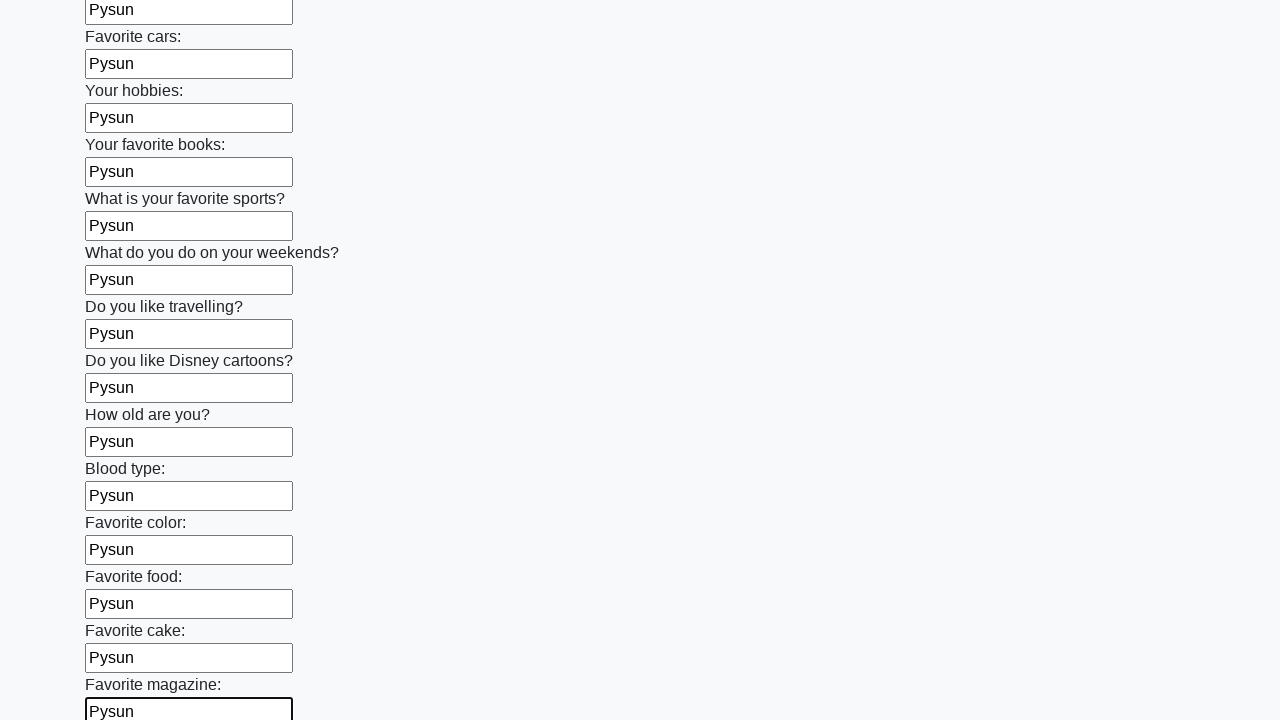

Filled an input field with 'Pysun'
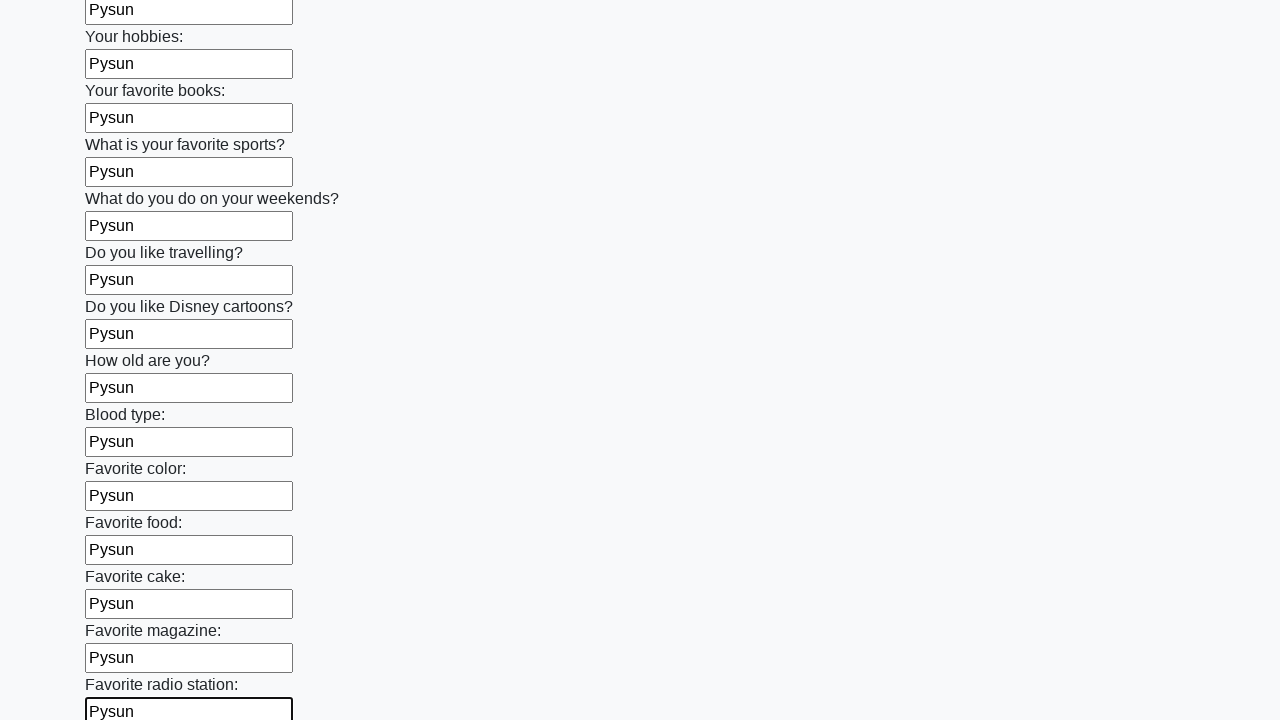

Filled an input field with 'Pysun'
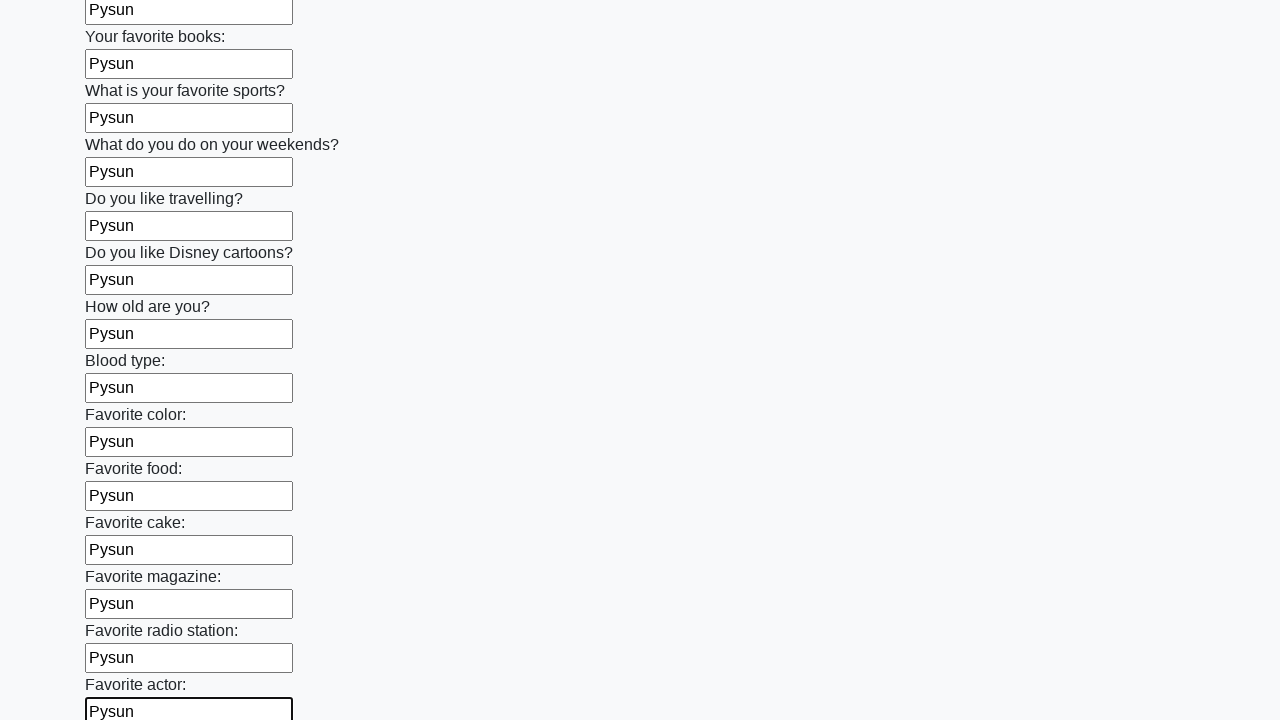

Filled an input field with 'Pysun'
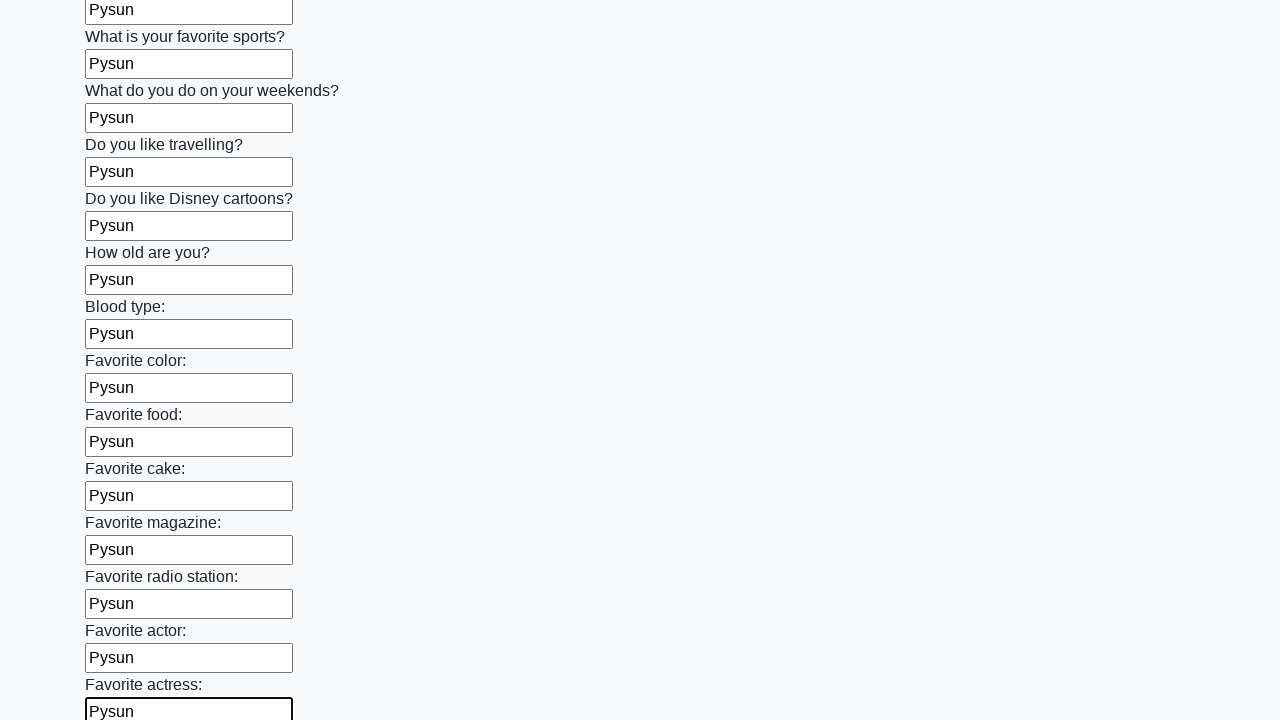

Filled an input field with 'Pysun'
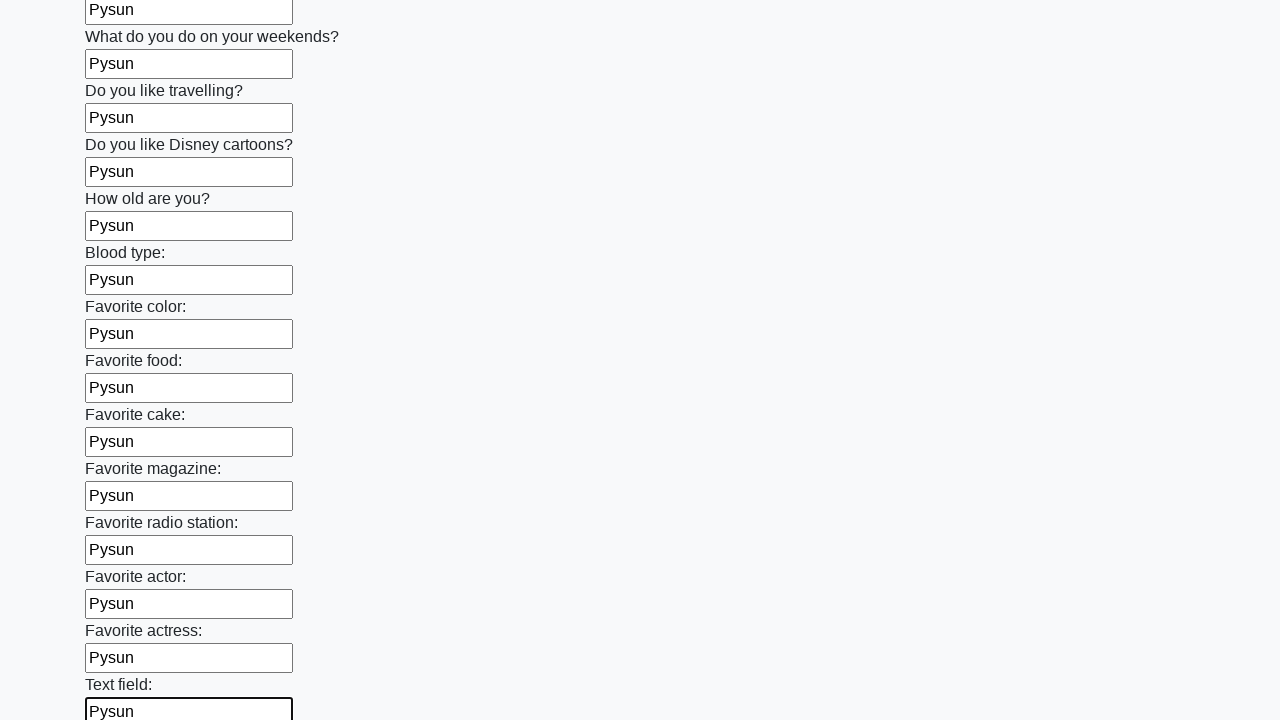

Filled an input field with 'Pysun'
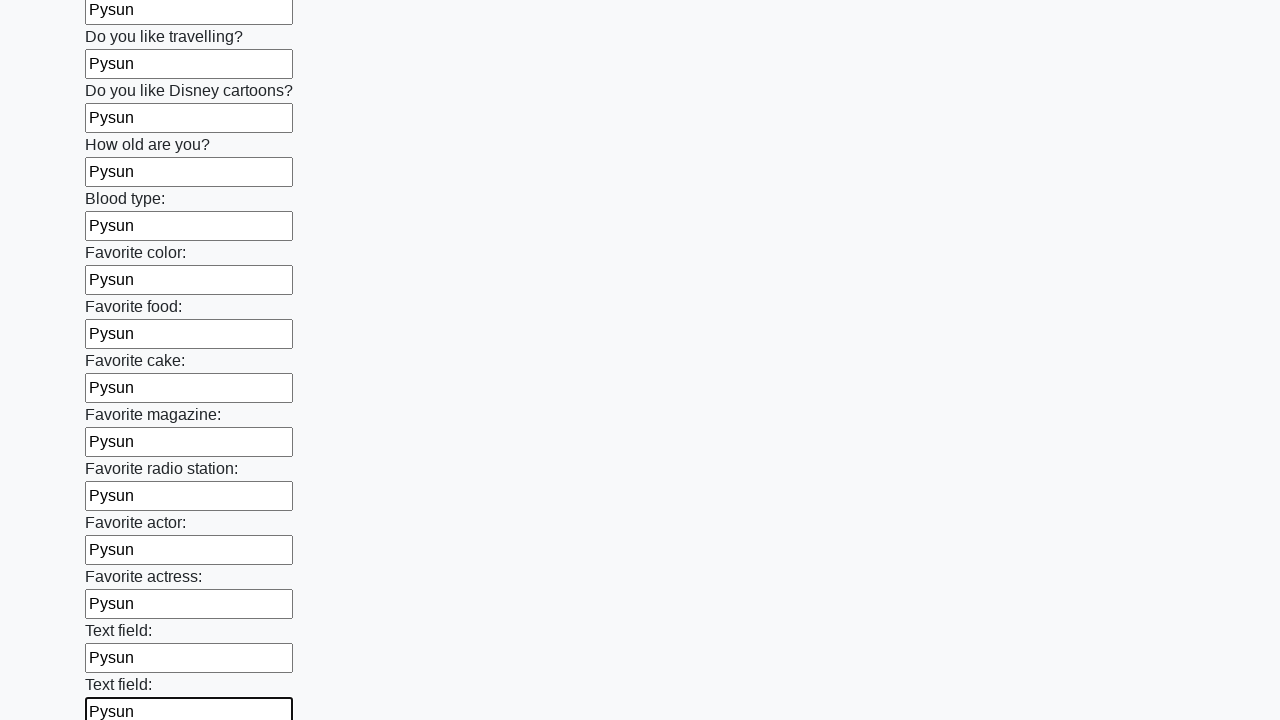

Filled an input field with 'Pysun'
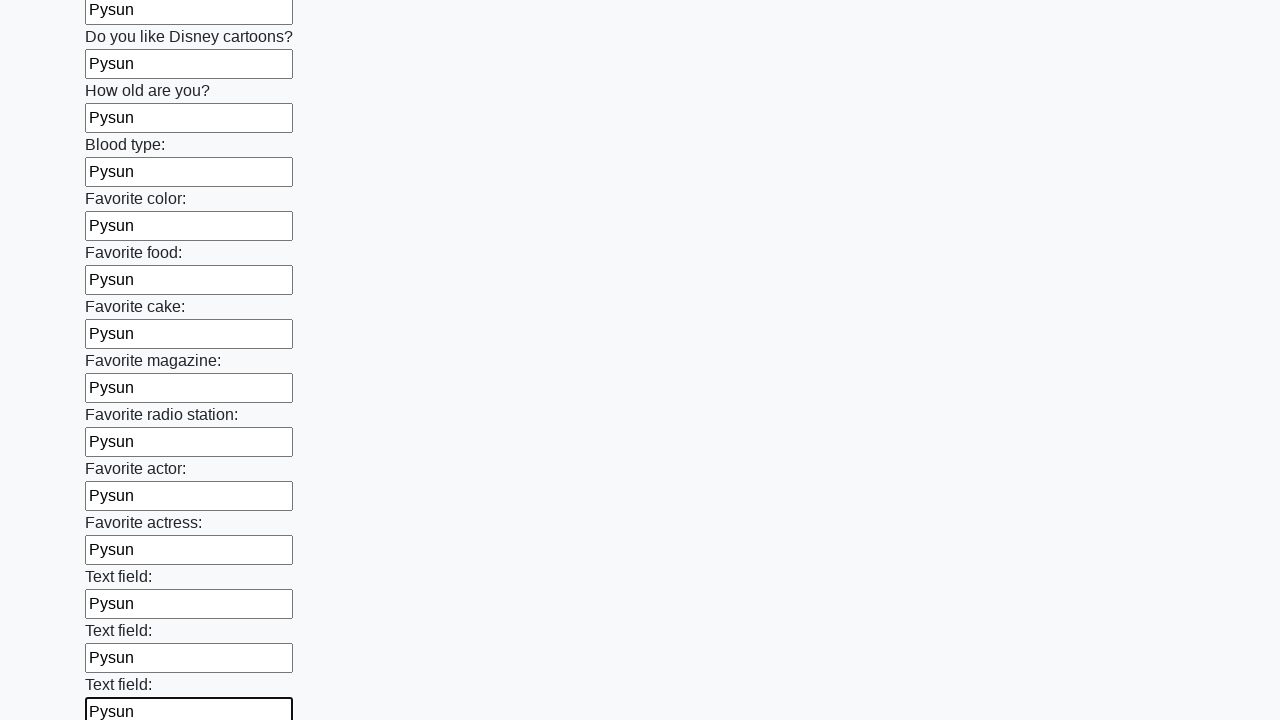

Filled an input field with 'Pysun'
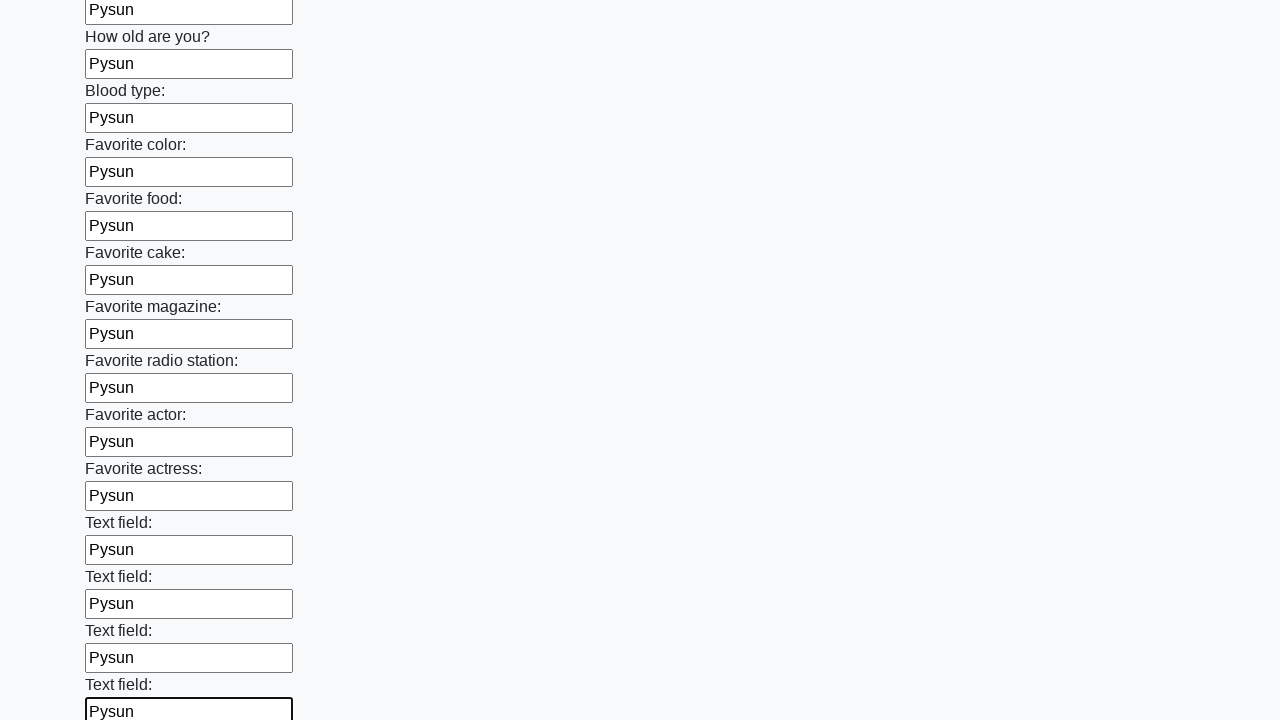

Filled an input field with 'Pysun'
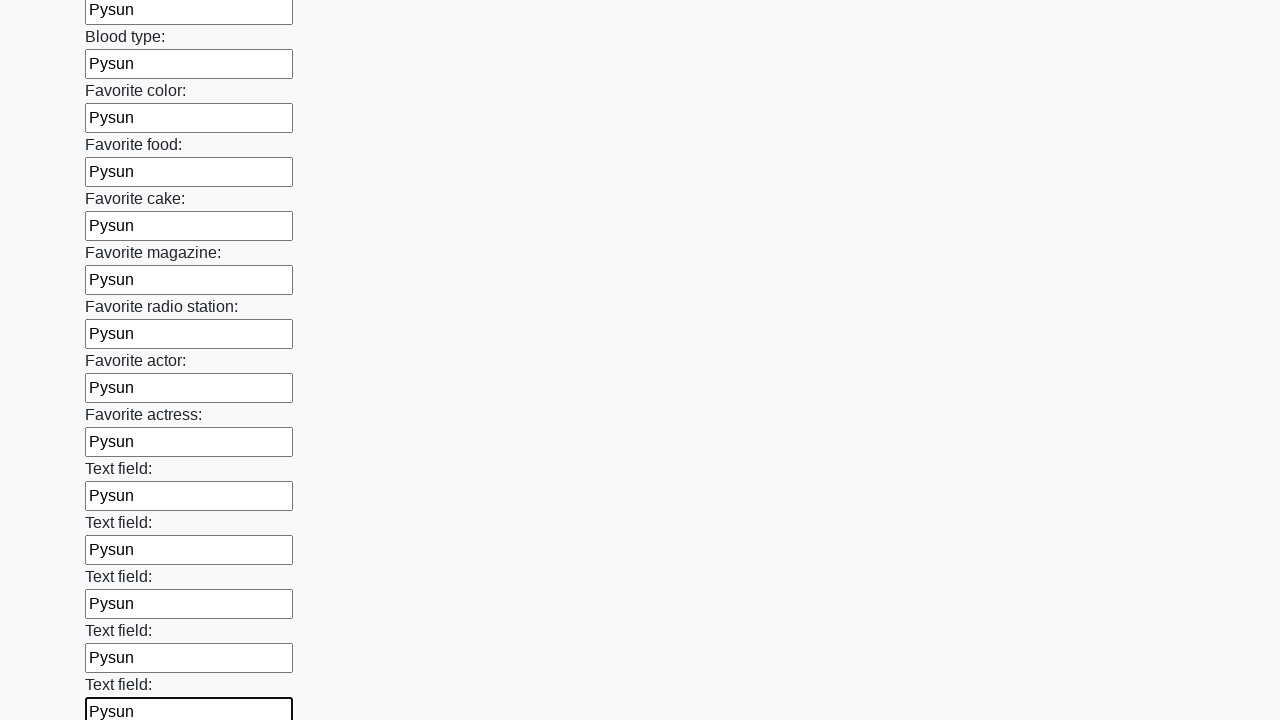

Filled an input field with 'Pysun'
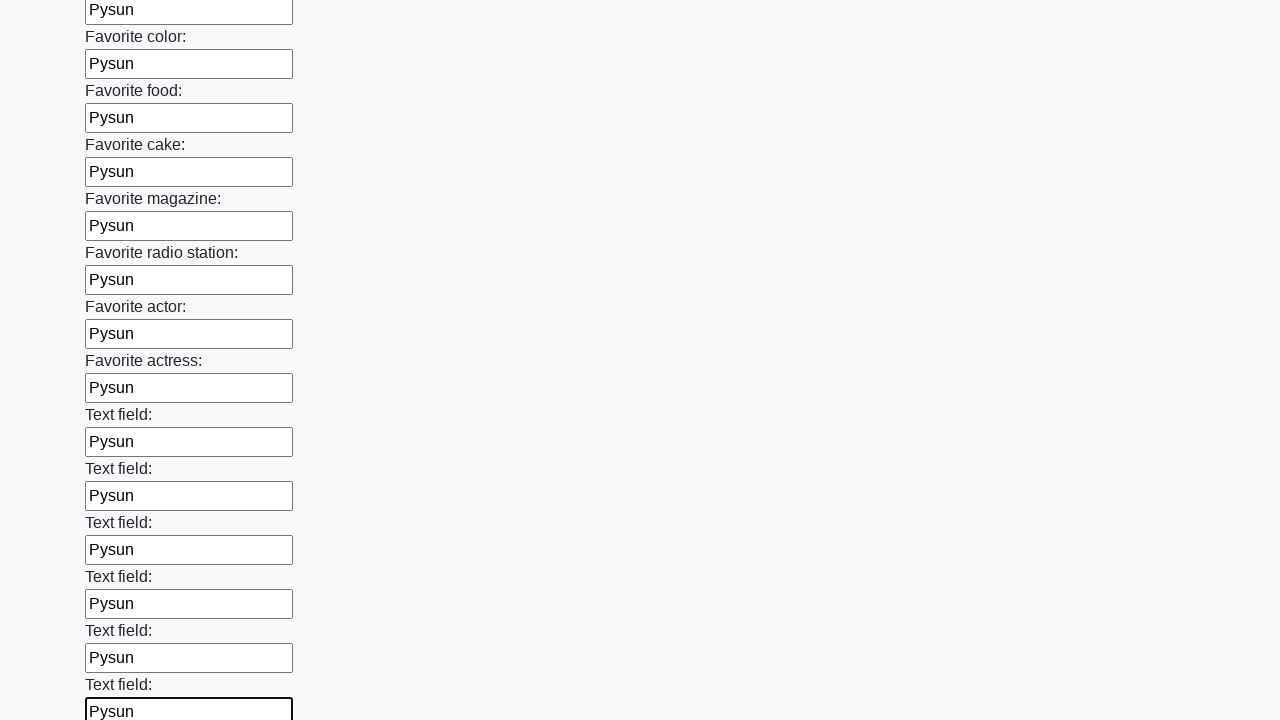

Filled an input field with 'Pysun'
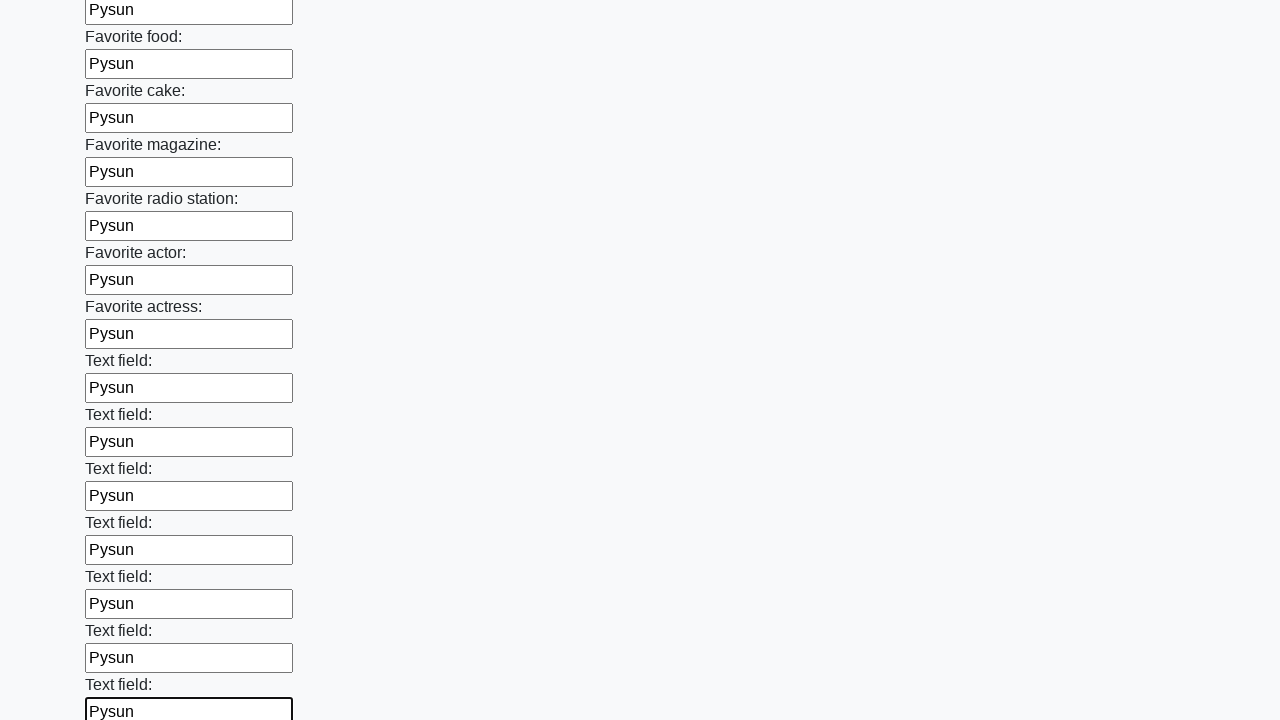

Filled an input field with 'Pysun'
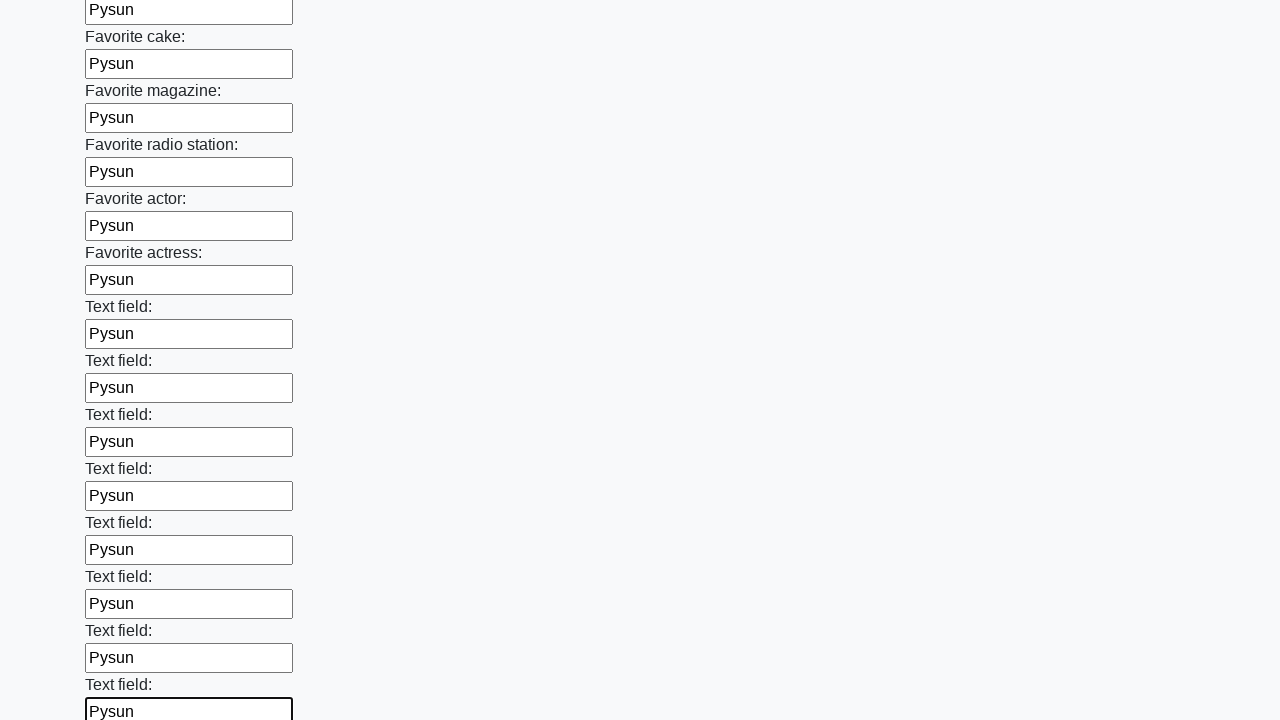

Filled an input field with 'Pysun'
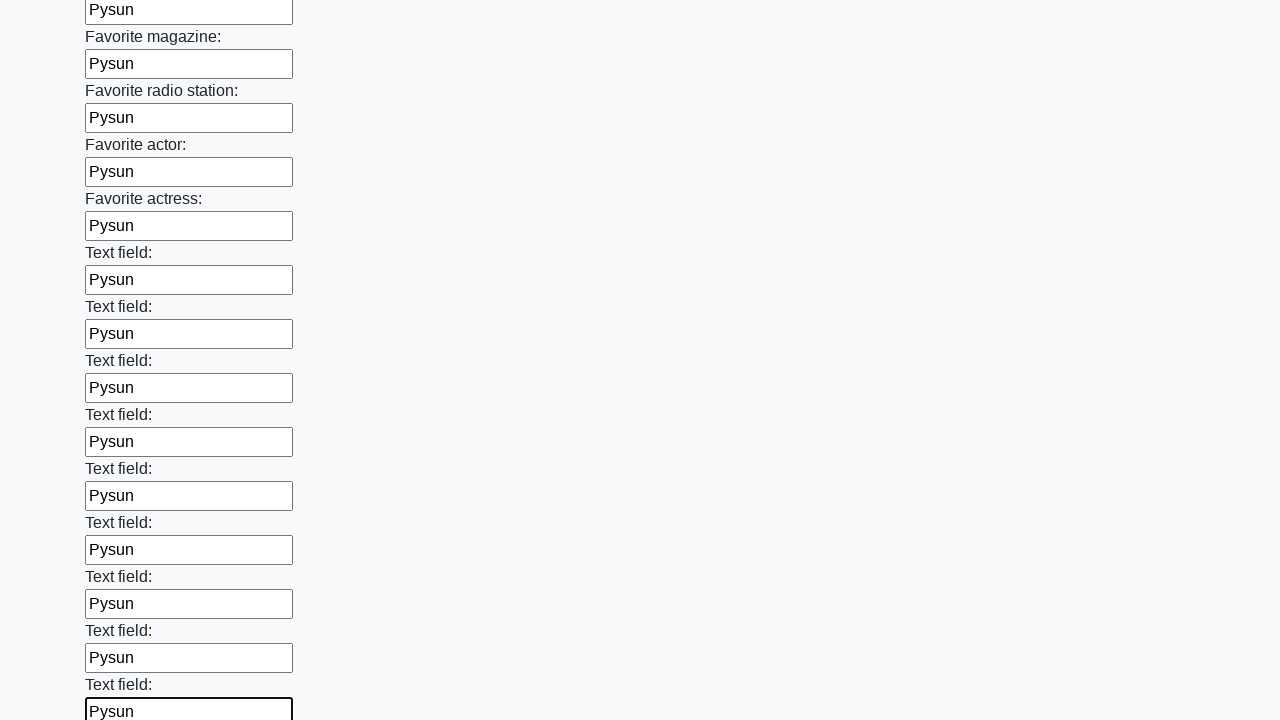

Filled an input field with 'Pysun'
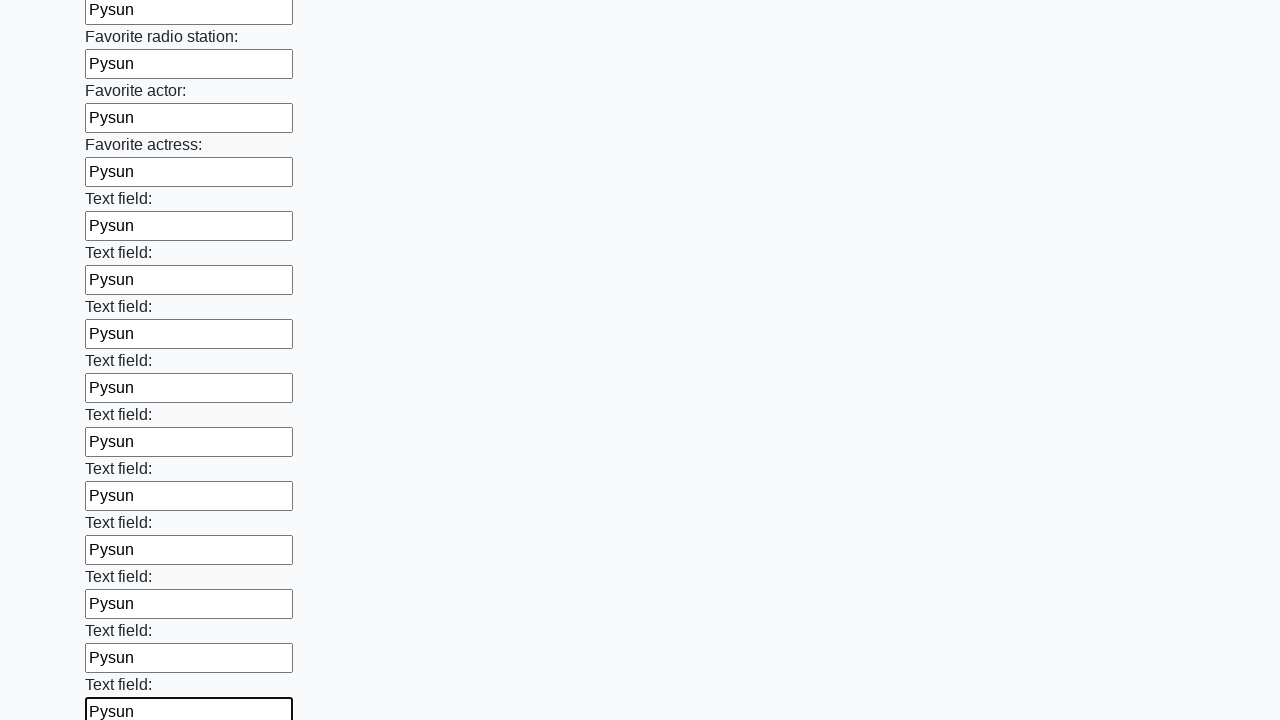

Filled an input field with 'Pysun'
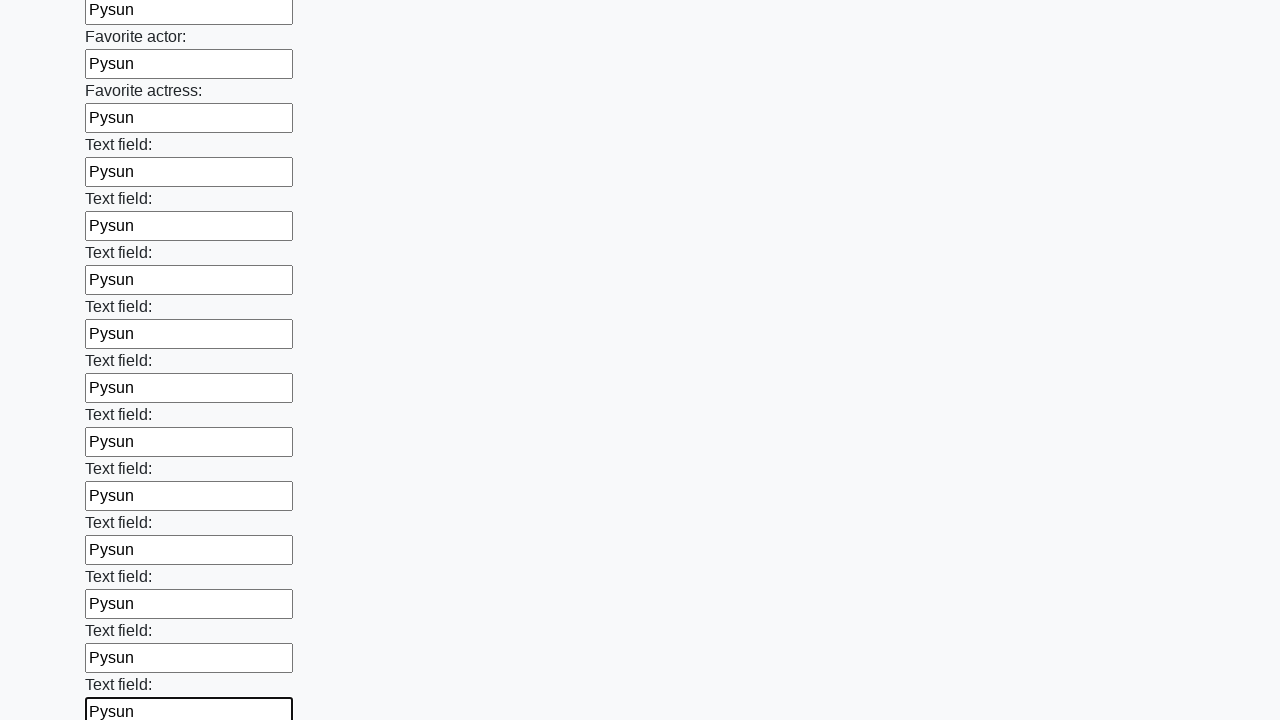

Filled an input field with 'Pysun'
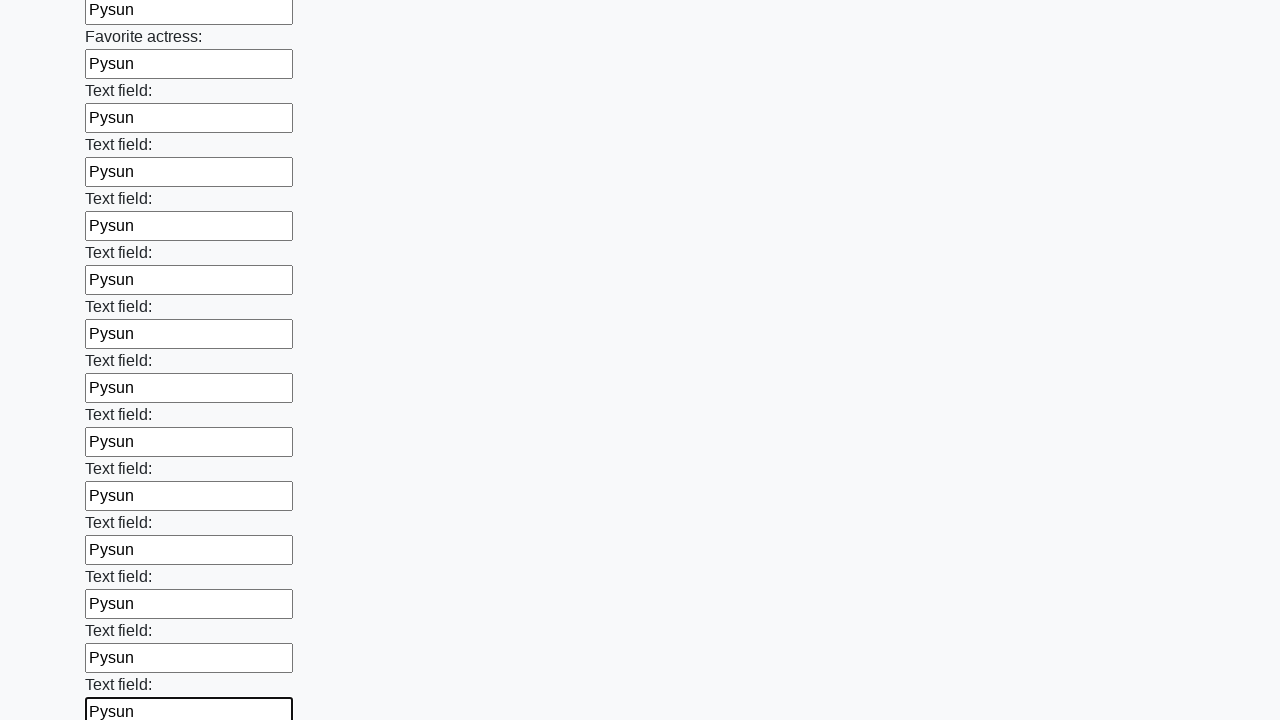

Filled an input field with 'Pysun'
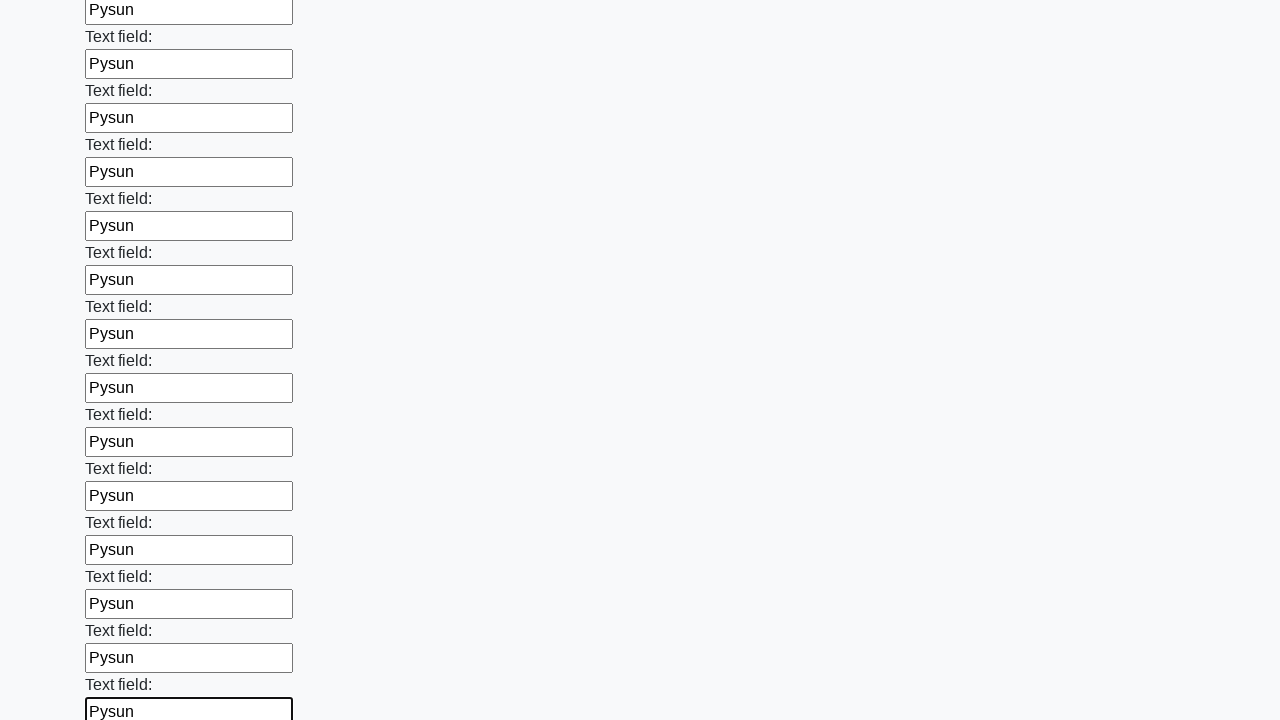

Filled an input field with 'Pysun'
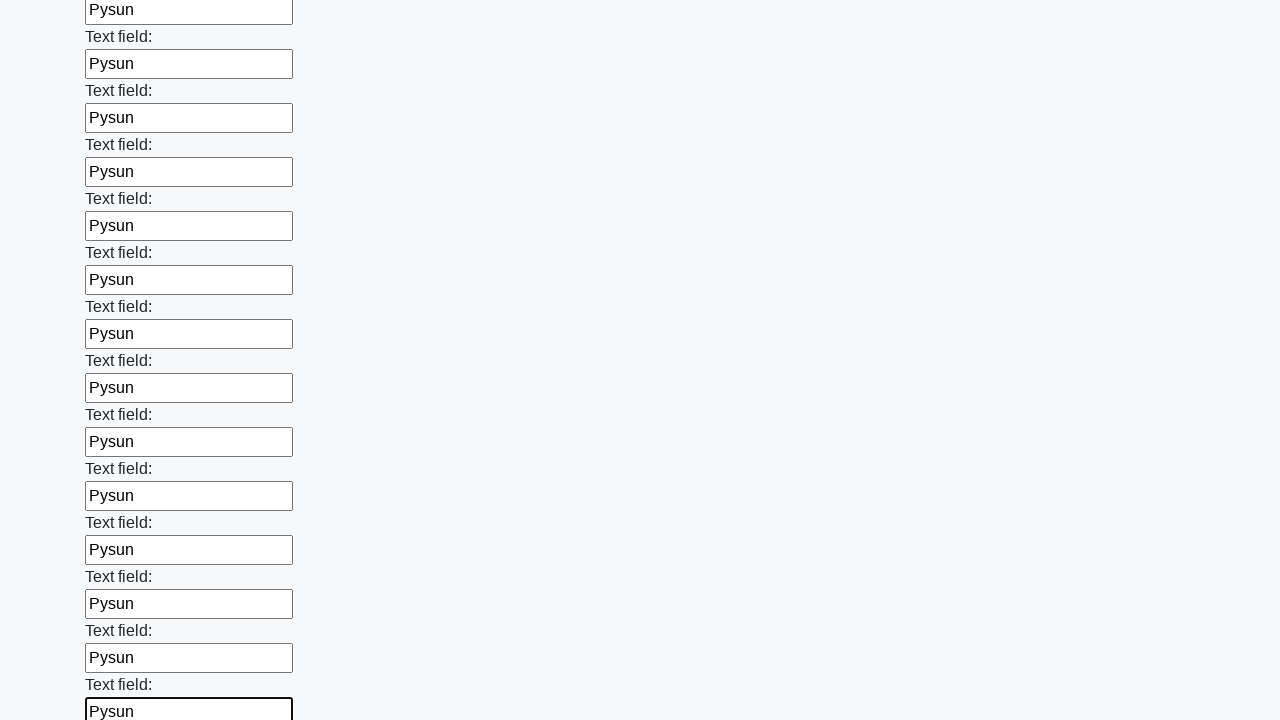

Filled an input field with 'Pysun'
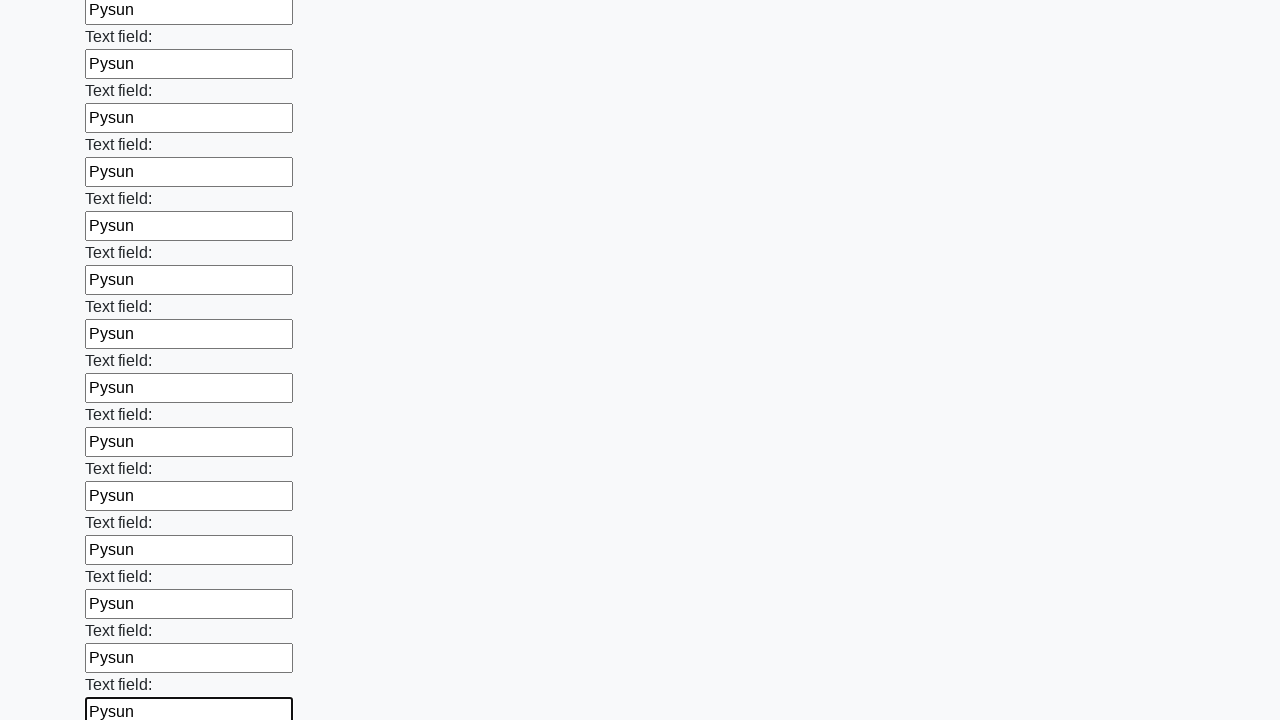

Filled an input field with 'Pysun'
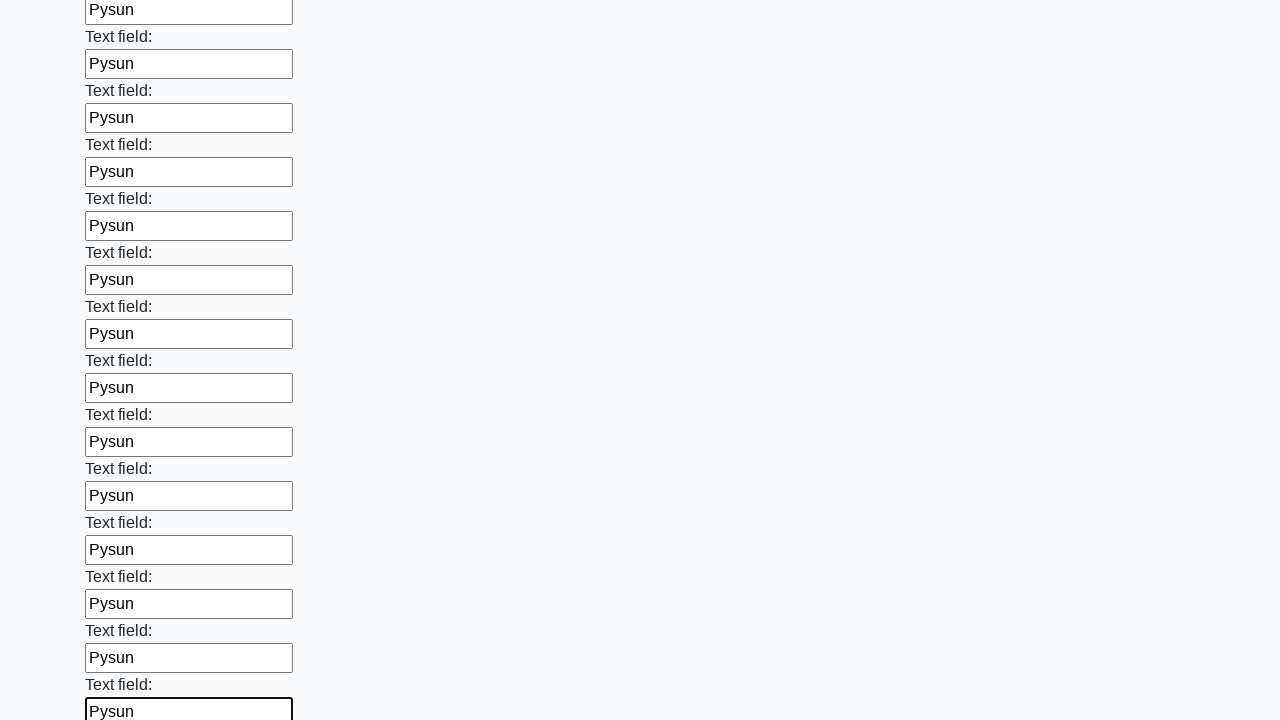

Filled an input field with 'Pysun'
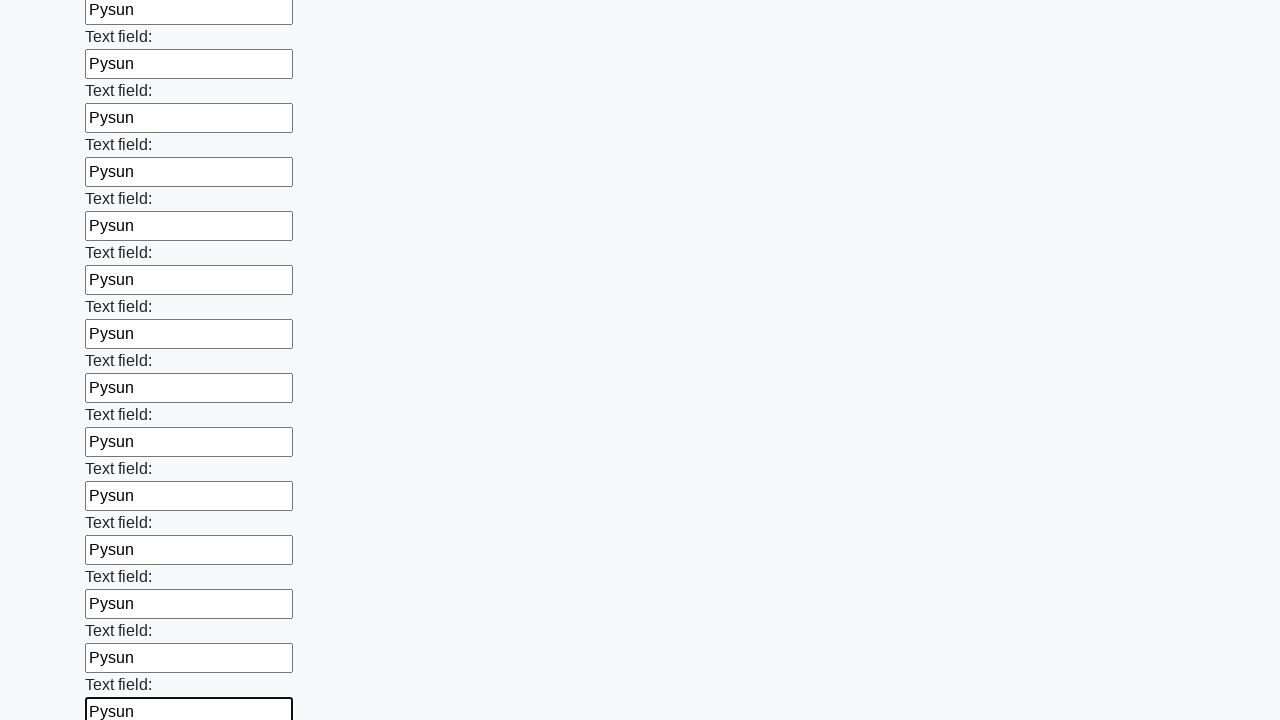

Filled an input field with 'Pysun'
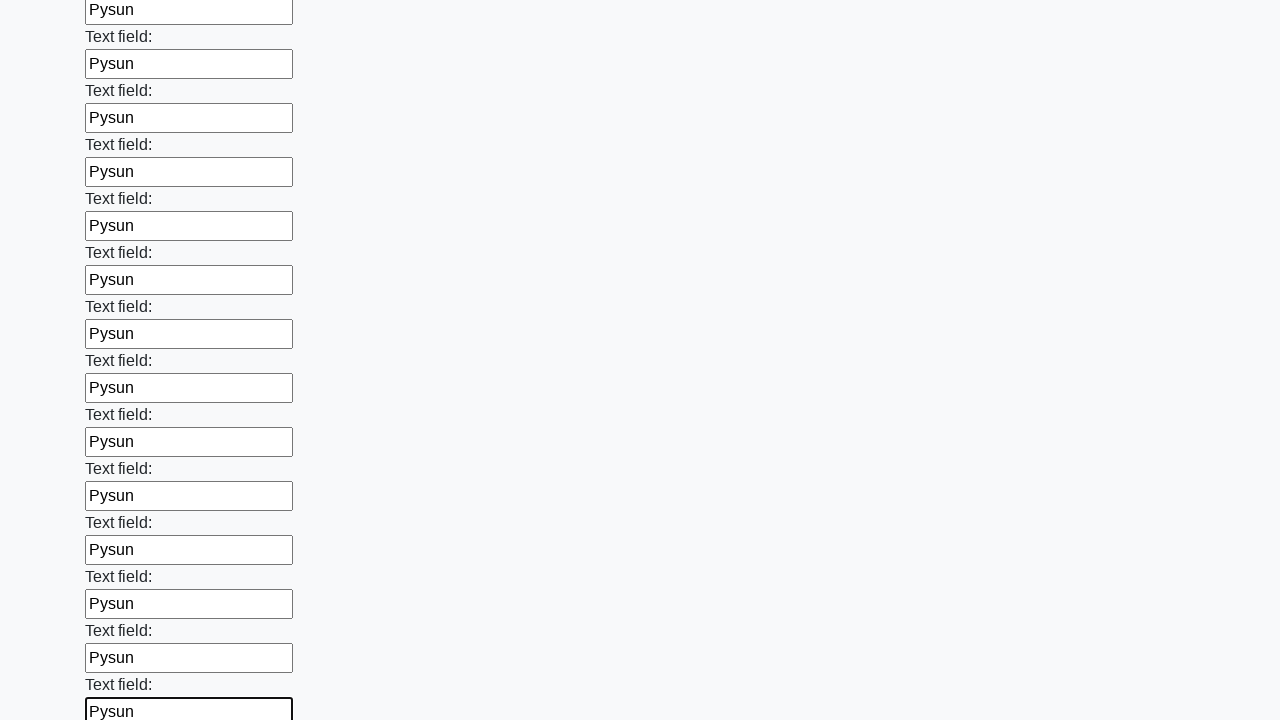

Filled an input field with 'Pysun'
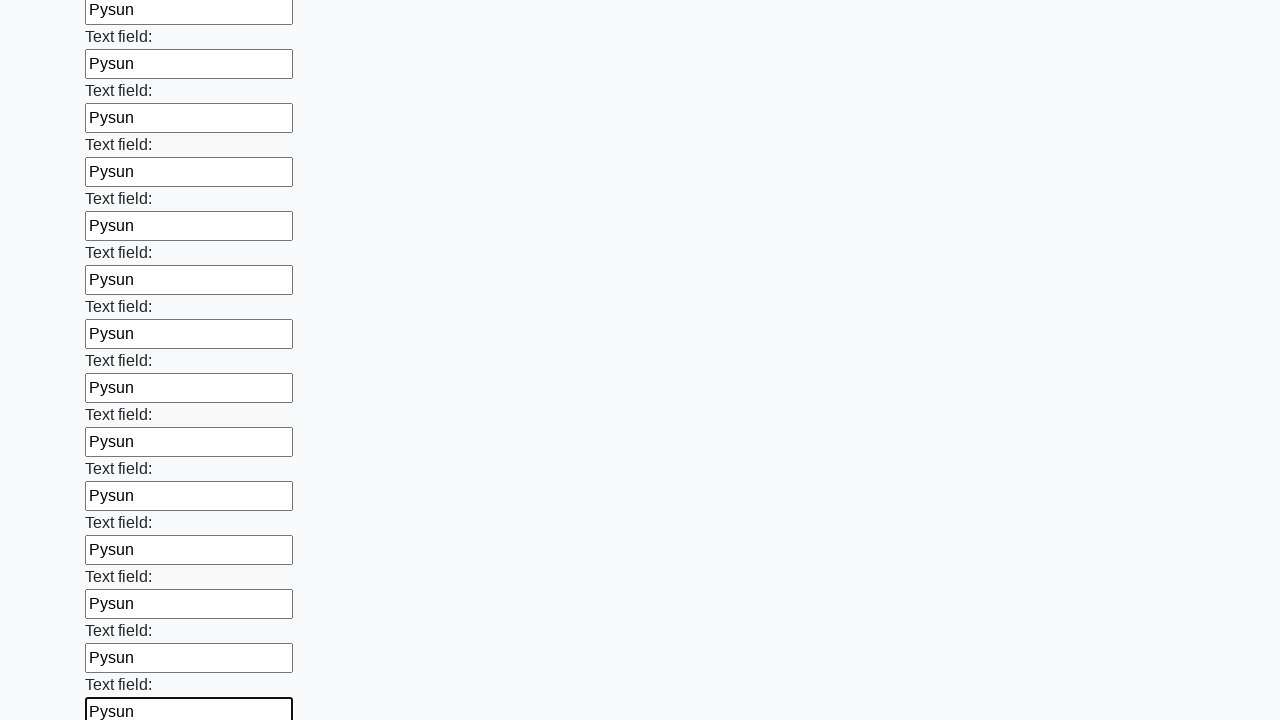

Filled an input field with 'Pysun'
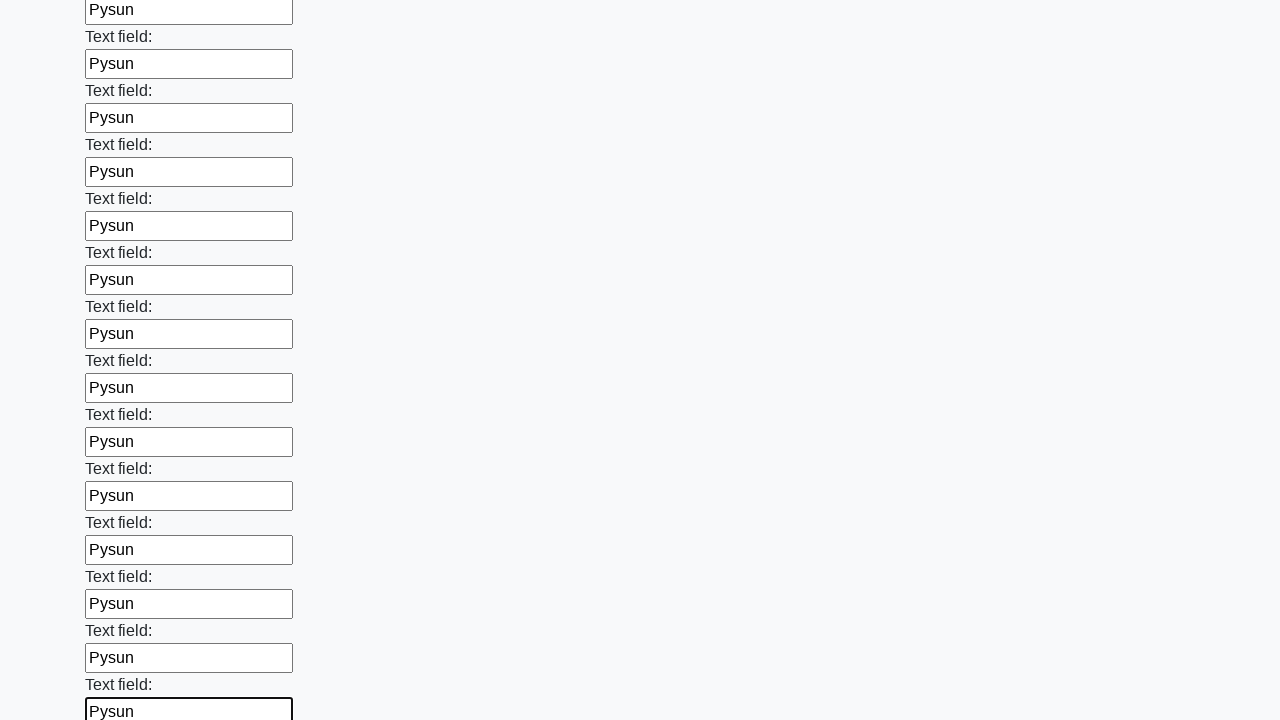

Filled an input field with 'Pysun'
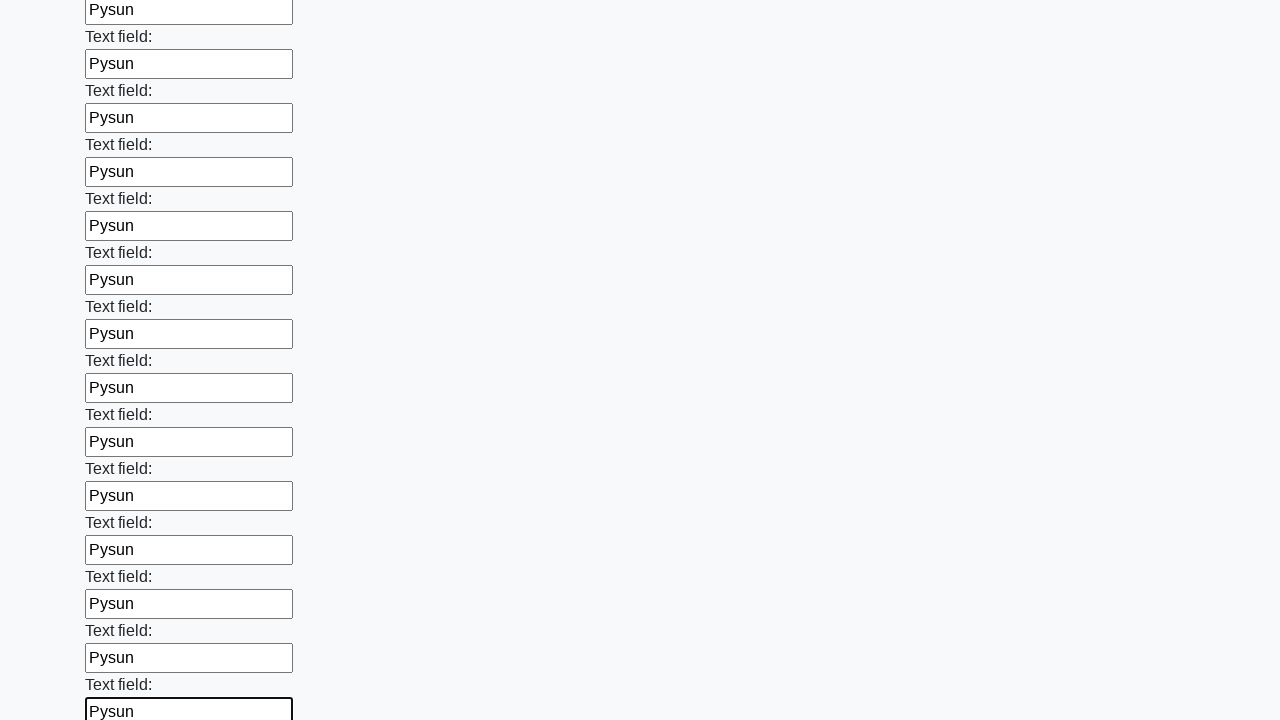

Filled an input field with 'Pysun'
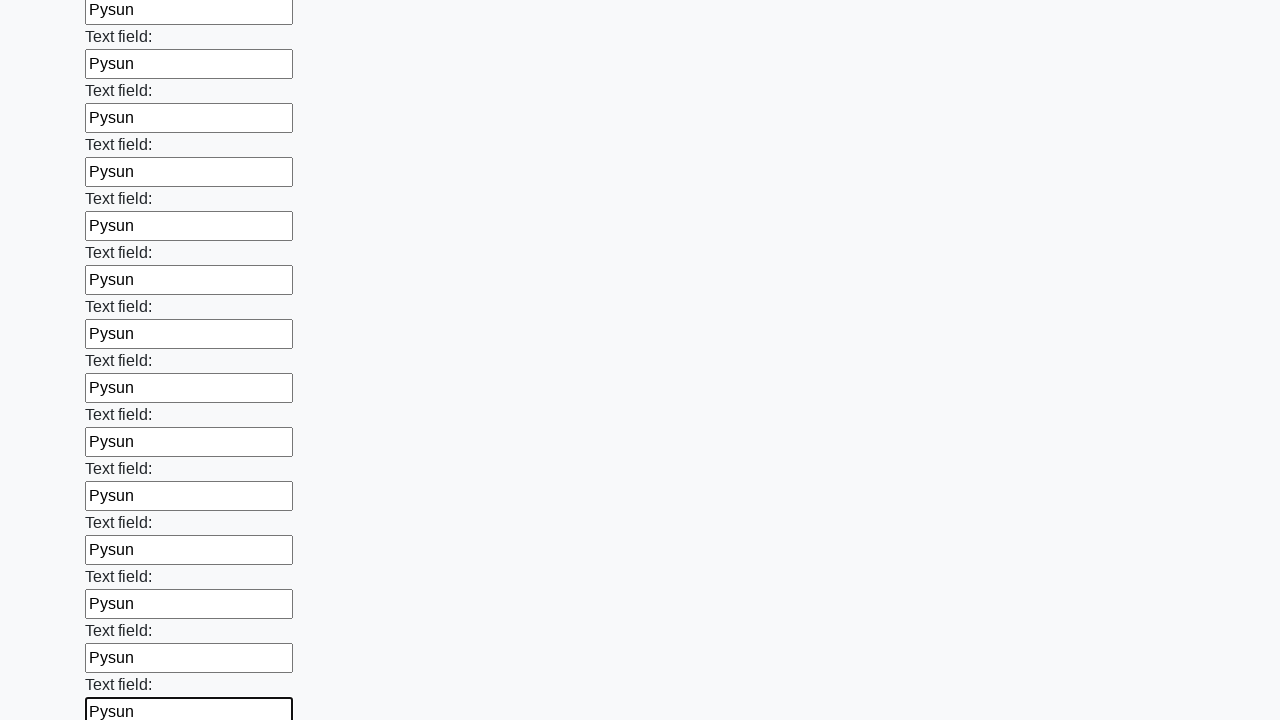

Filled an input field with 'Pysun'
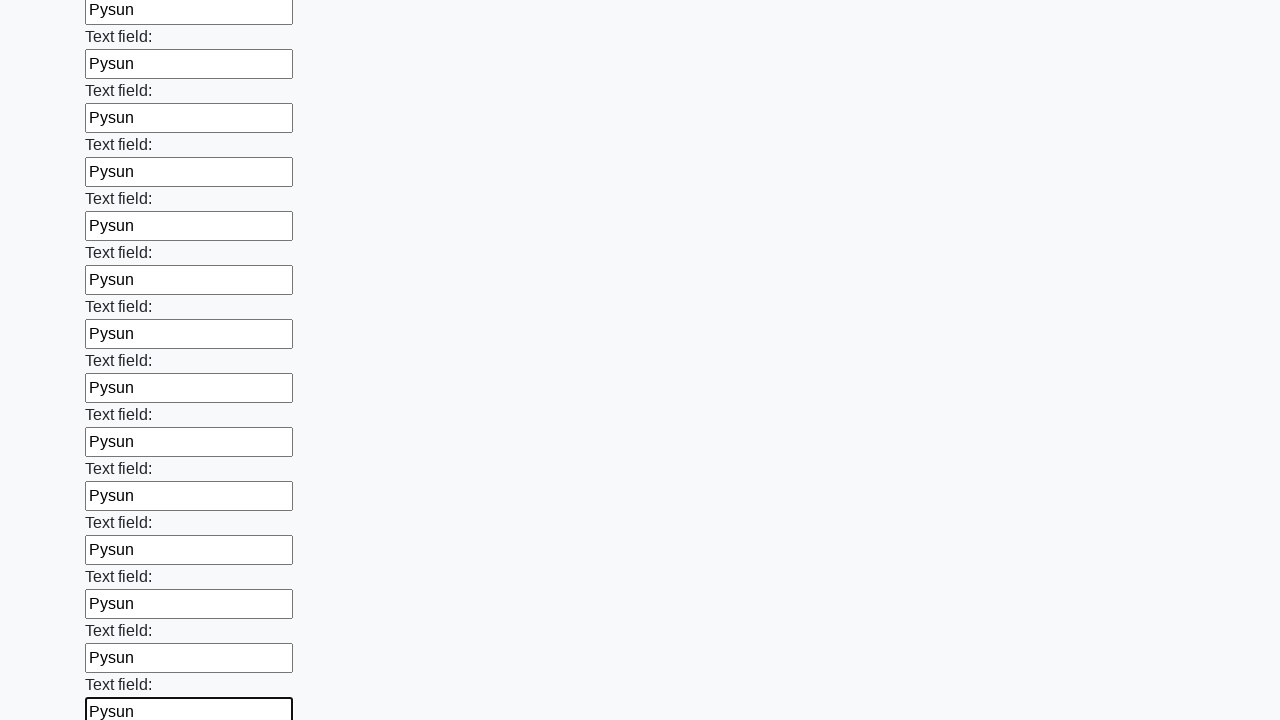

Filled an input field with 'Pysun'
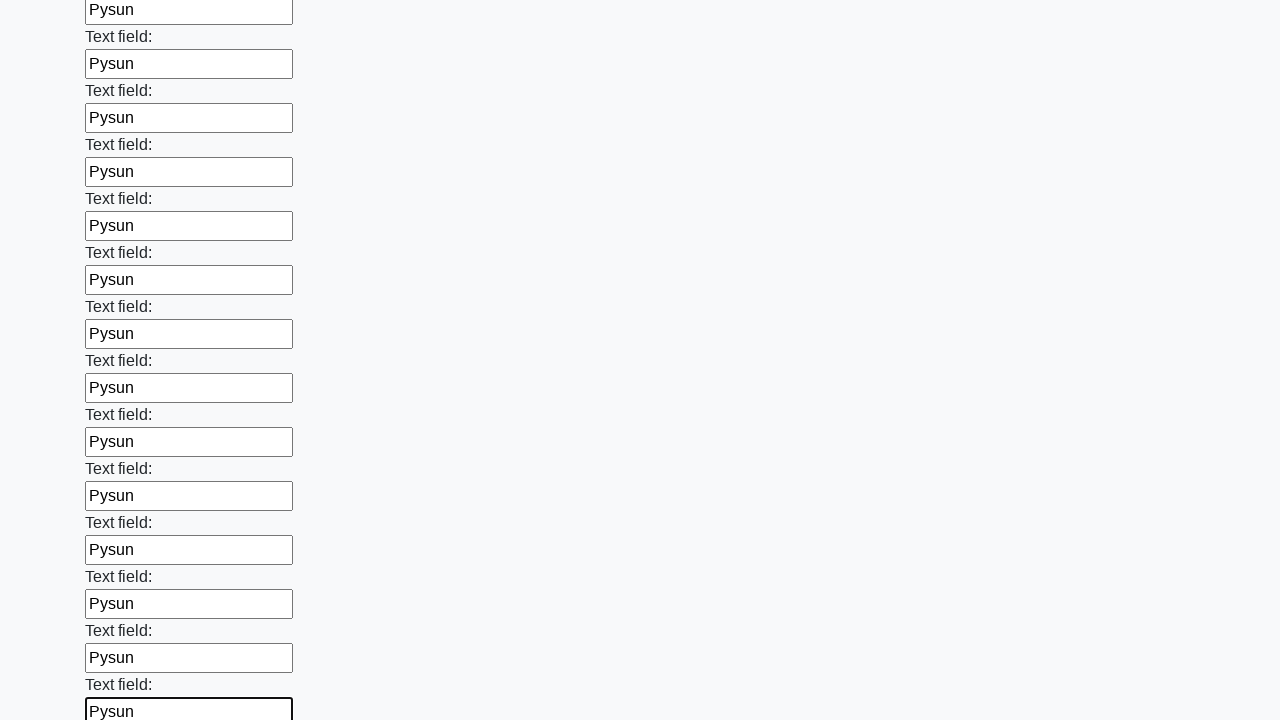

Filled an input field with 'Pysun'
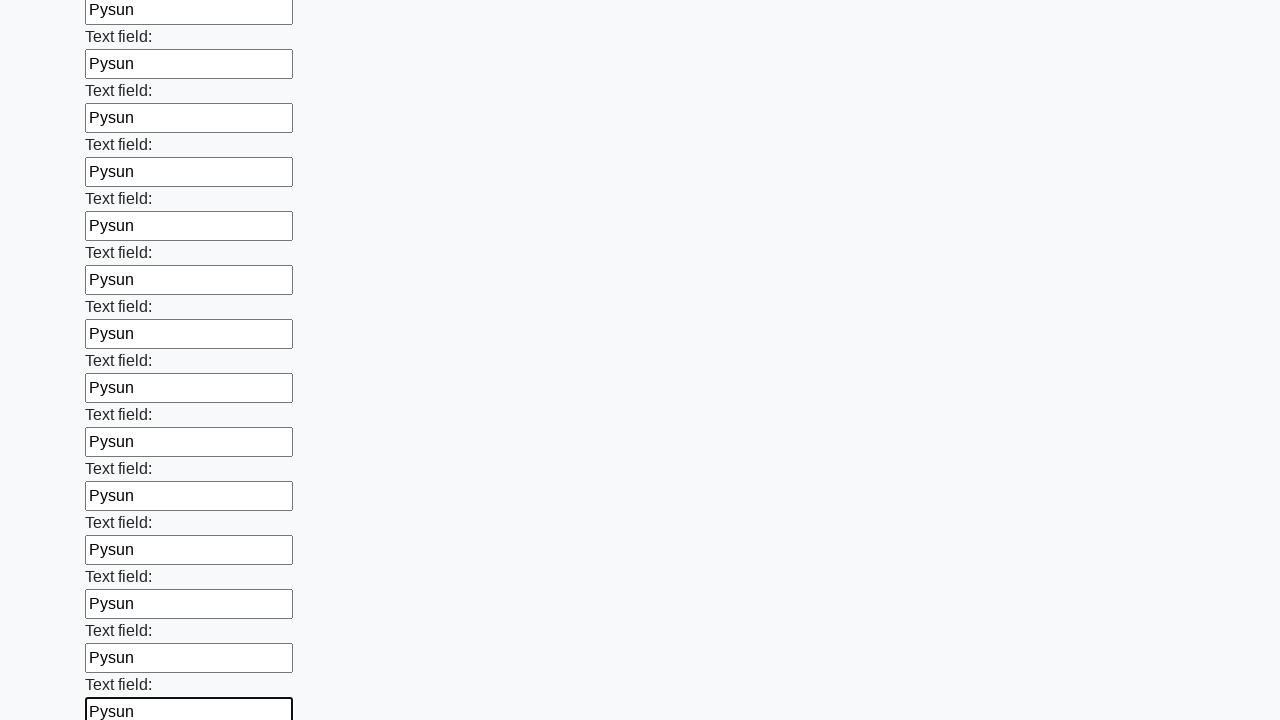

Filled an input field with 'Pysun'
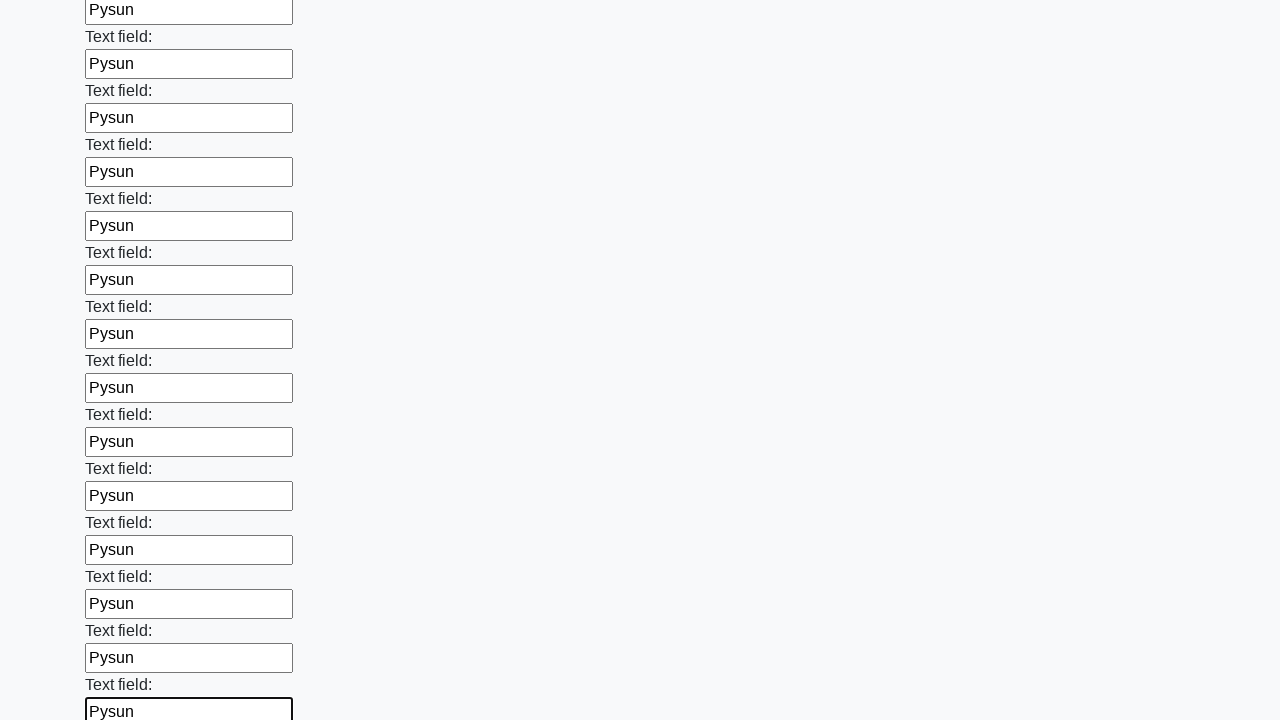

Filled an input field with 'Pysun'
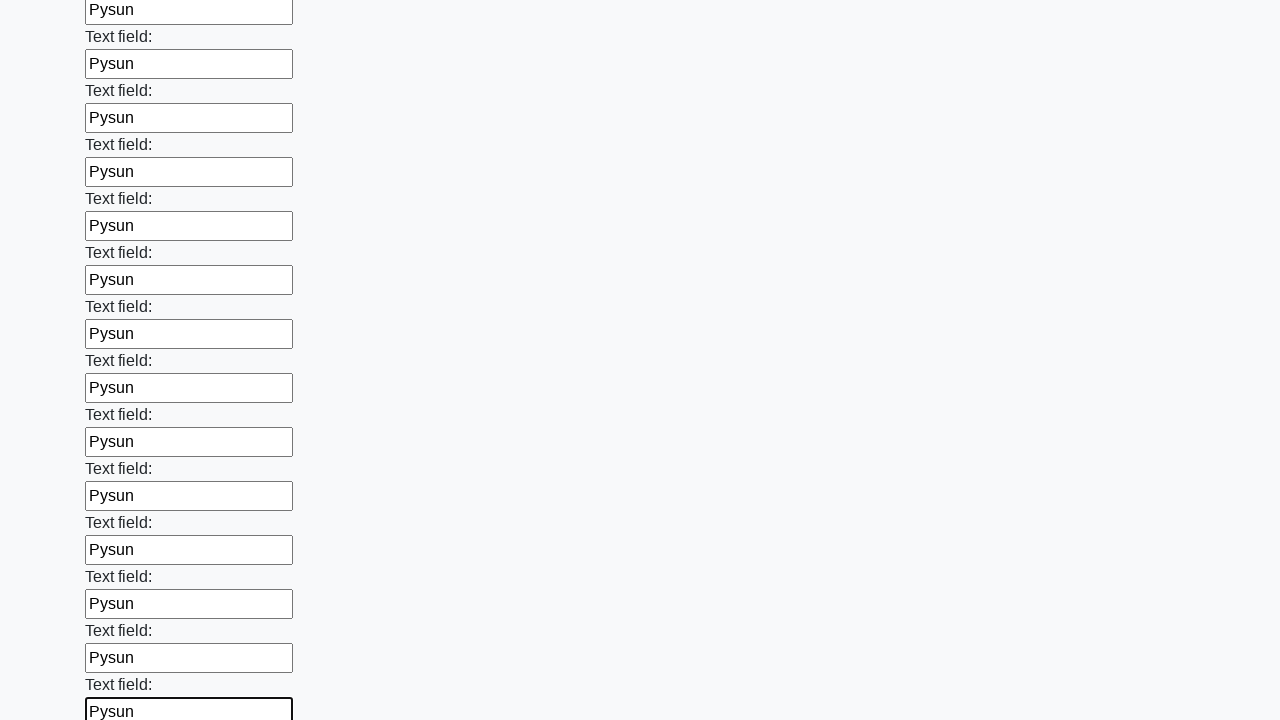

Filled an input field with 'Pysun'
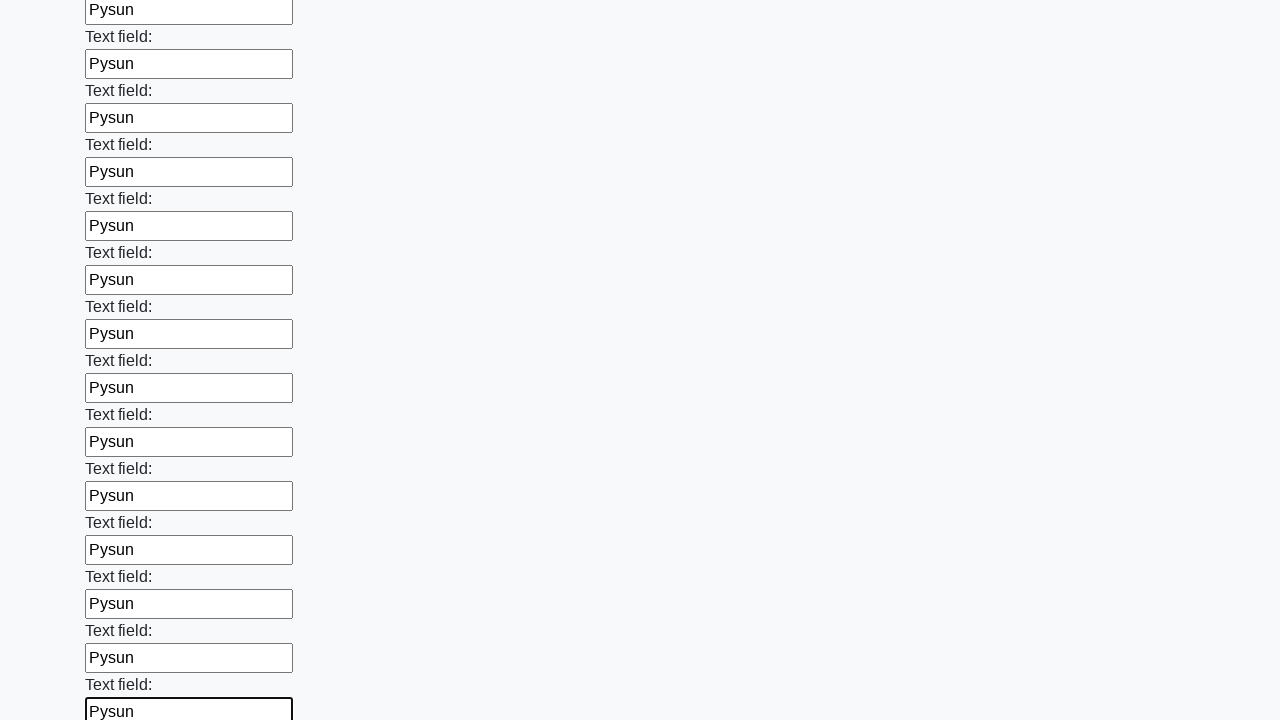

Filled an input field with 'Pysun'
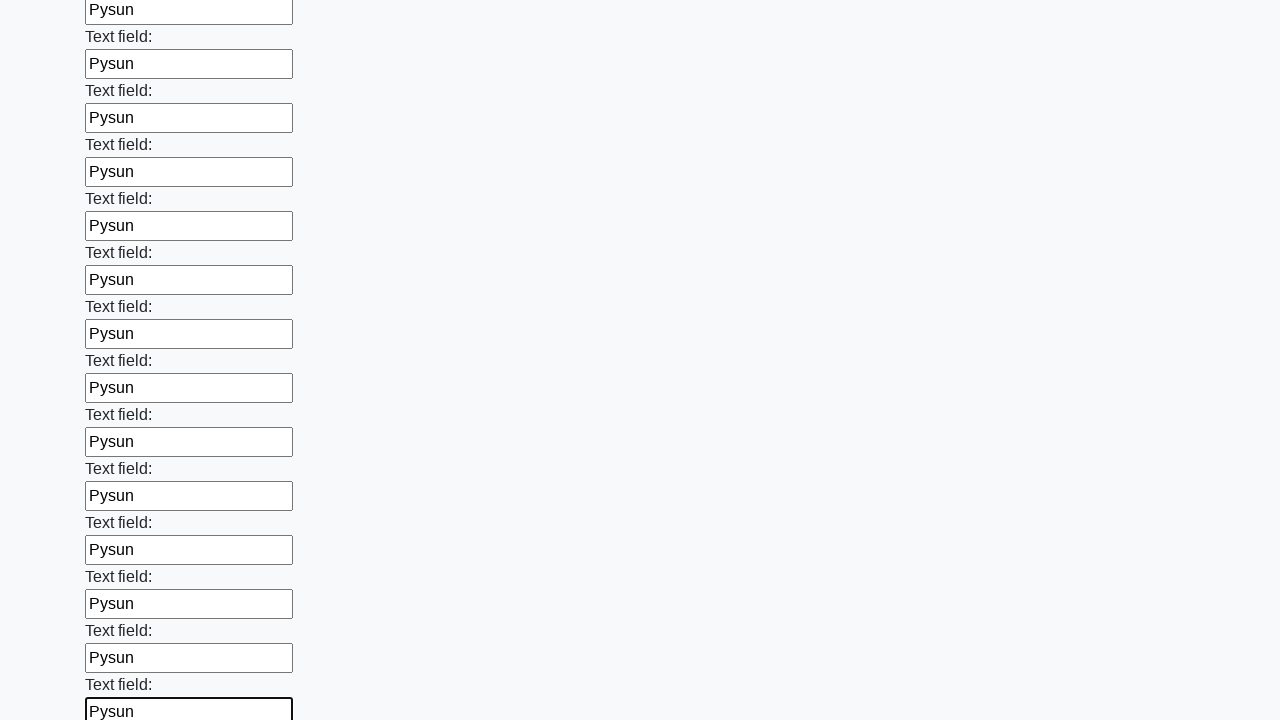

Filled an input field with 'Pysun'
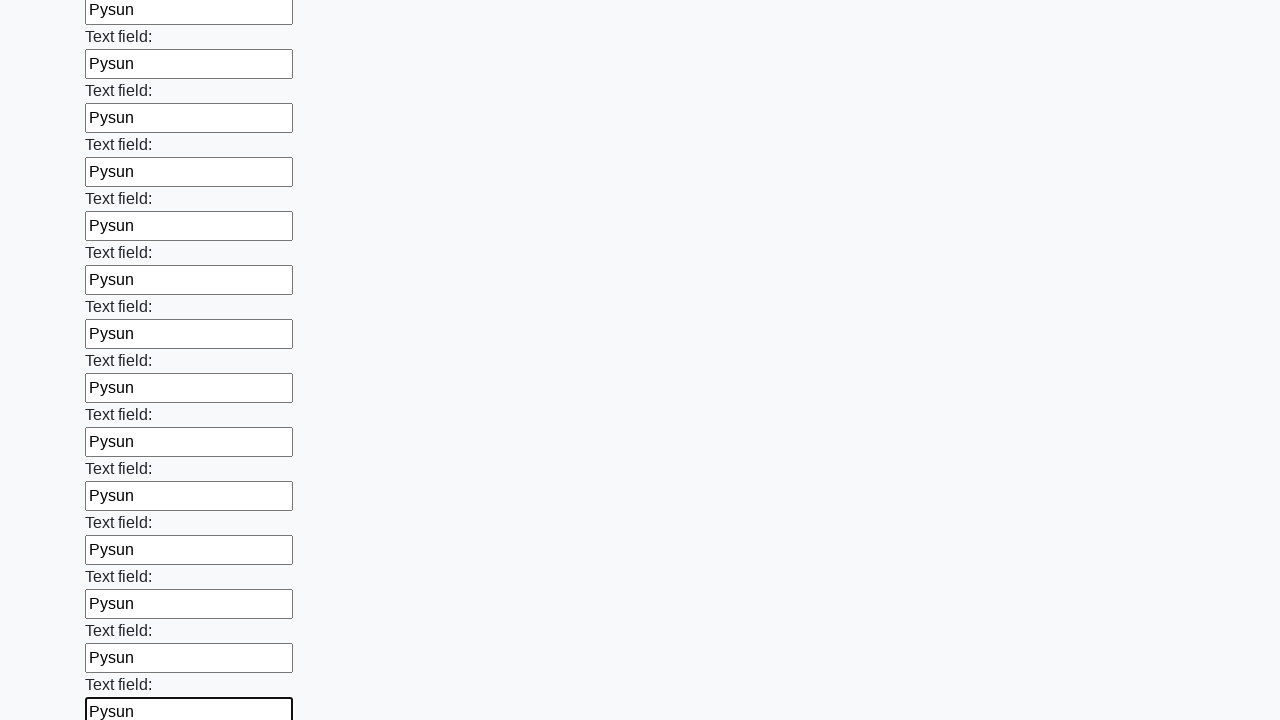

Filled an input field with 'Pysun'
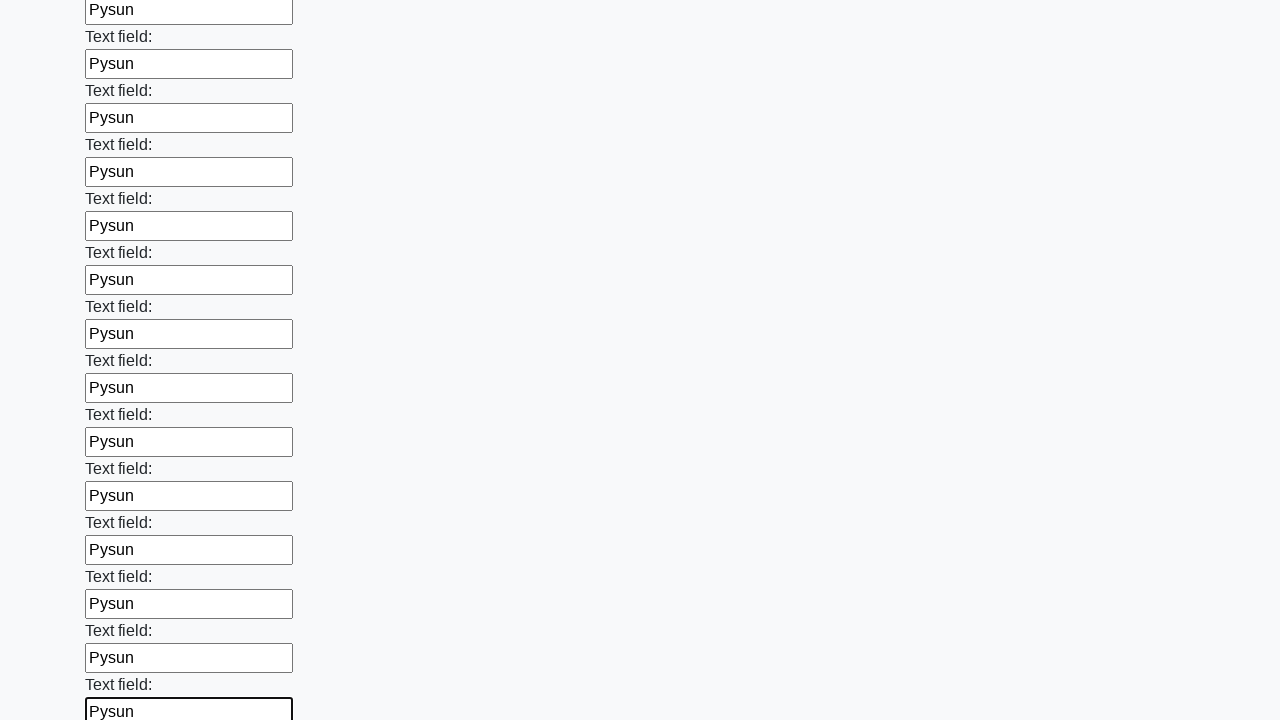

Filled an input field with 'Pysun'
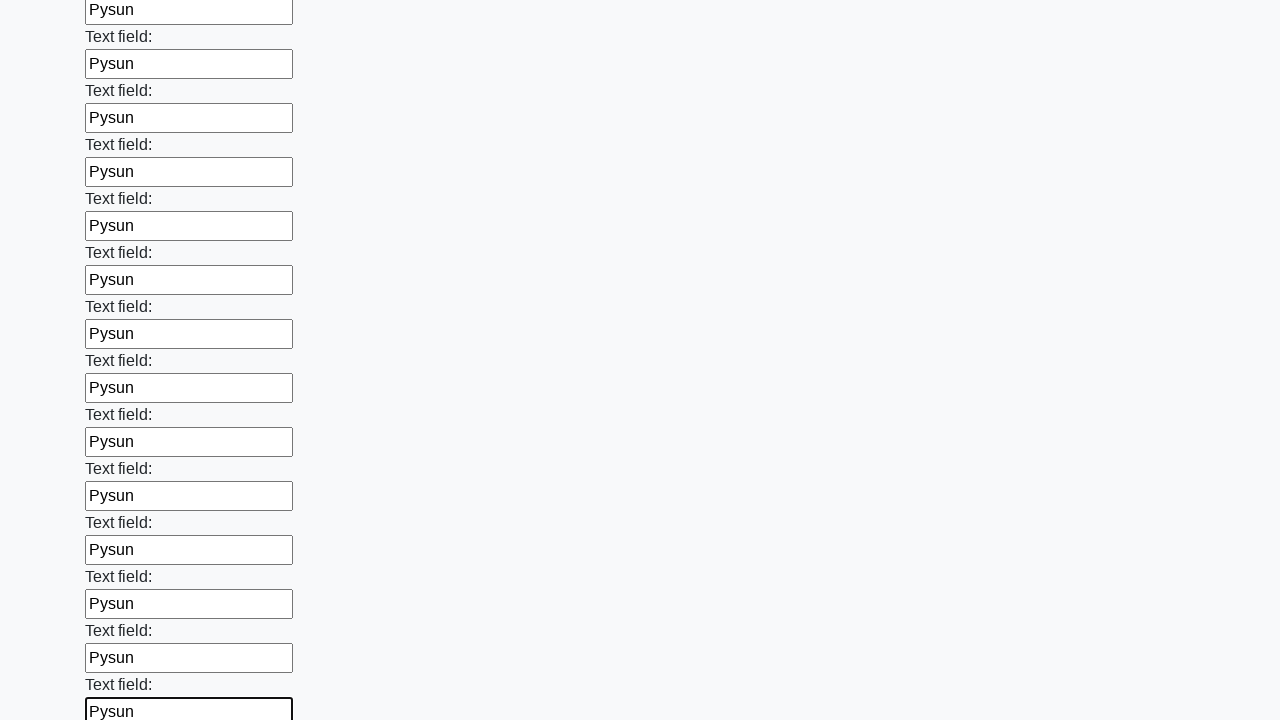

Filled an input field with 'Pysun'
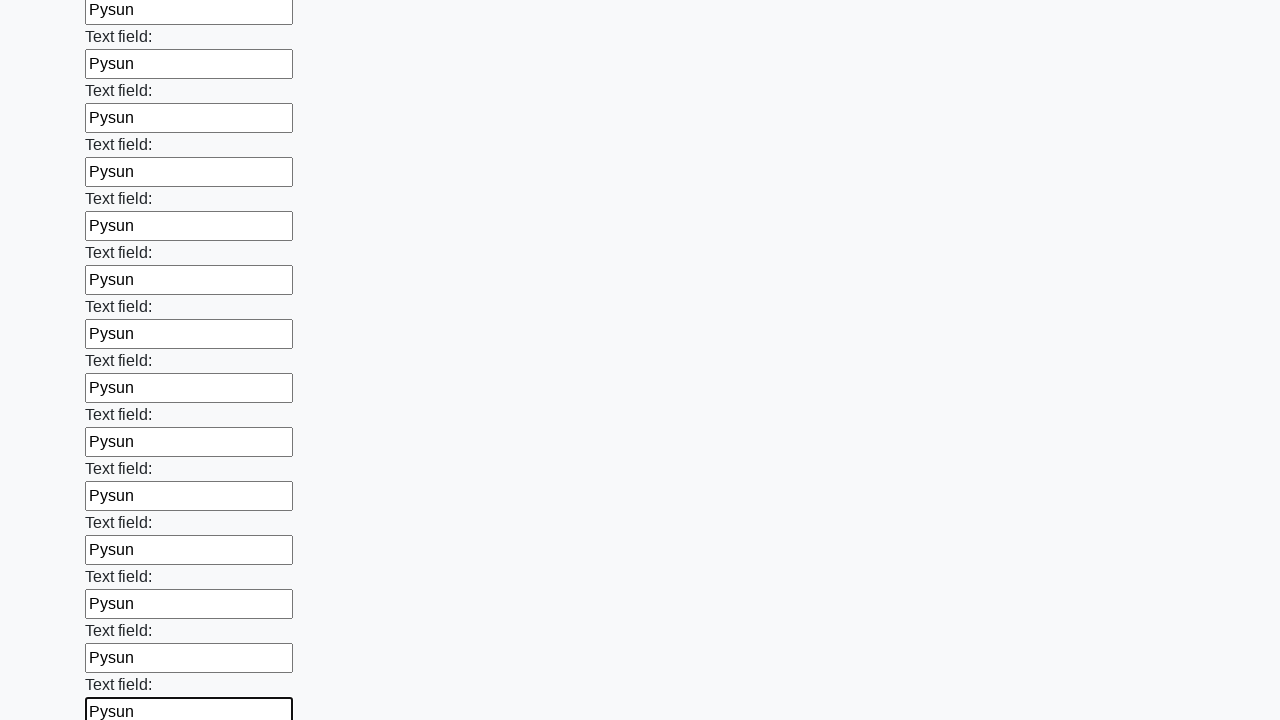

Filled an input field with 'Pysun'
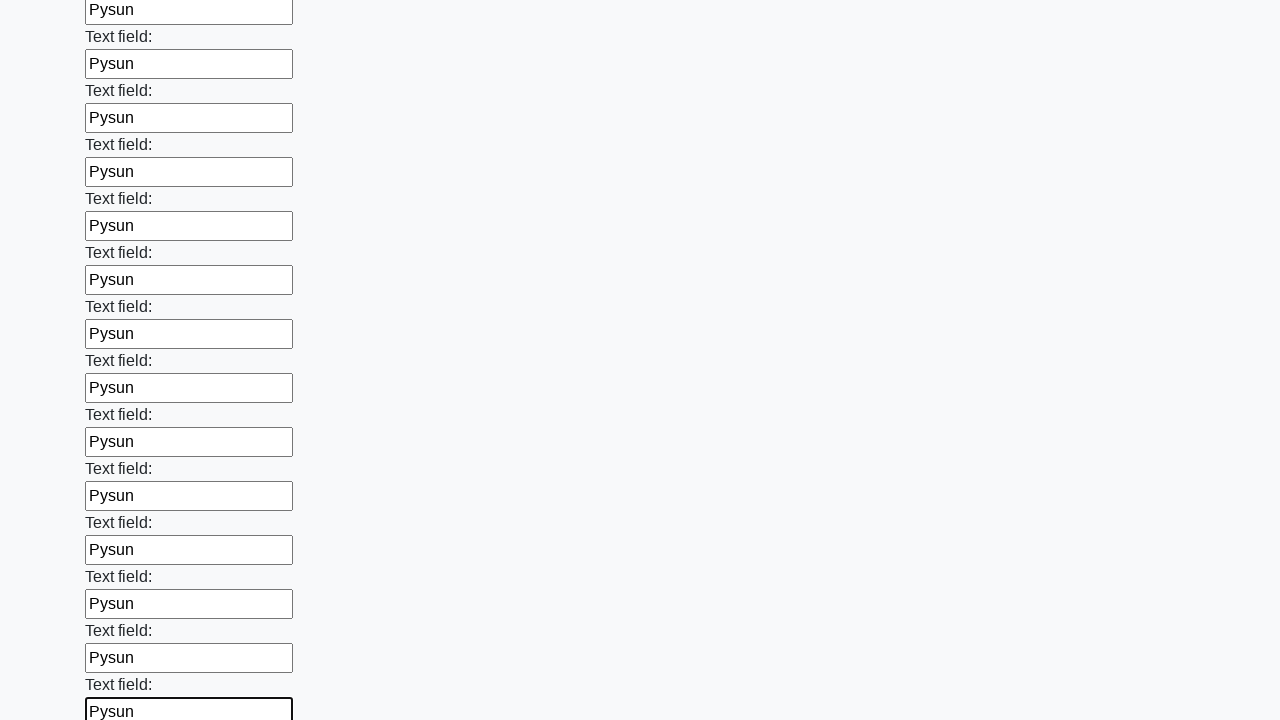

Filled an input field with 'Pysun'
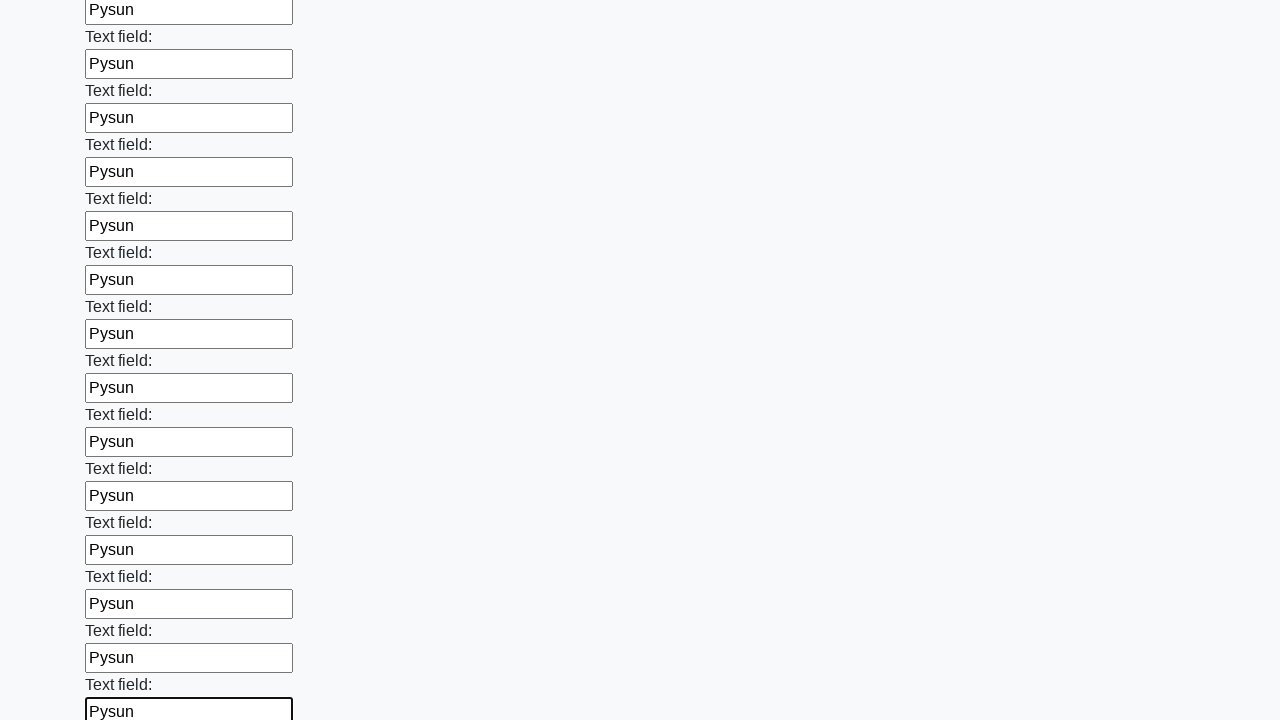

Filled an input field with 'Pysun'
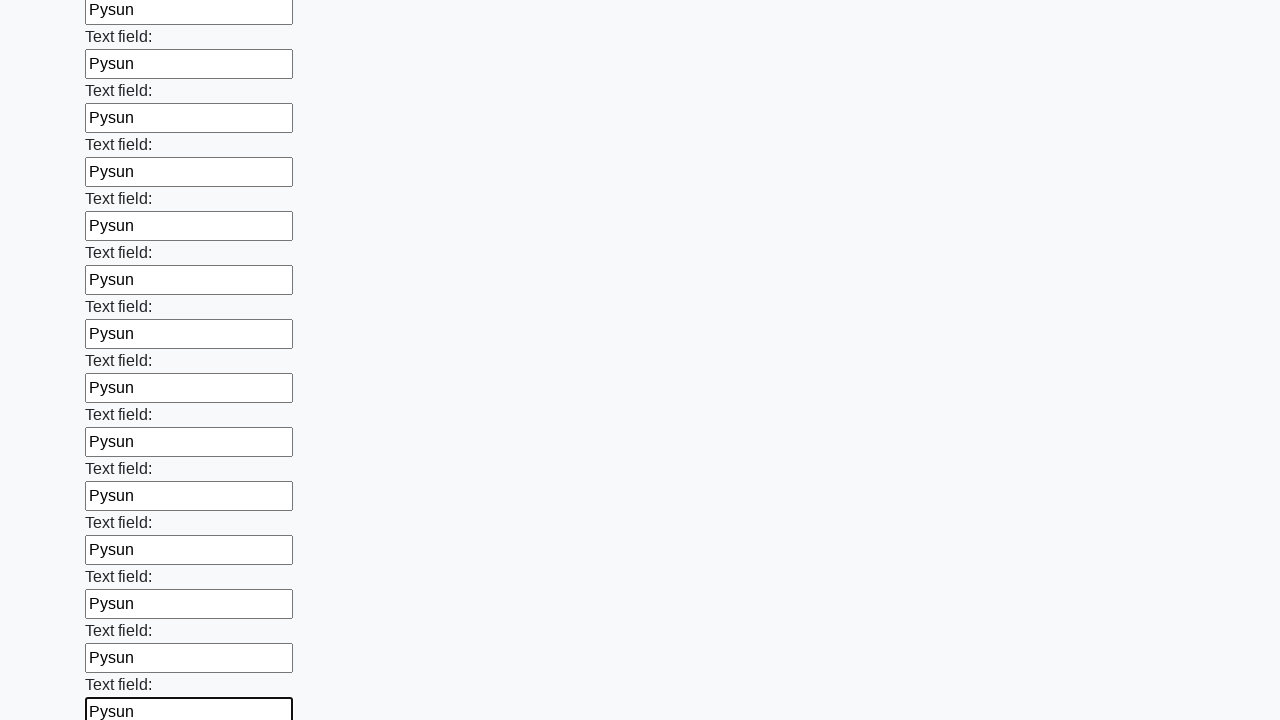

Filled an input field with 'Pysun'
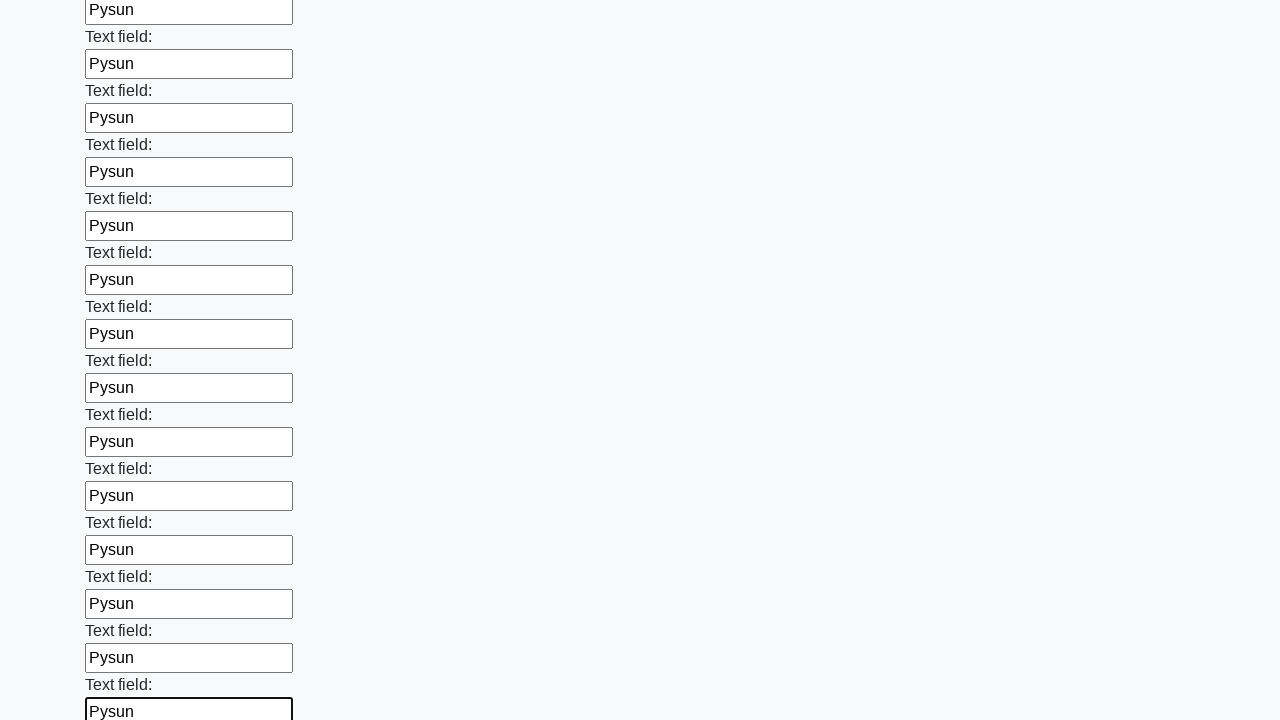

Filled an input field with 'Pysun'
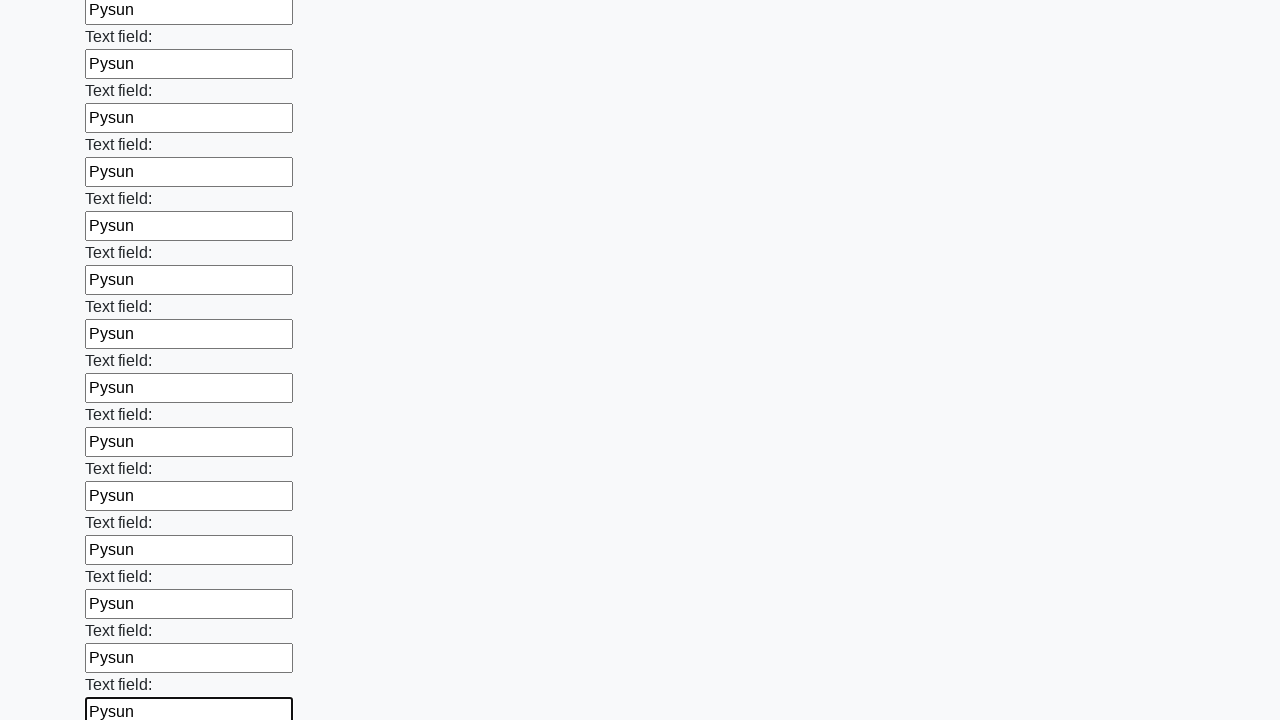

Filled an input field with 'Pysun'
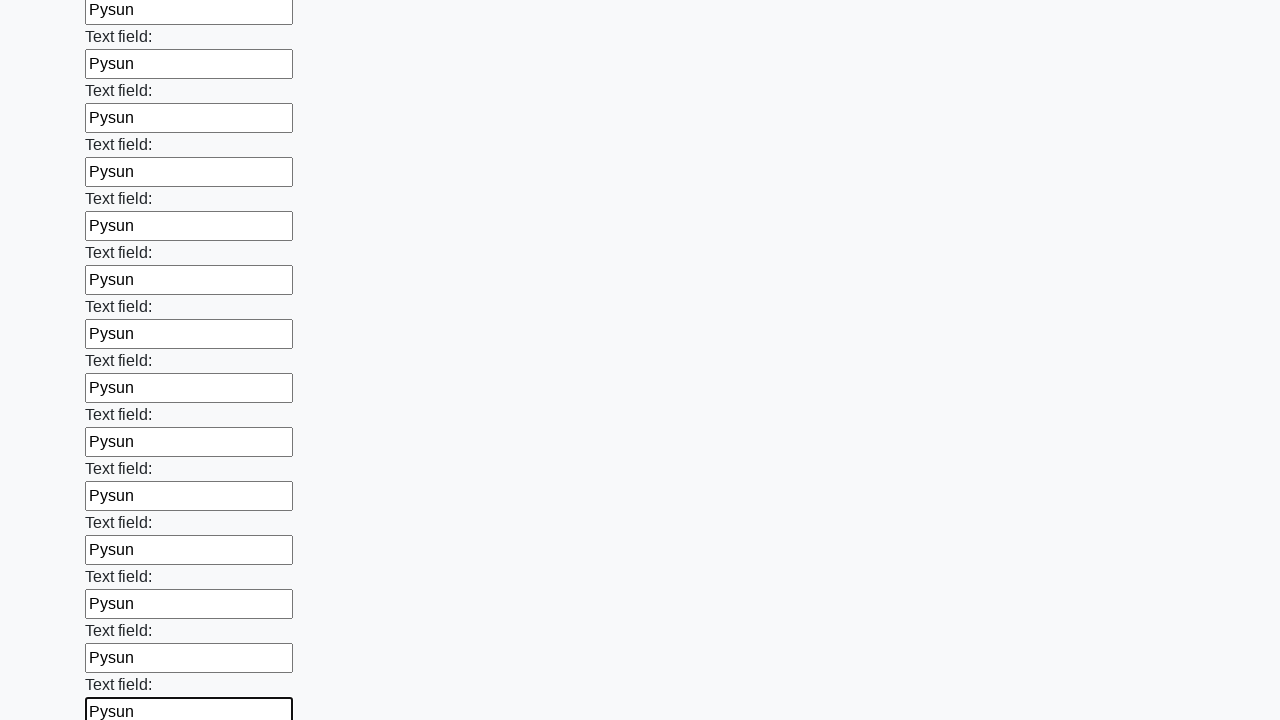

Filled an input field with 'Pysun'
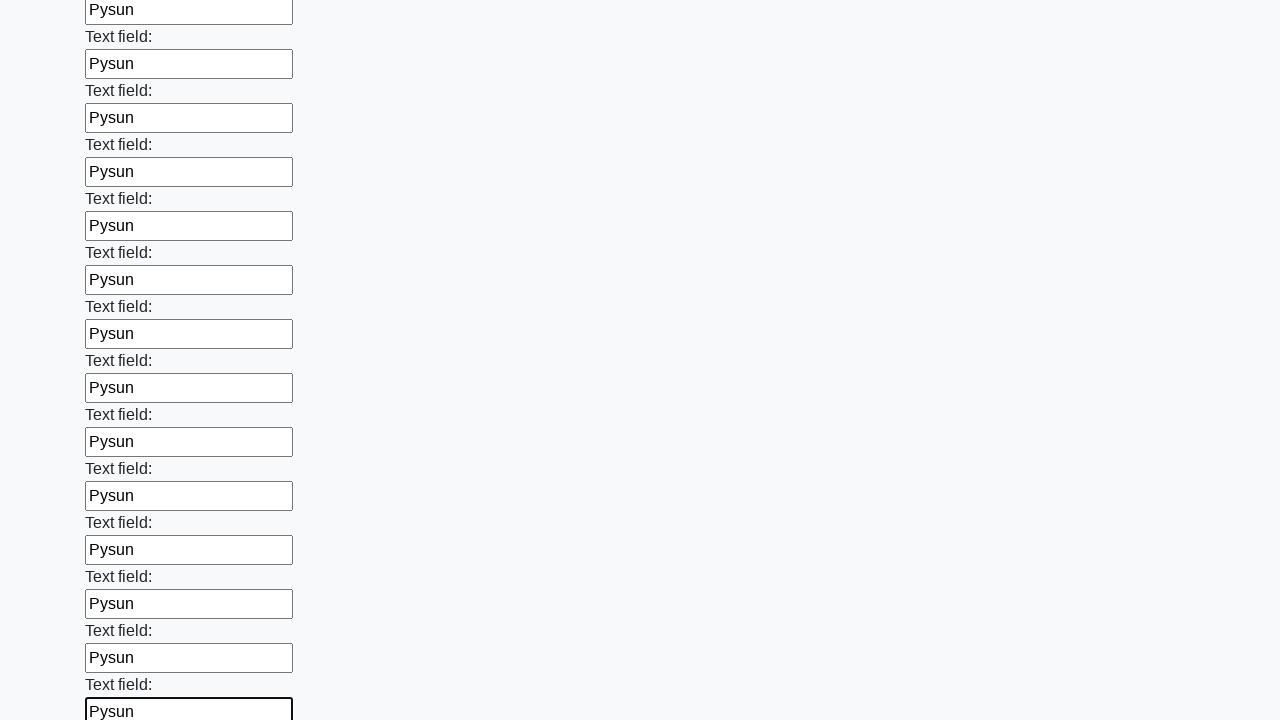

Filled an input field with 'Pysun'
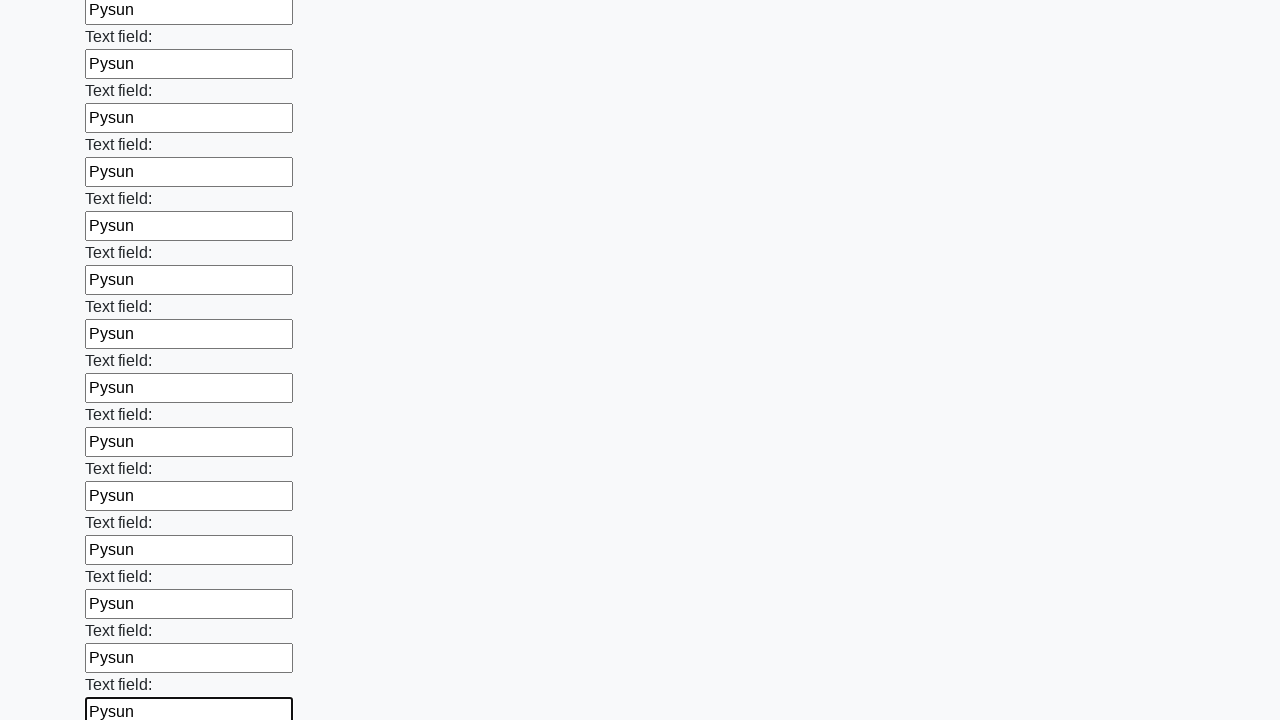

Filled an input field with 'Pysun'
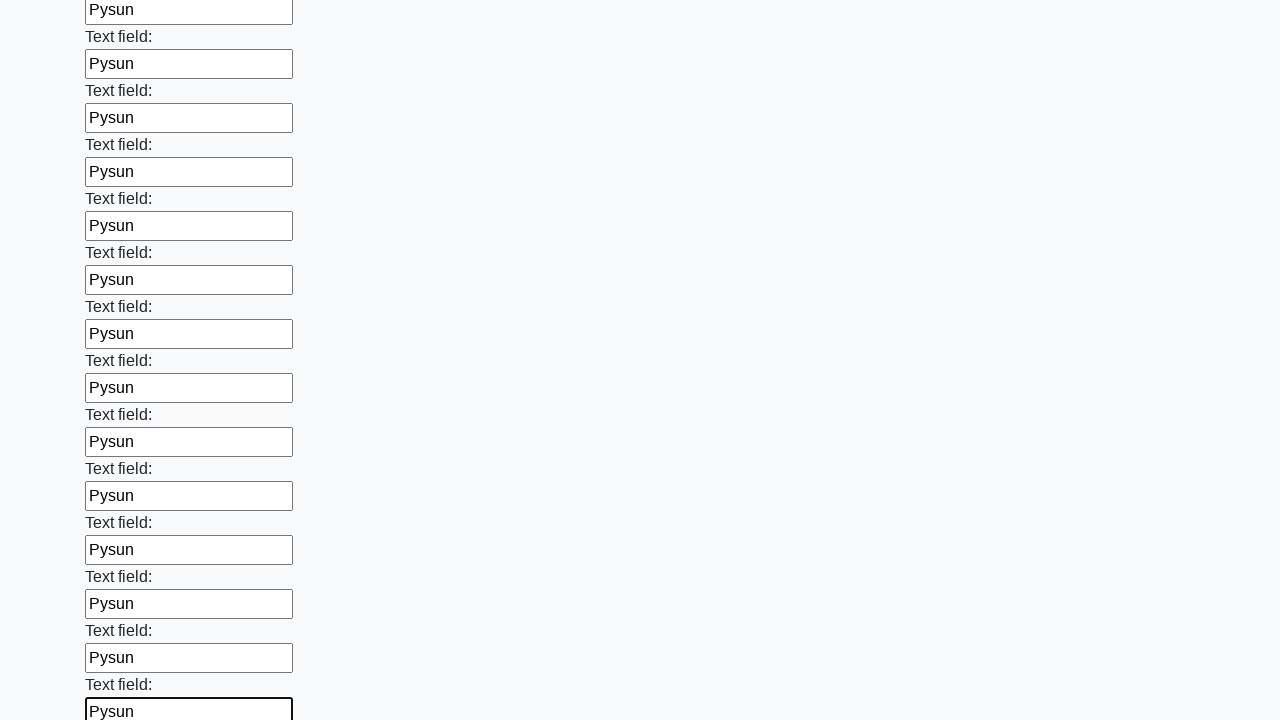

Filled an input field with 'Pysun'
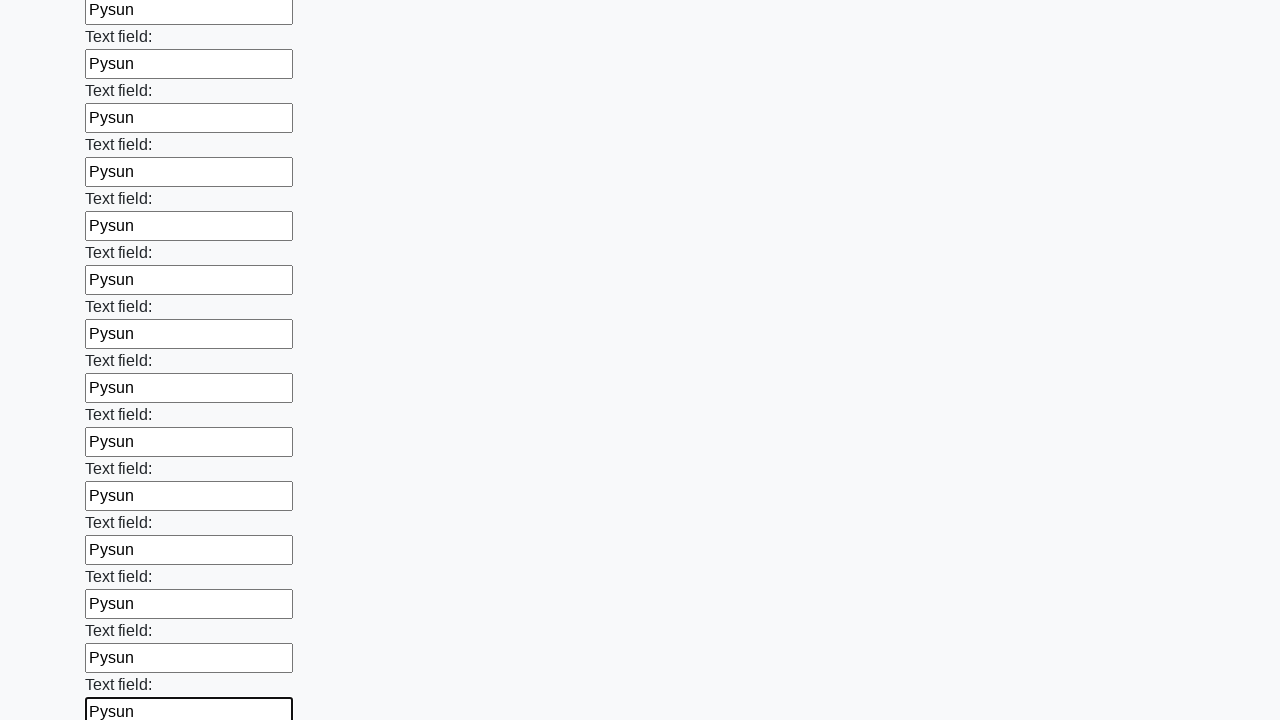

Filled an input field with 'Pysun'
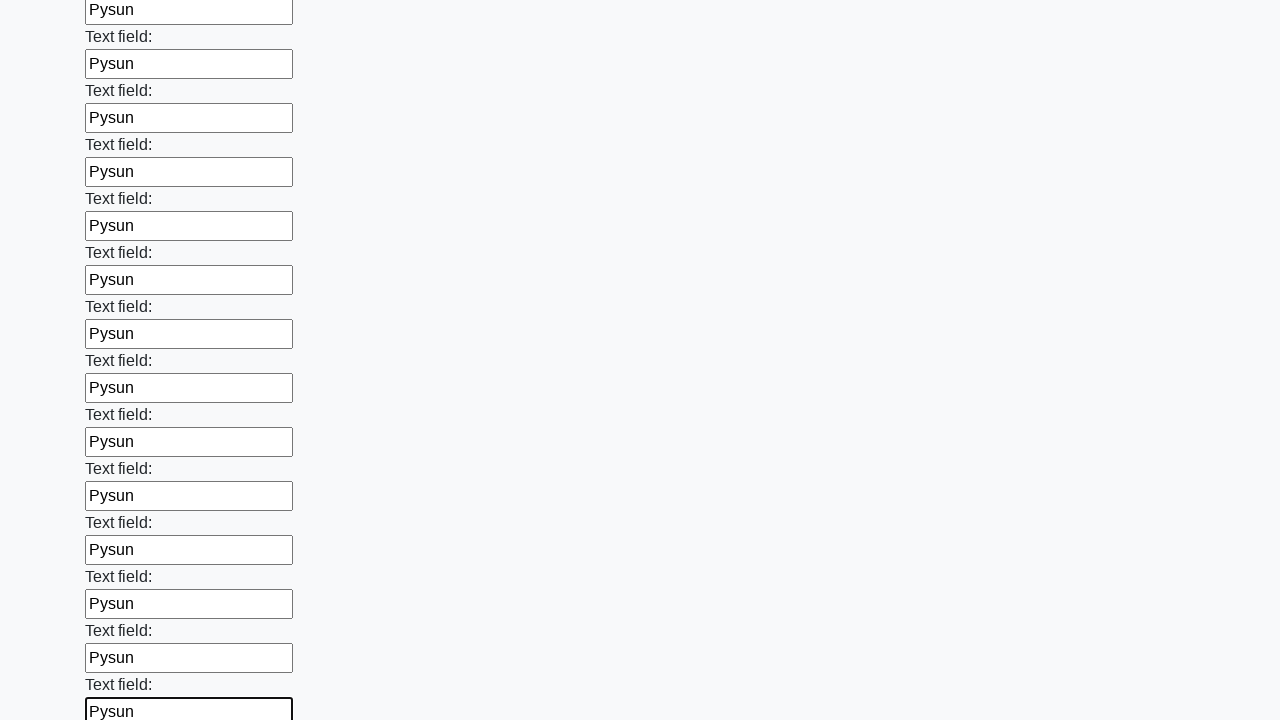

Filled an input field with 'Pysun'
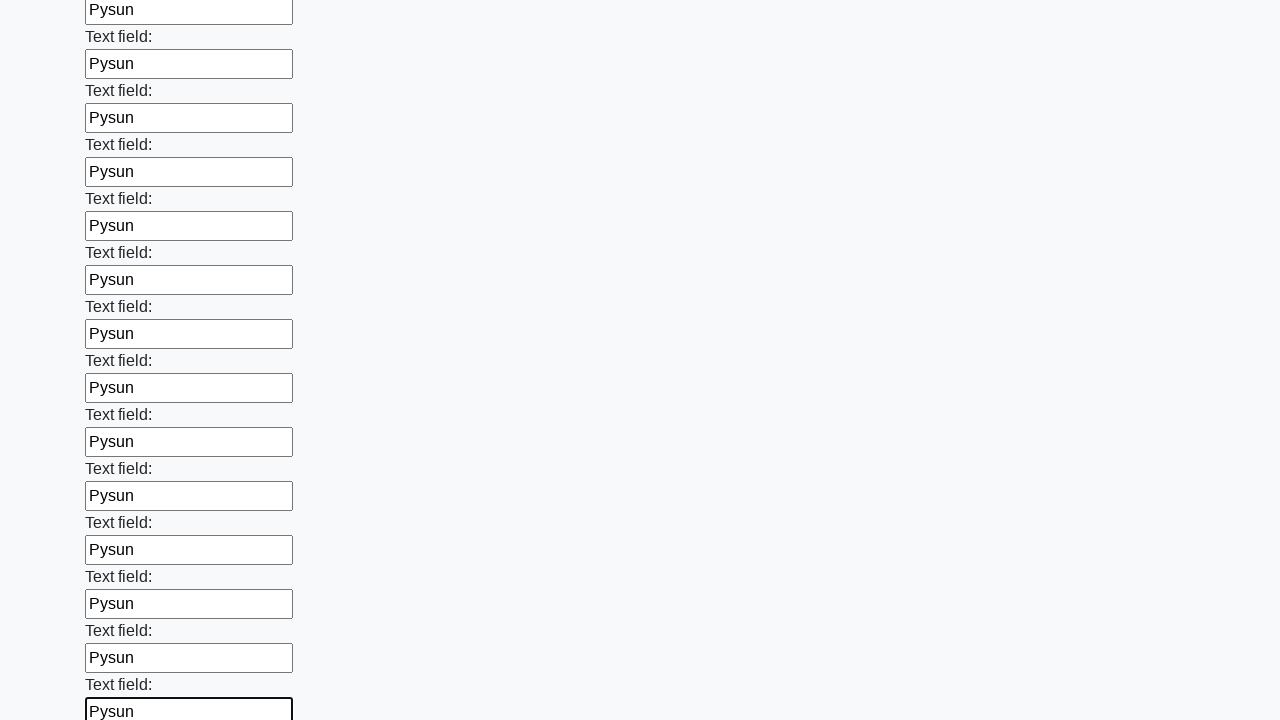

Filled an input field with 'Pysun'
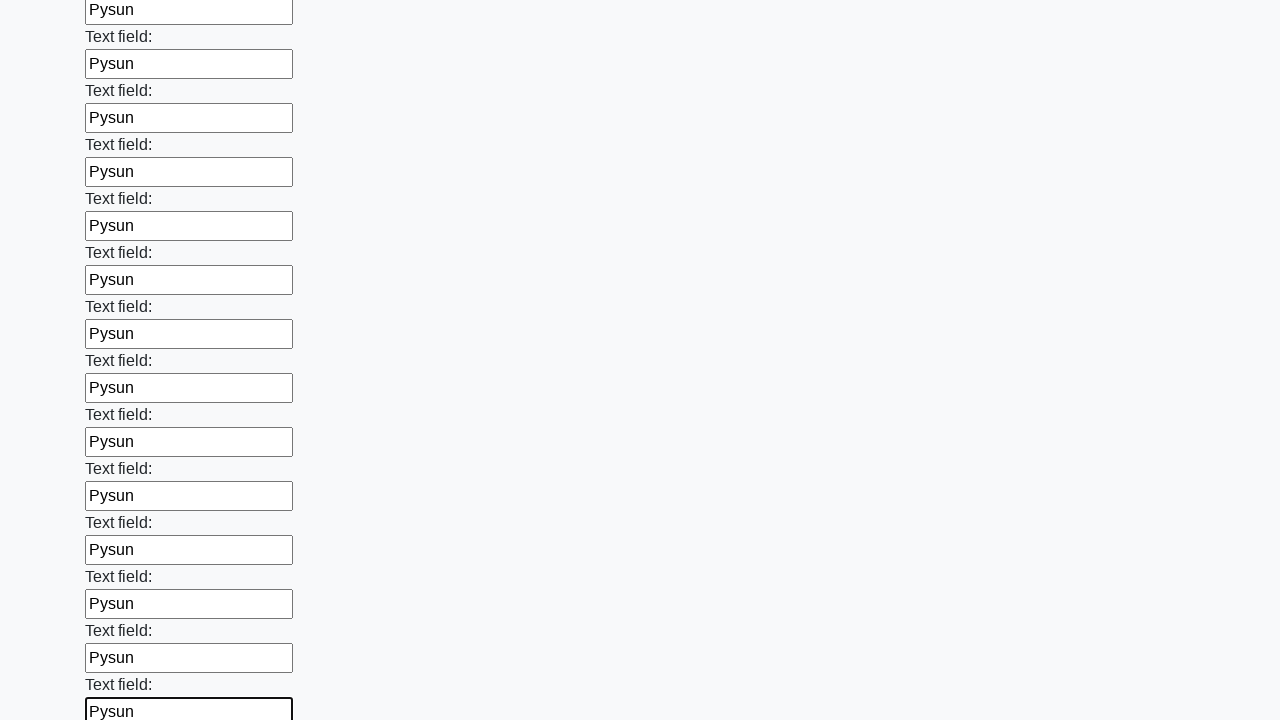

Filled an input field with 'Pysun'
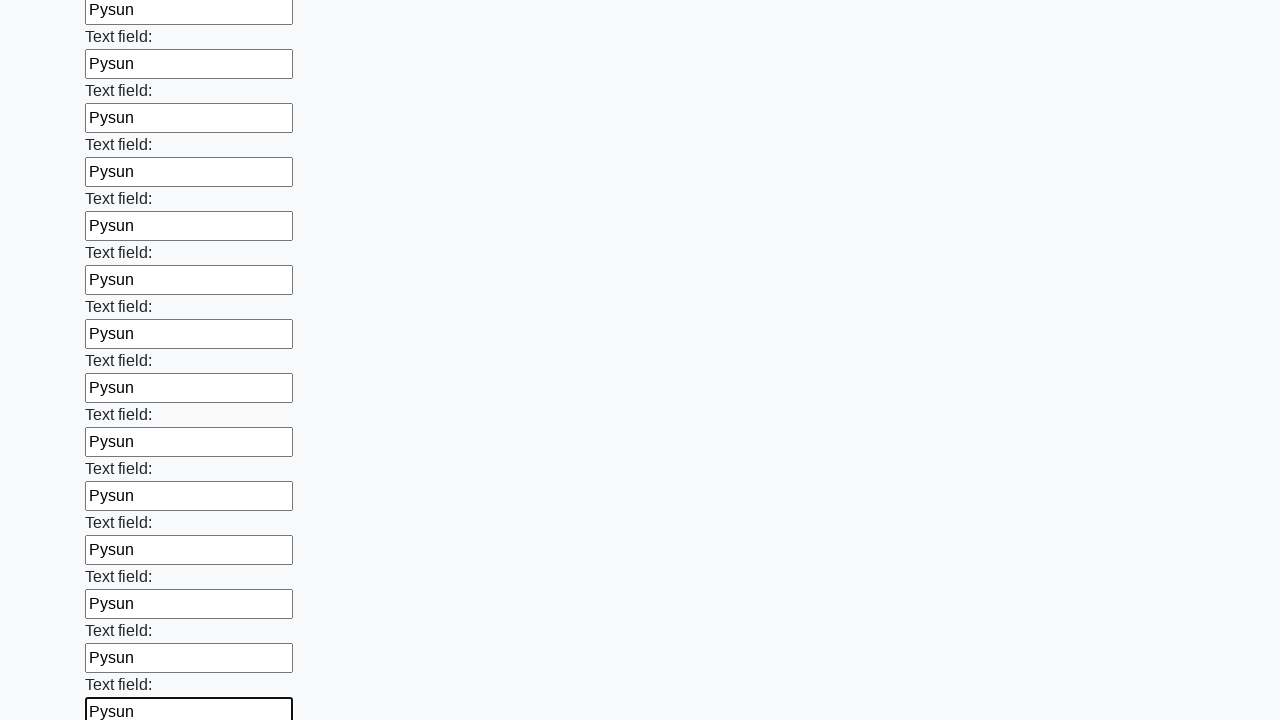

Filled an input field with 'Pysun'
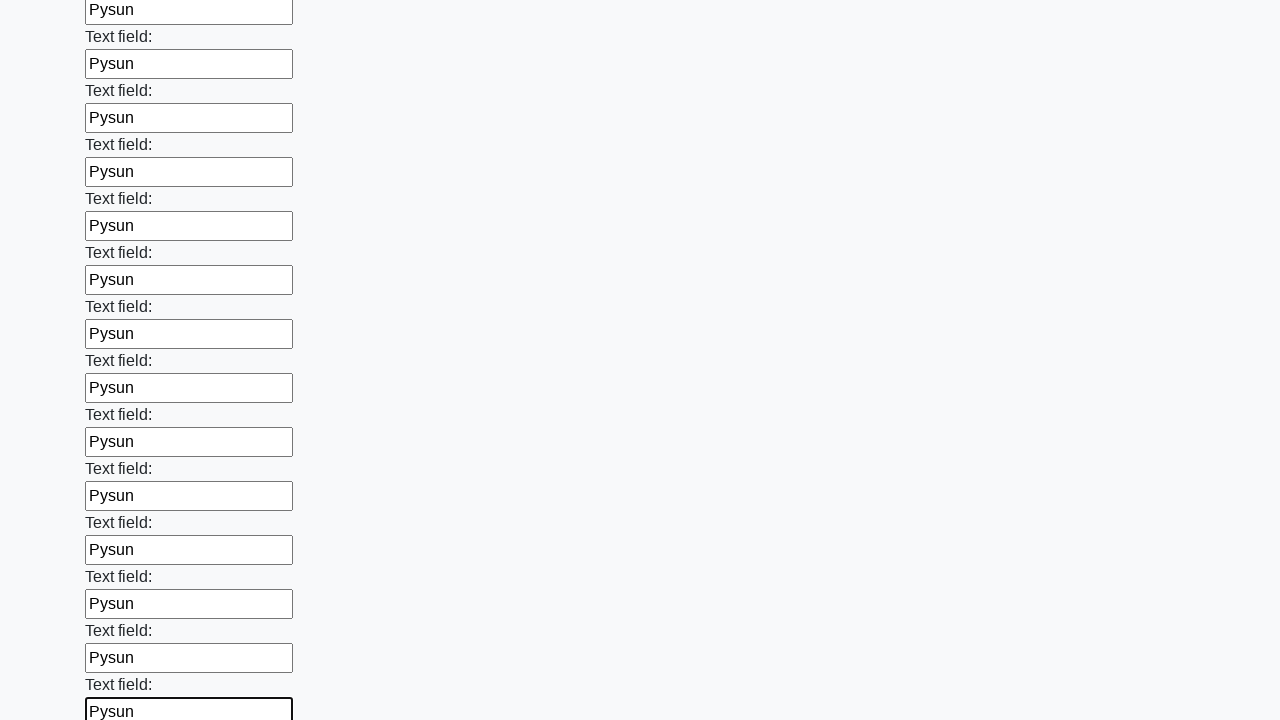

Filled an input field with 'Pysun'
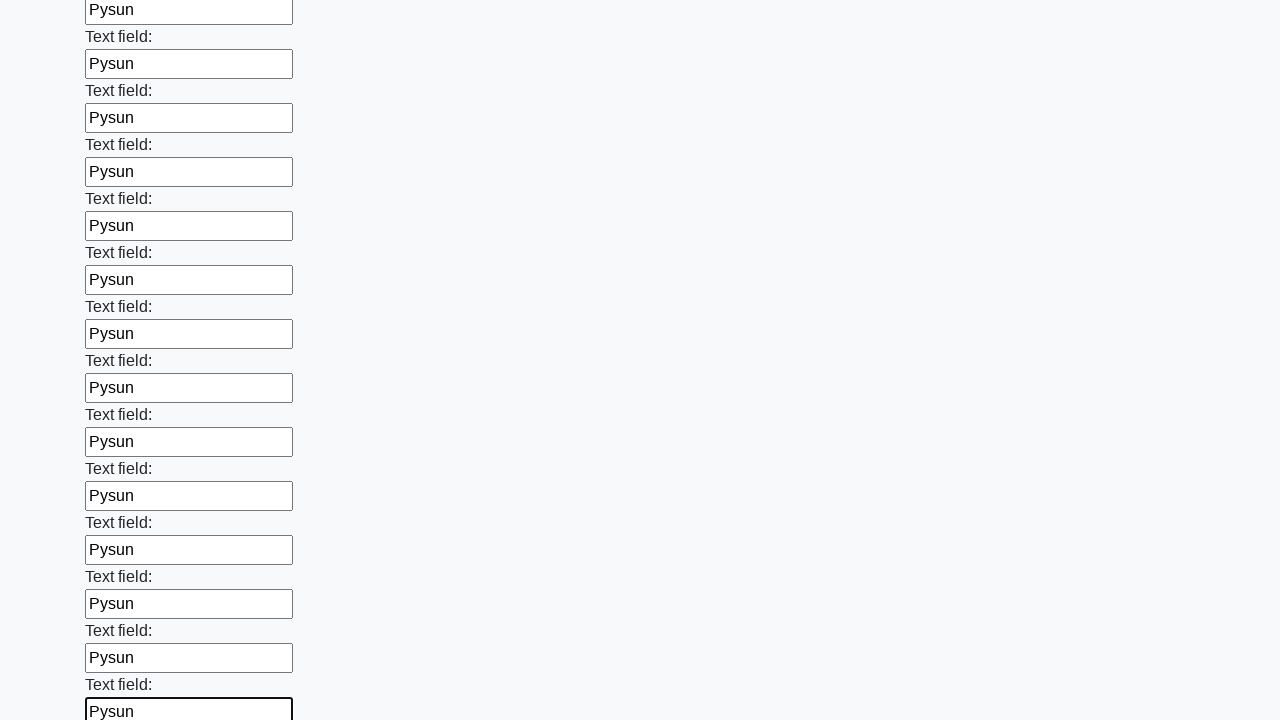

Filled an input field with 'Pysun'
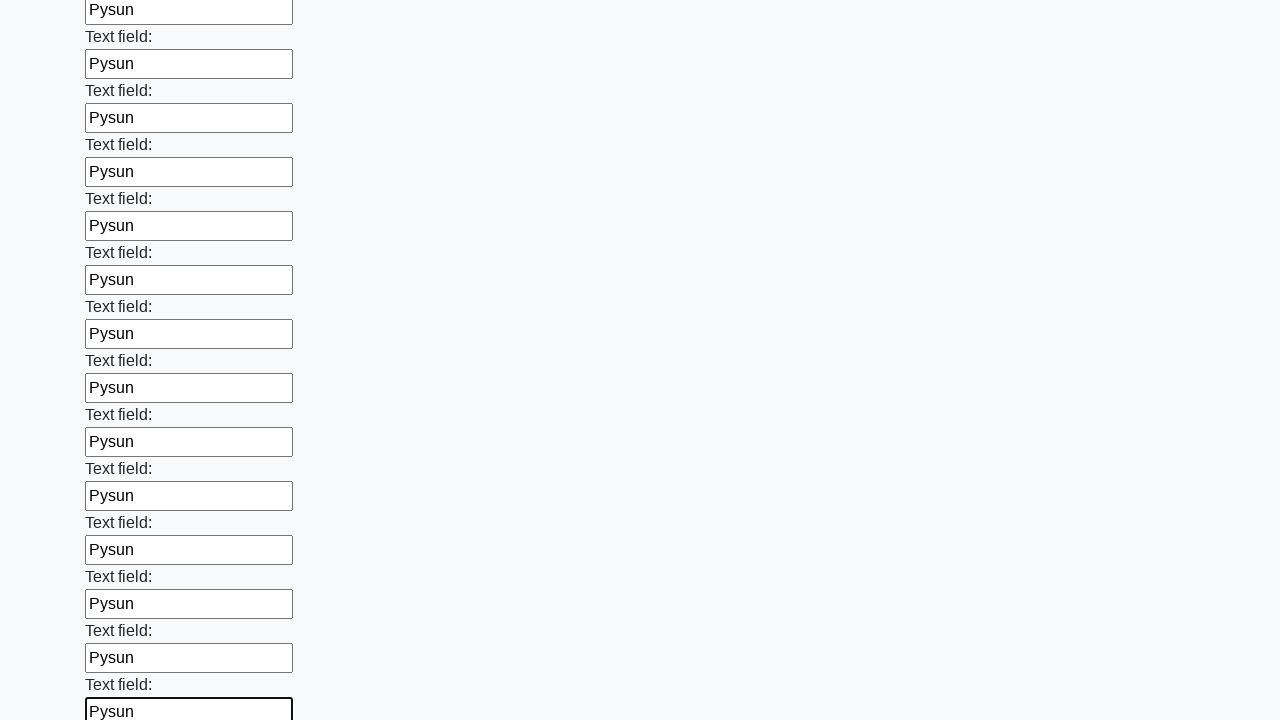

Filled an input field with 'Pysun'
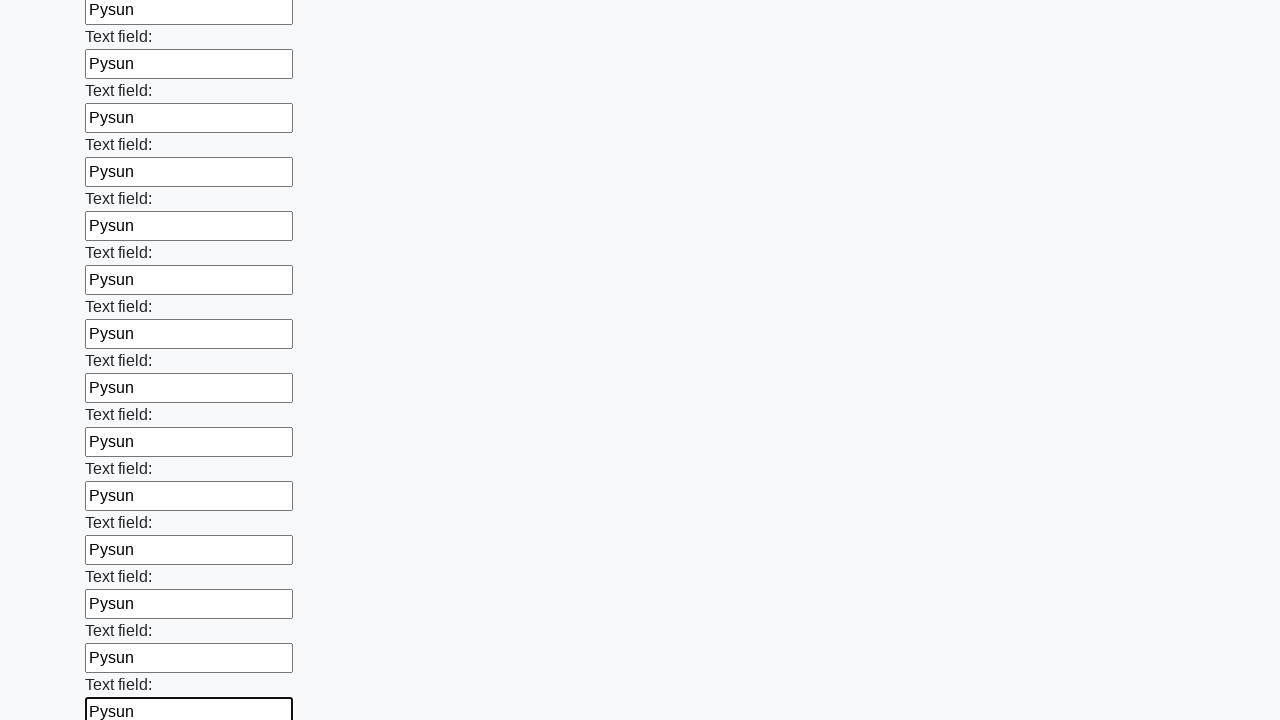

Filled an input field with 'Pysun'
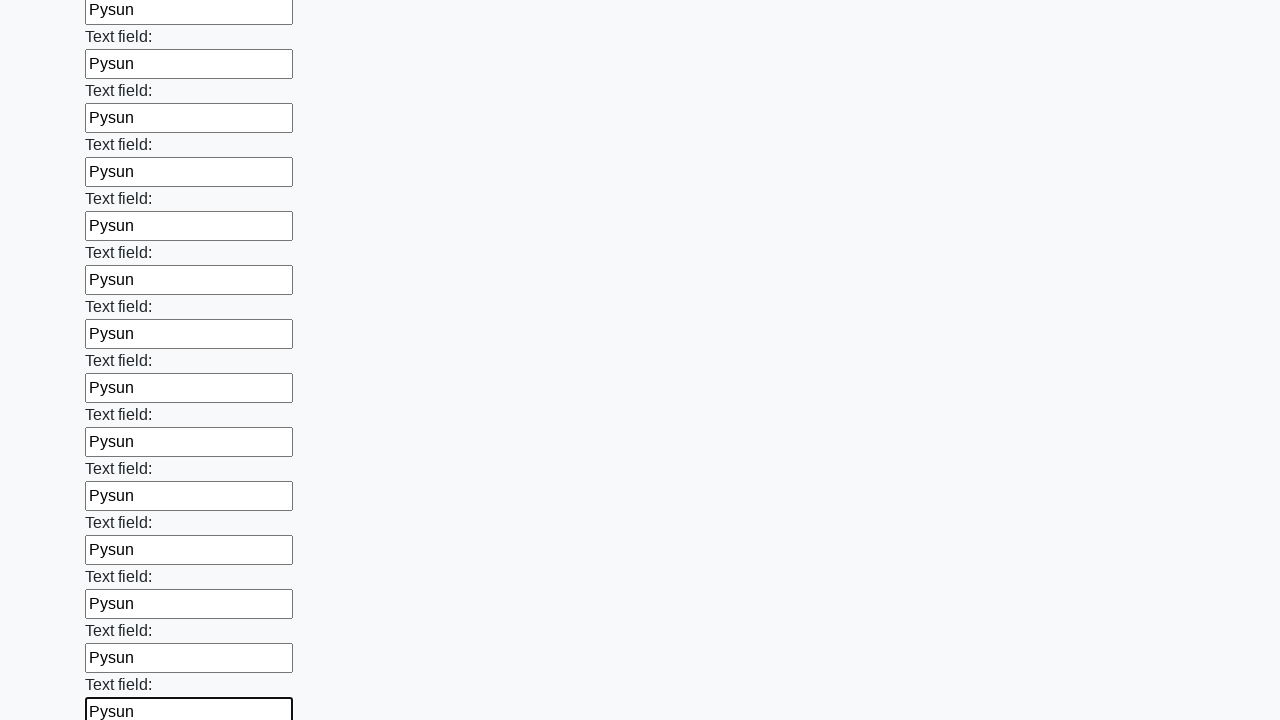

Filled an input field with 'Pysun'
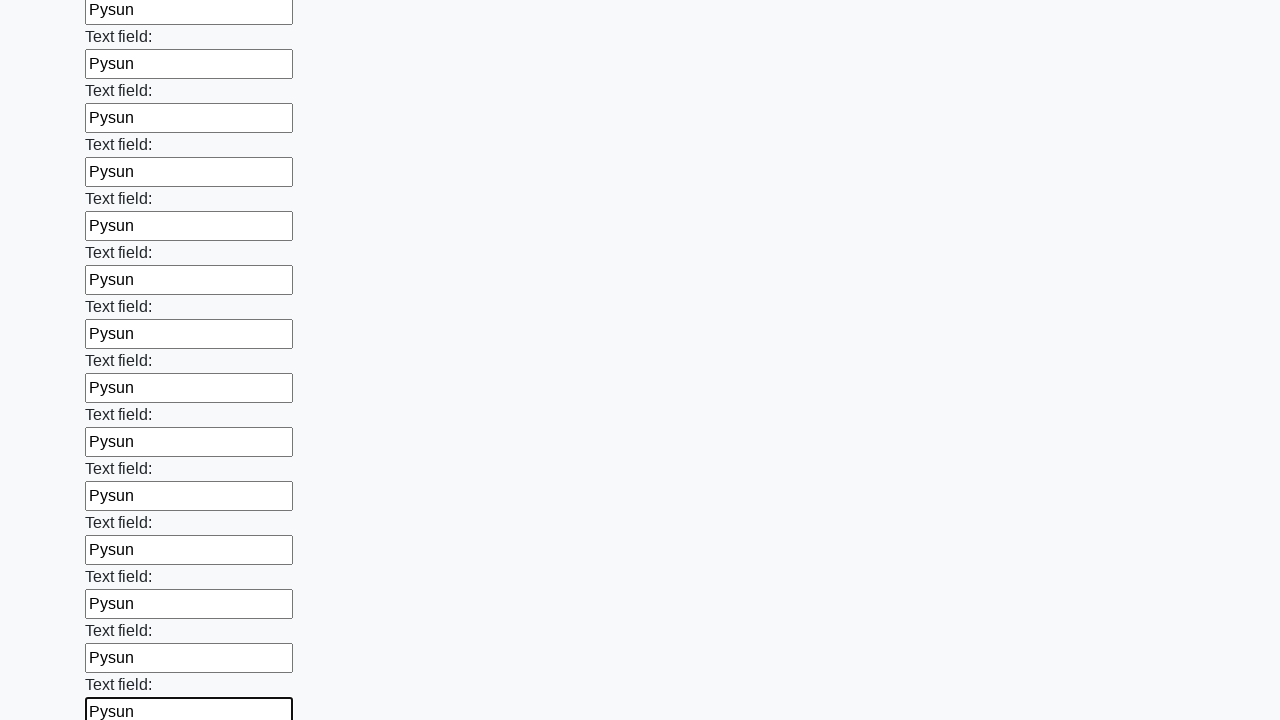

Filled an input field with 'Pysun'
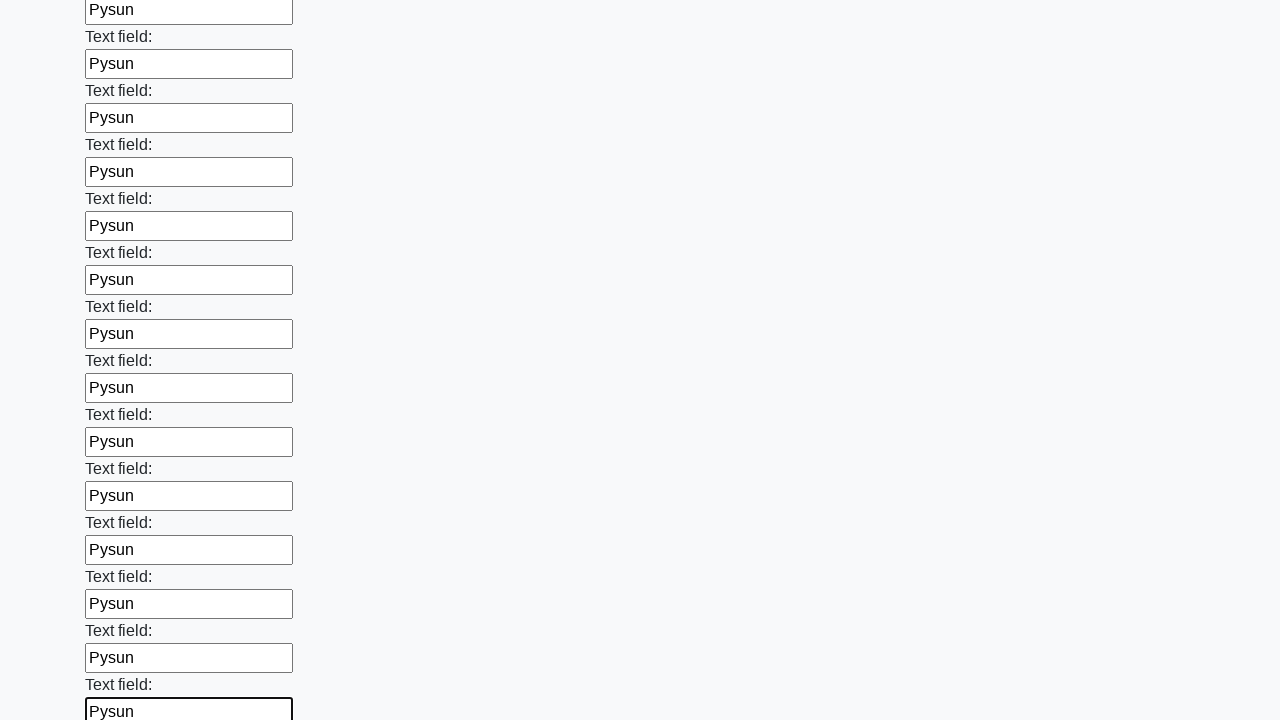

Filled an input field with 'Pysun'
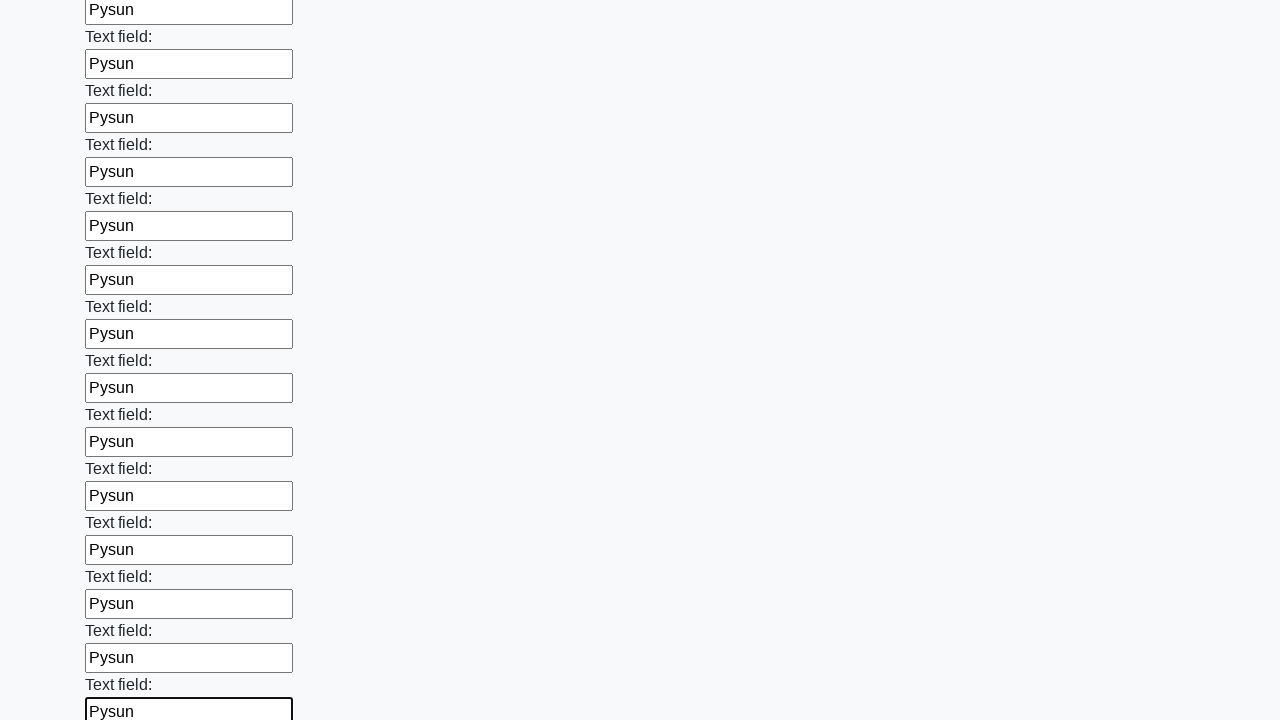

Filled an input field with 'Pysun'
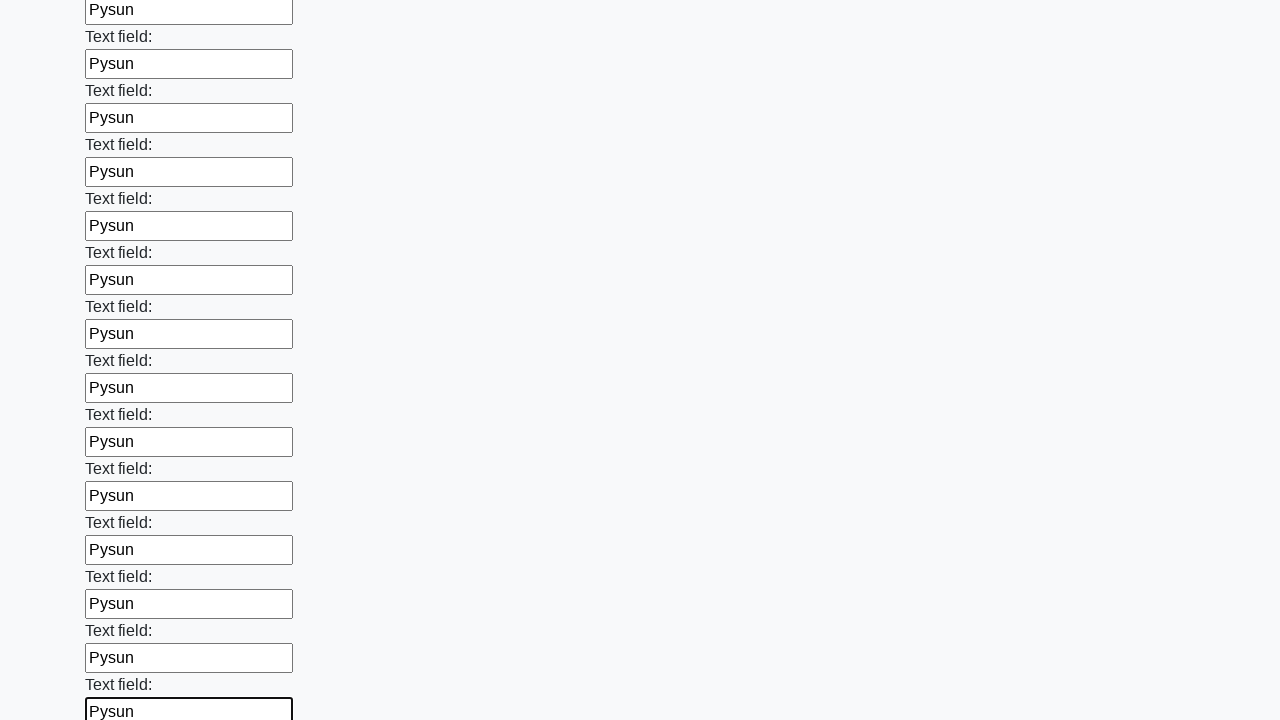

Filled an input field with 'Pysun'
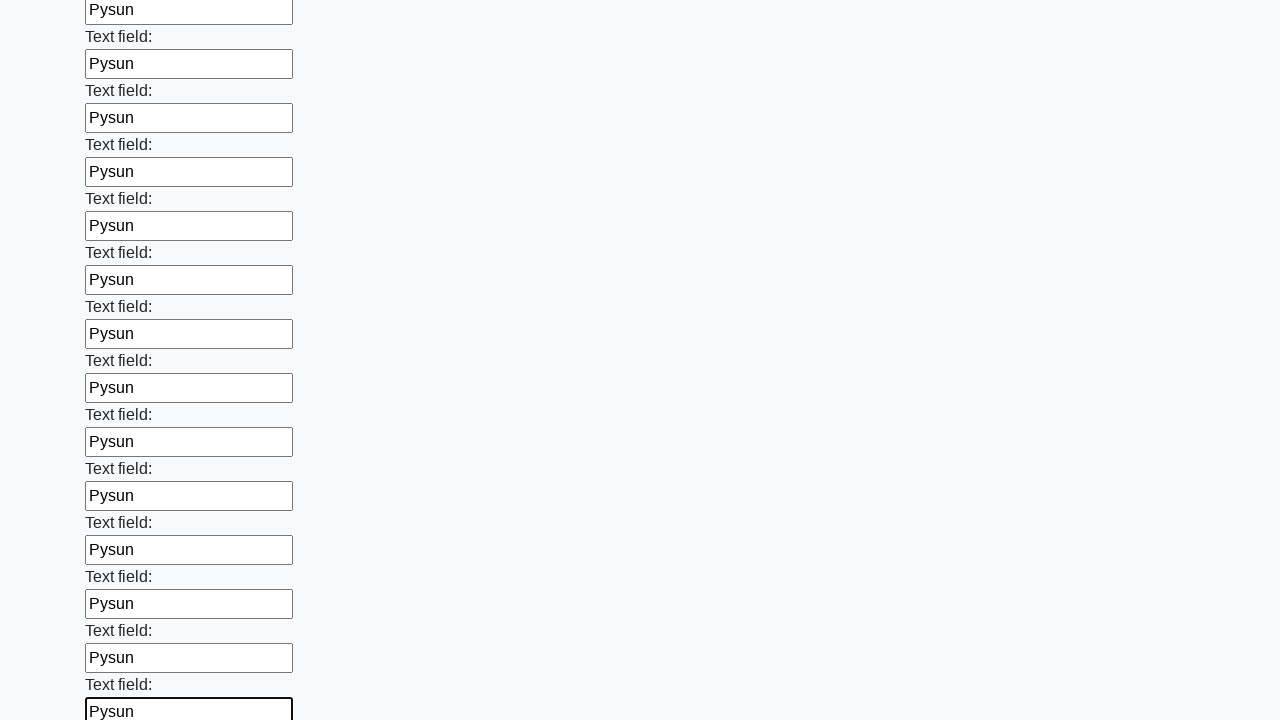

Filled an input field with 'Pysun'
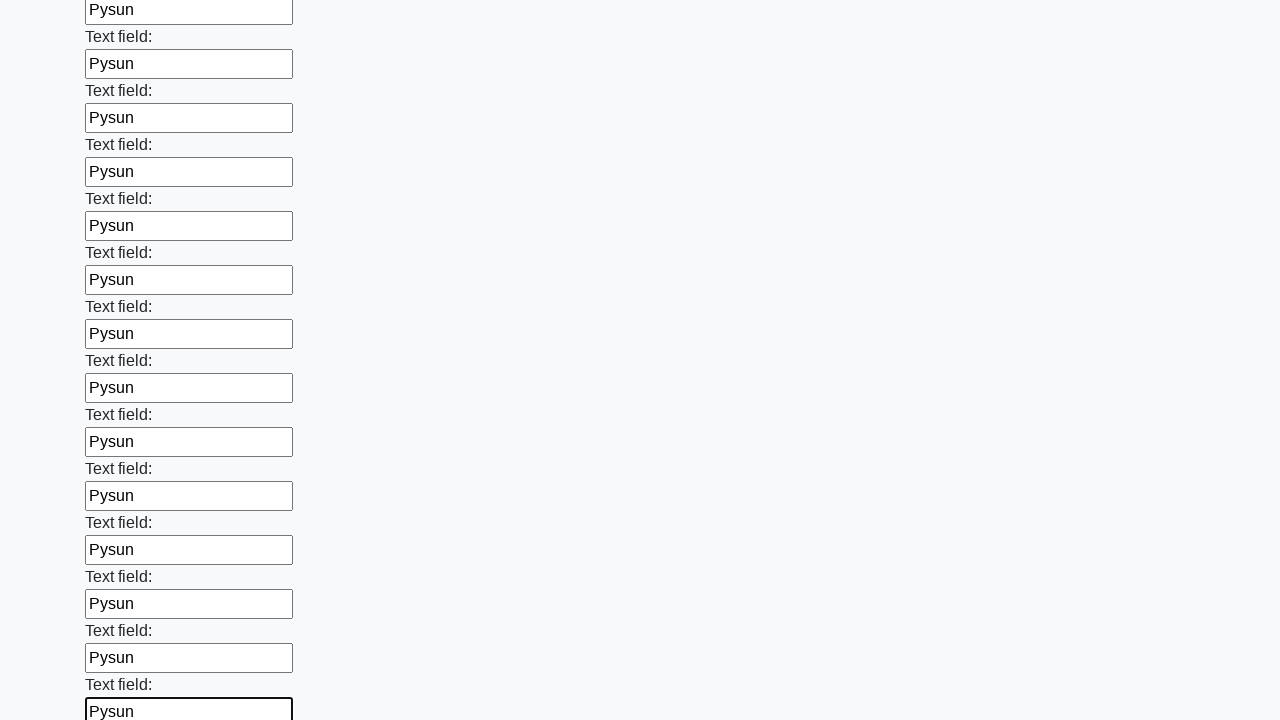

Filled an input field with 'Pysun'
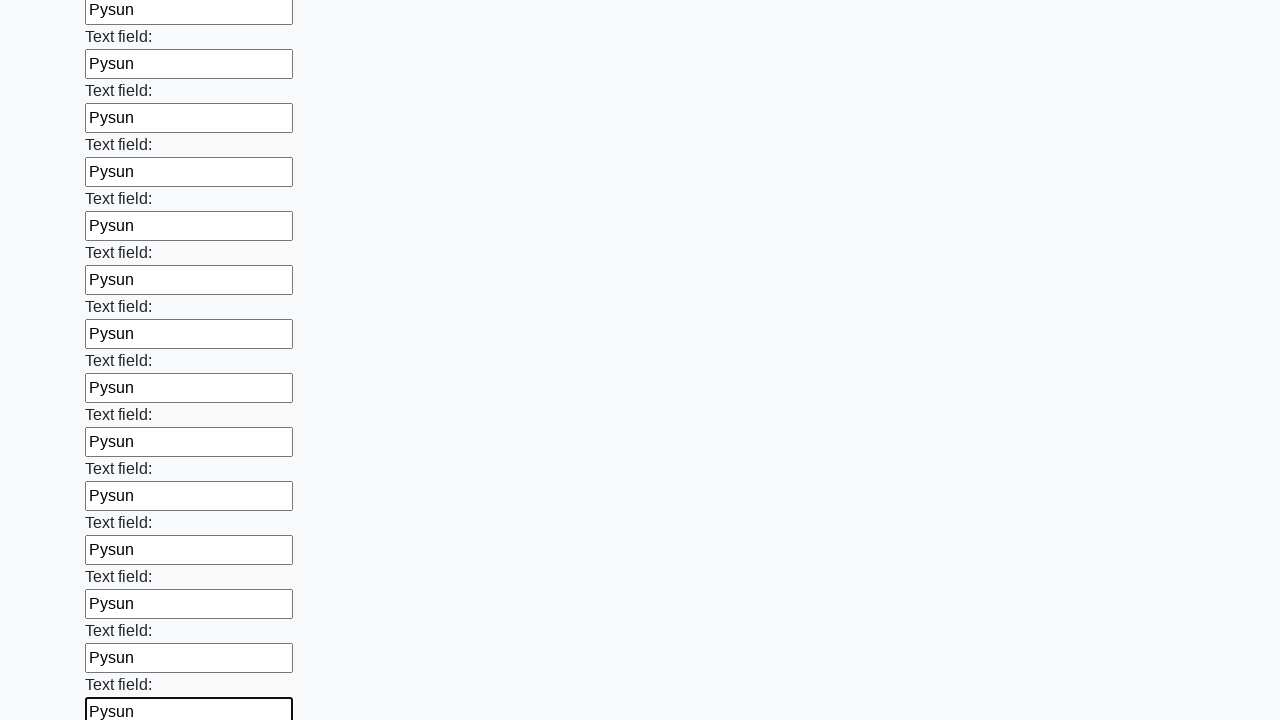

Filled an input field with 'Pysun'
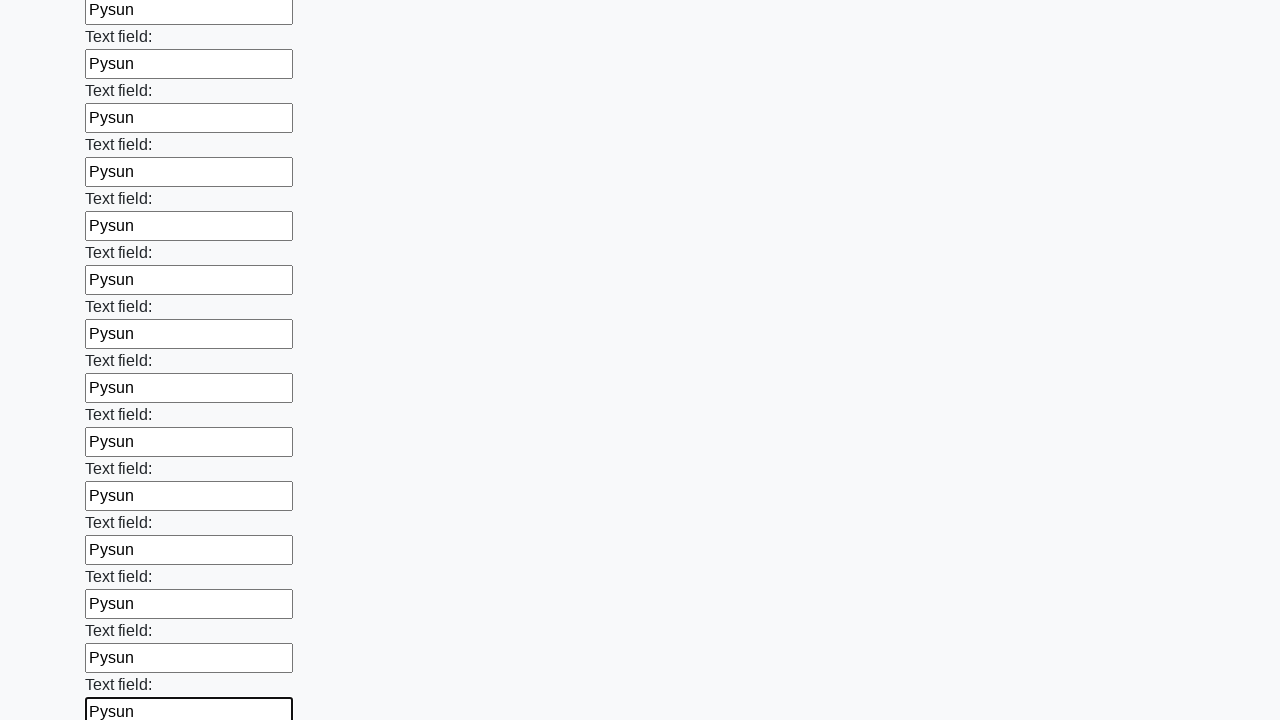

Filled an input field with 'Pysun'
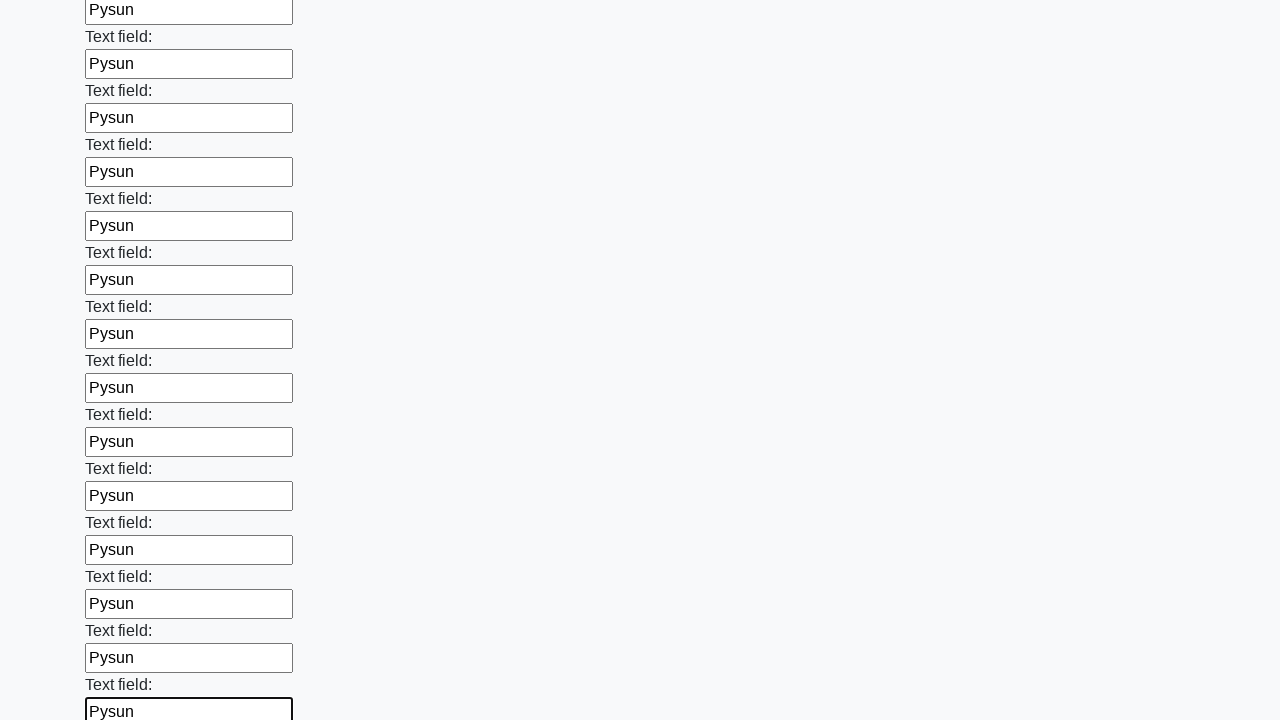

Filled an input field with 'Pysun'
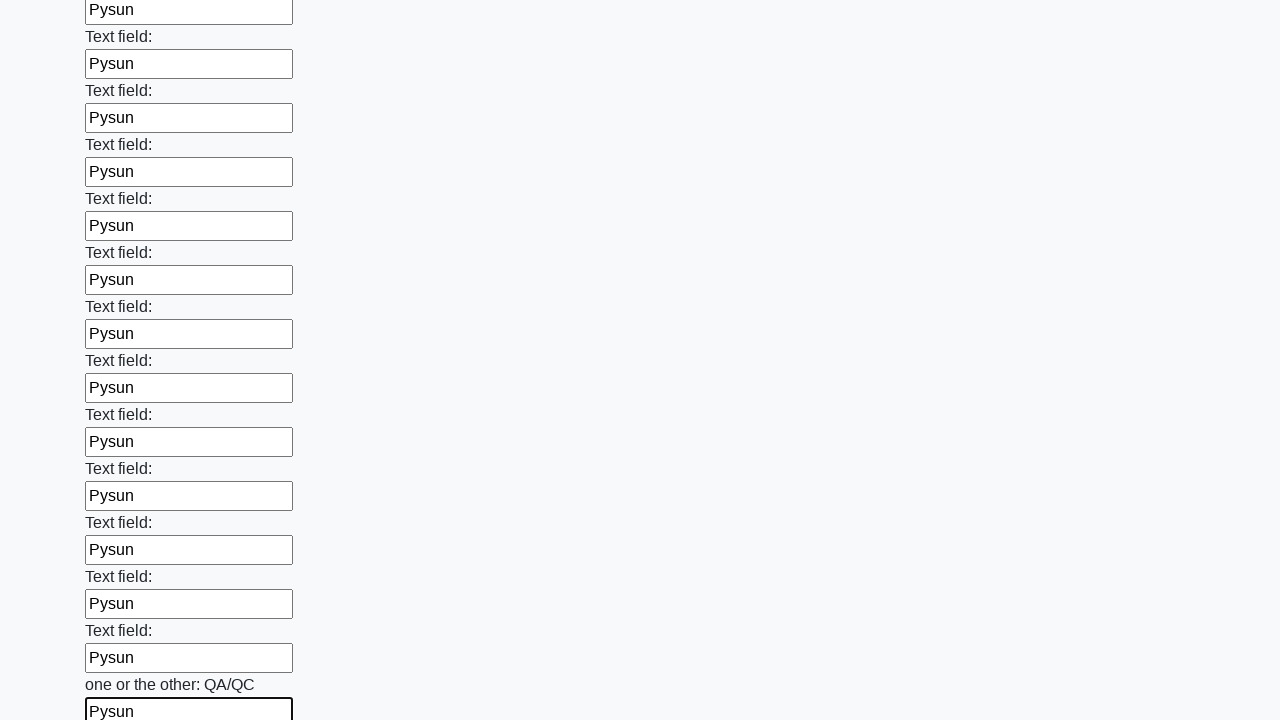

Filled an input field with 'Pysun'
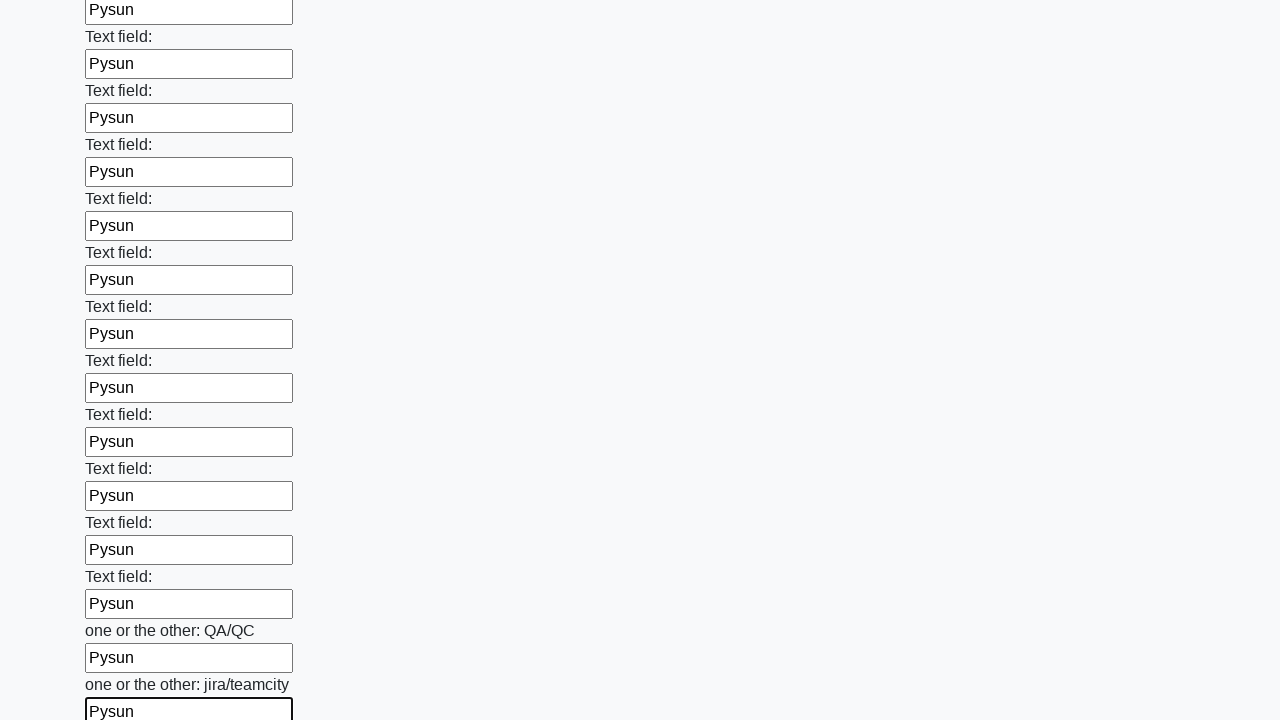

Filled an input field with 'Pysun'
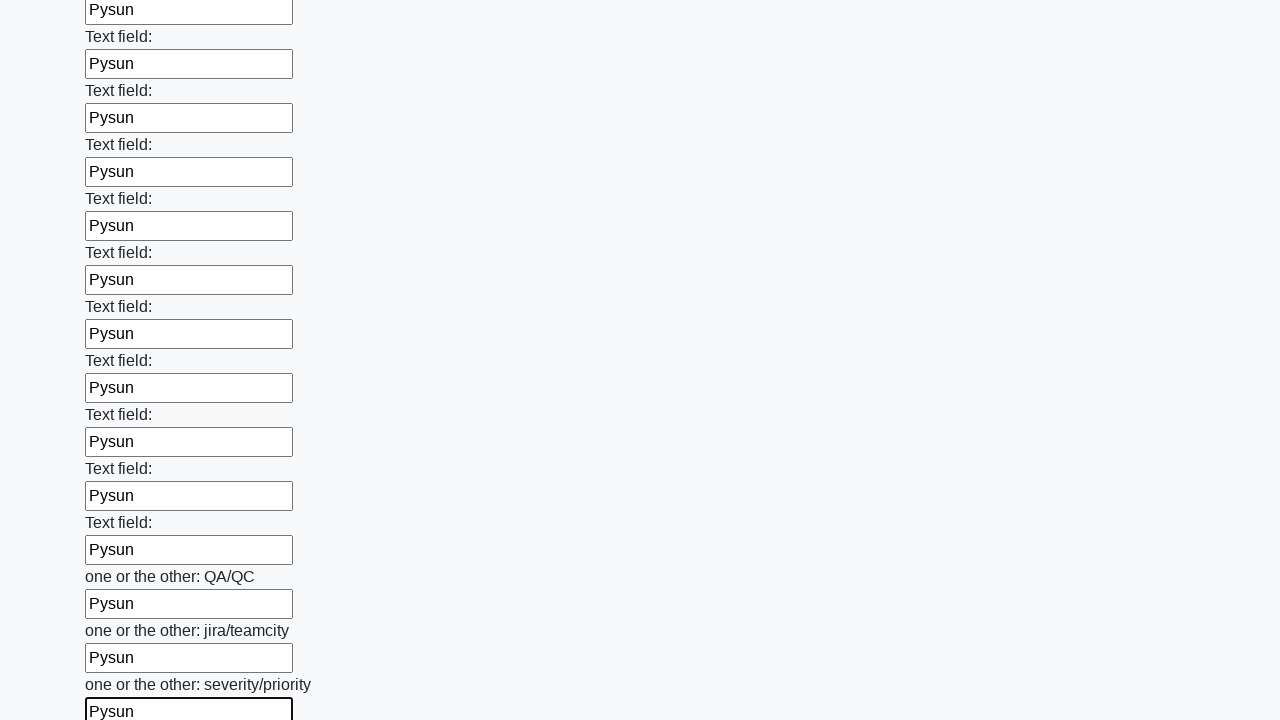

Filled an input field with 'Pysun'
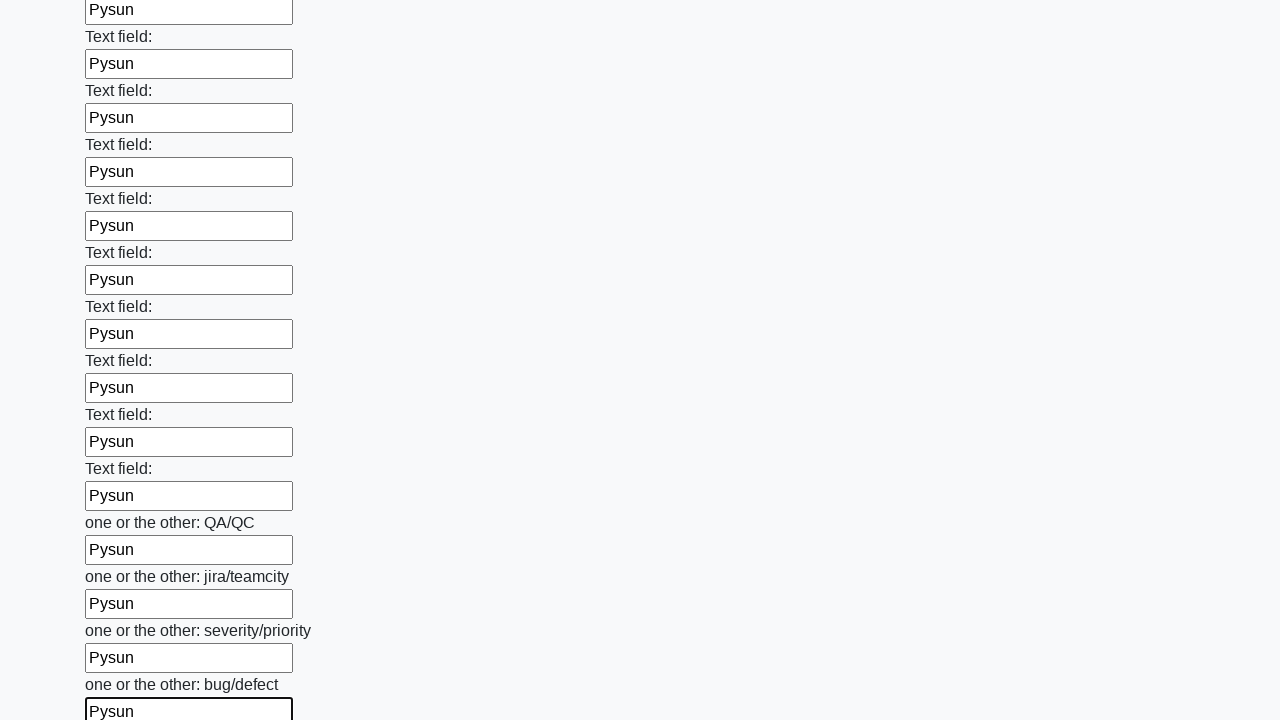

Filled an input field with 'Pysun'
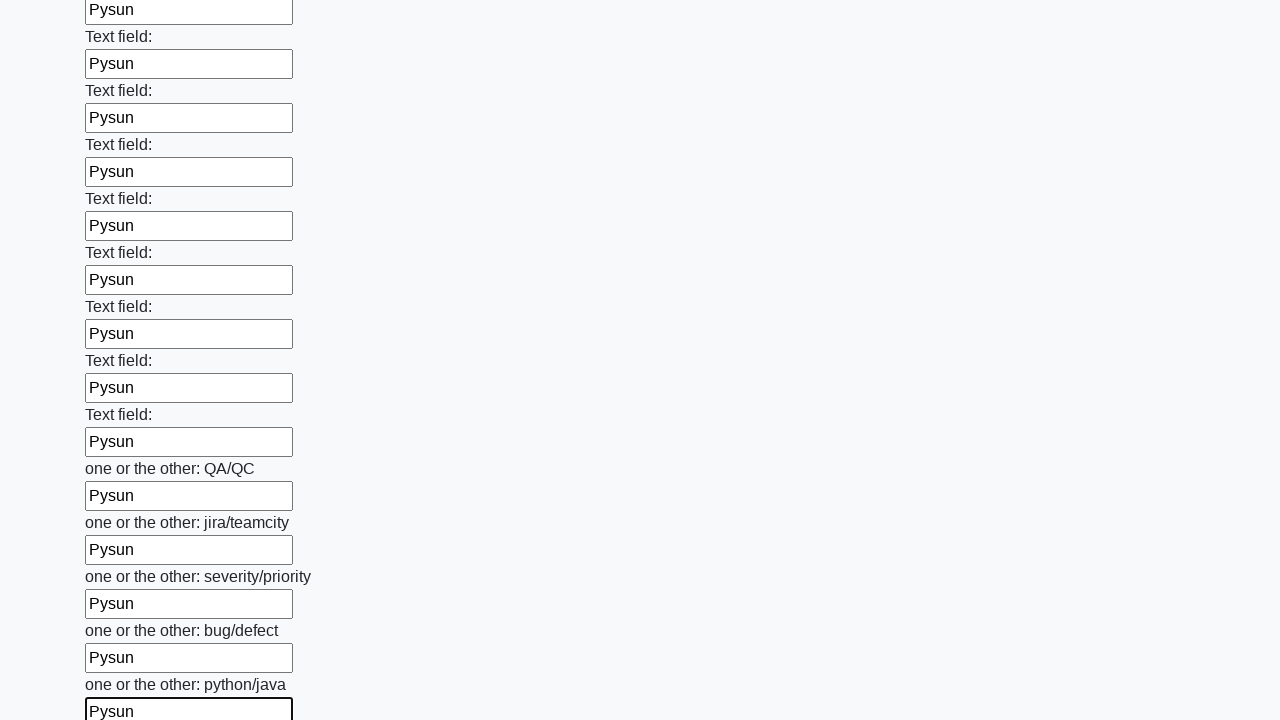

Filled an input field with 'Pysun'
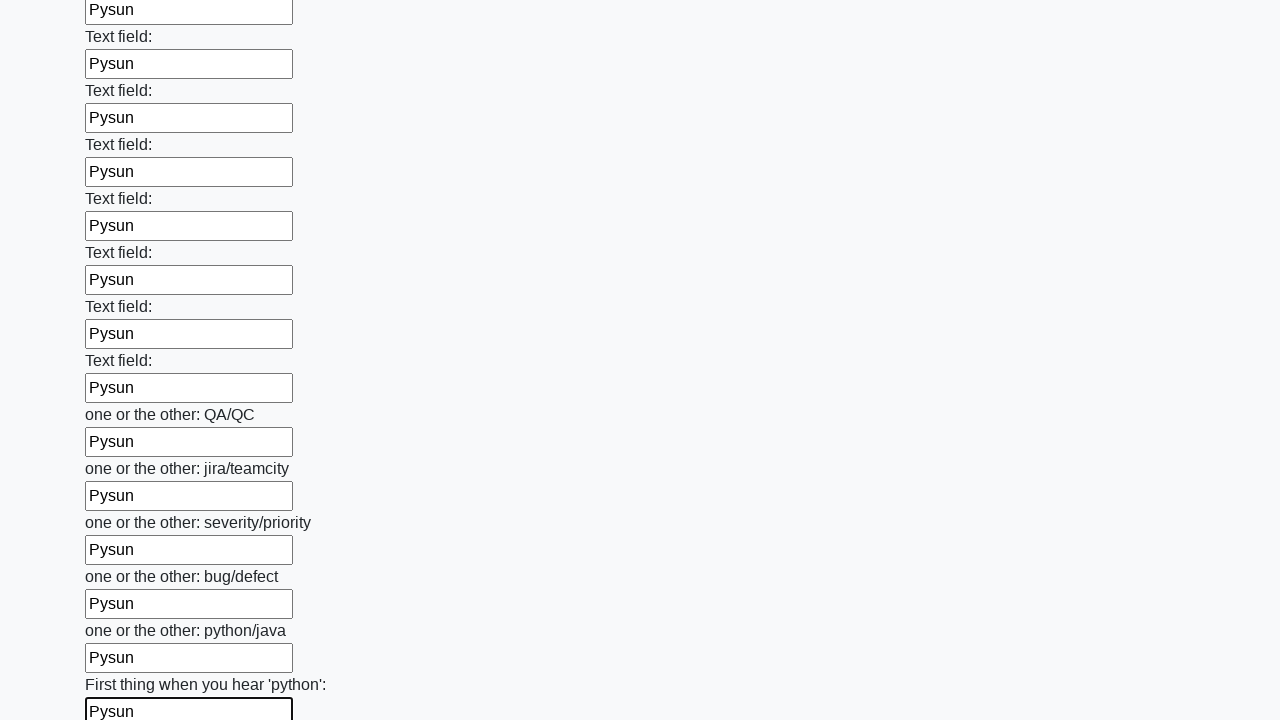

Filled an input field with 'Pysun'
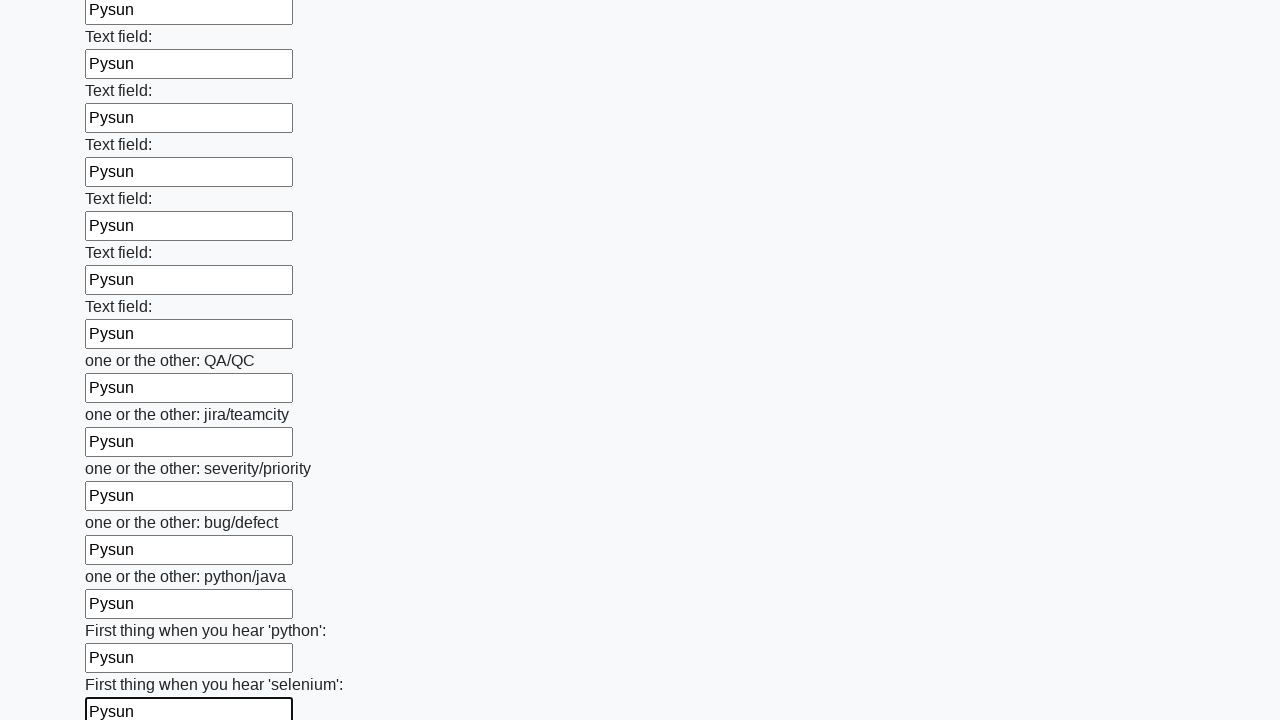

Filled an input field with 'Pysun'
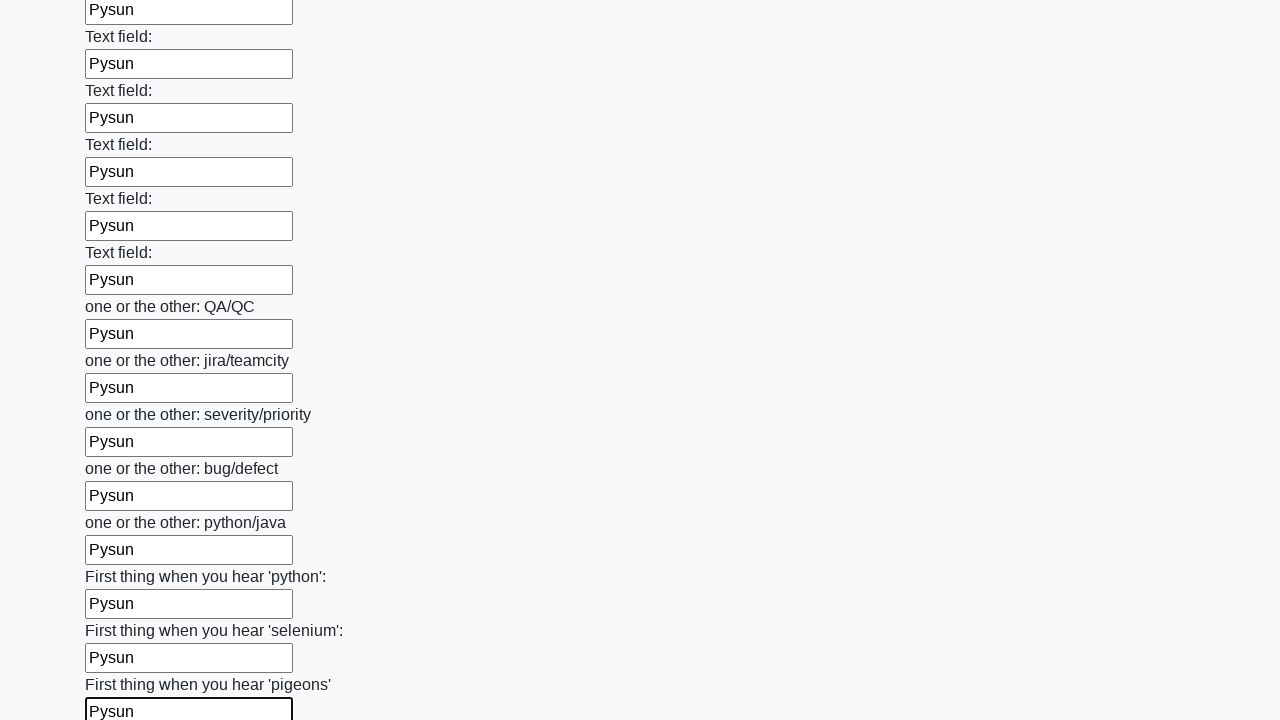

Filled an input field with 'Pysun'
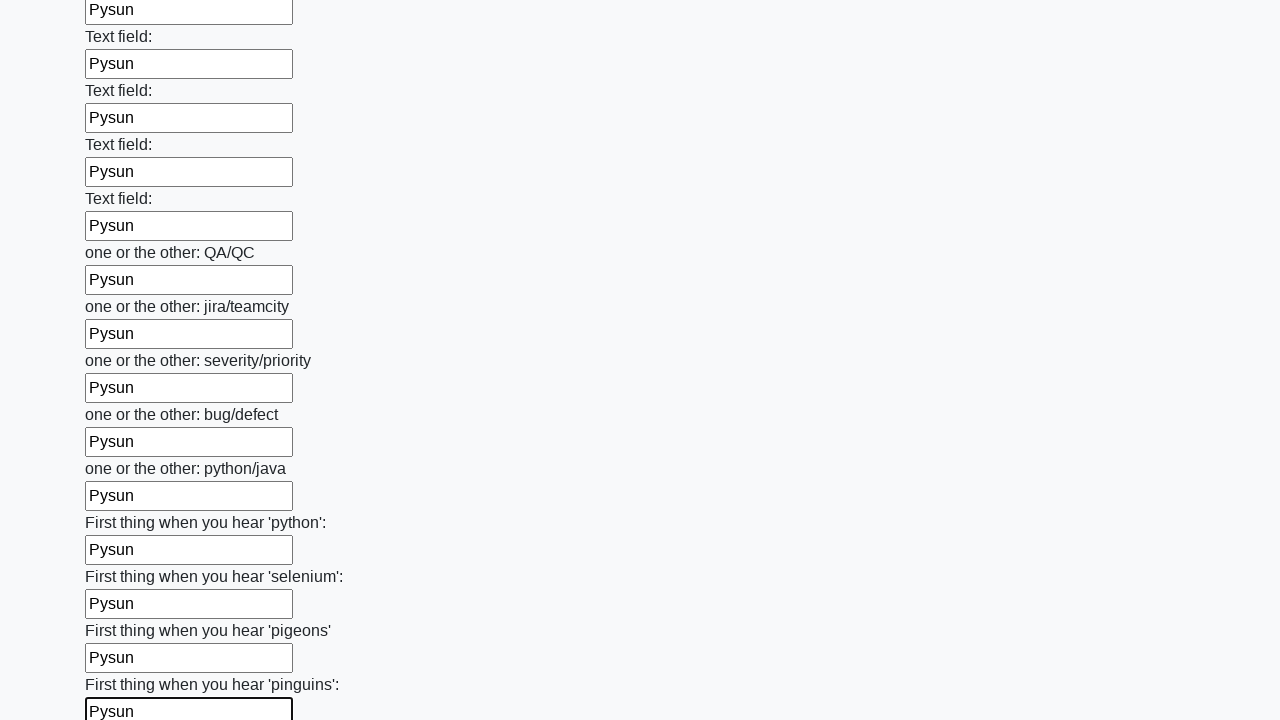

Filled an input field with 'Pysun'
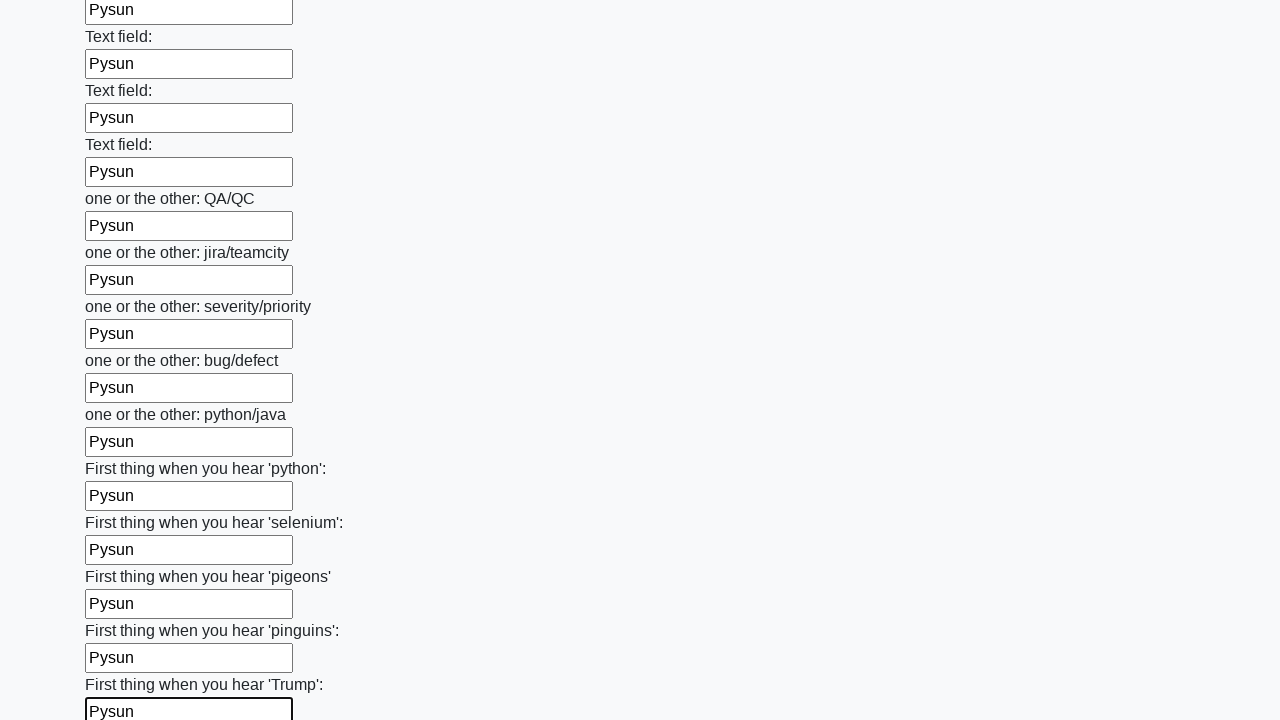

Filled an input field with 'Pysun'
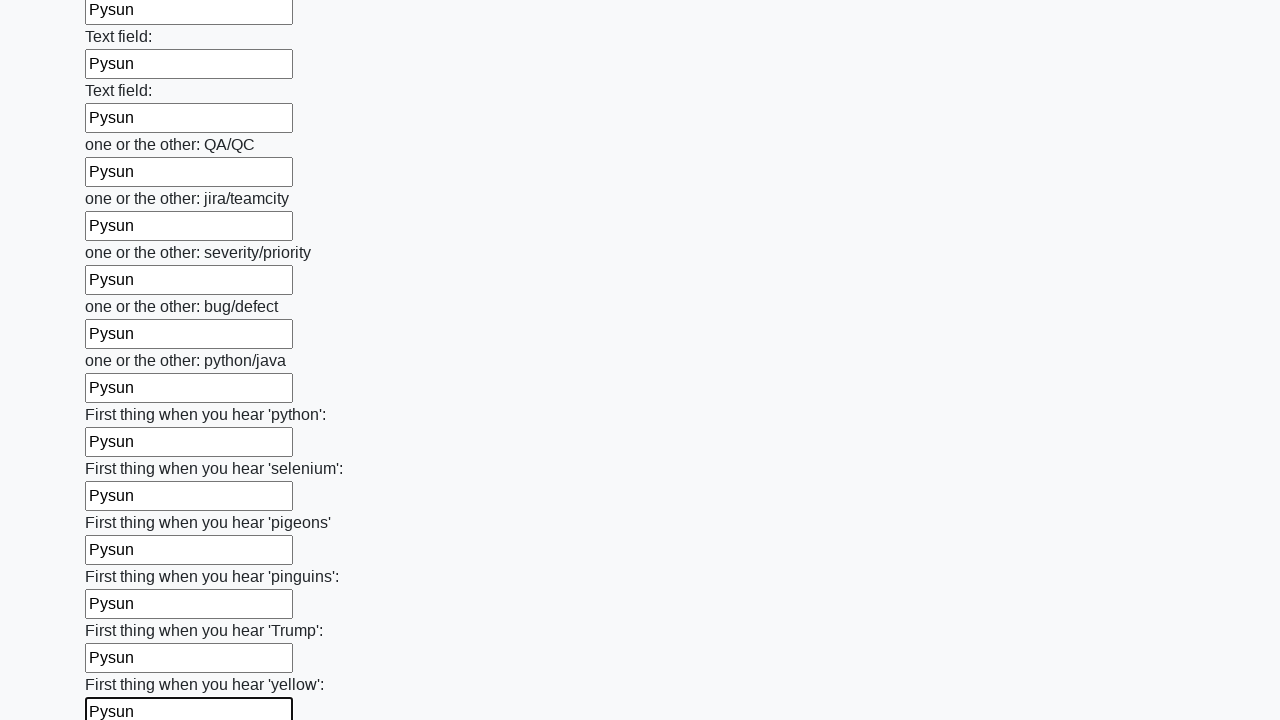

Filled an input field with 'Pysun'
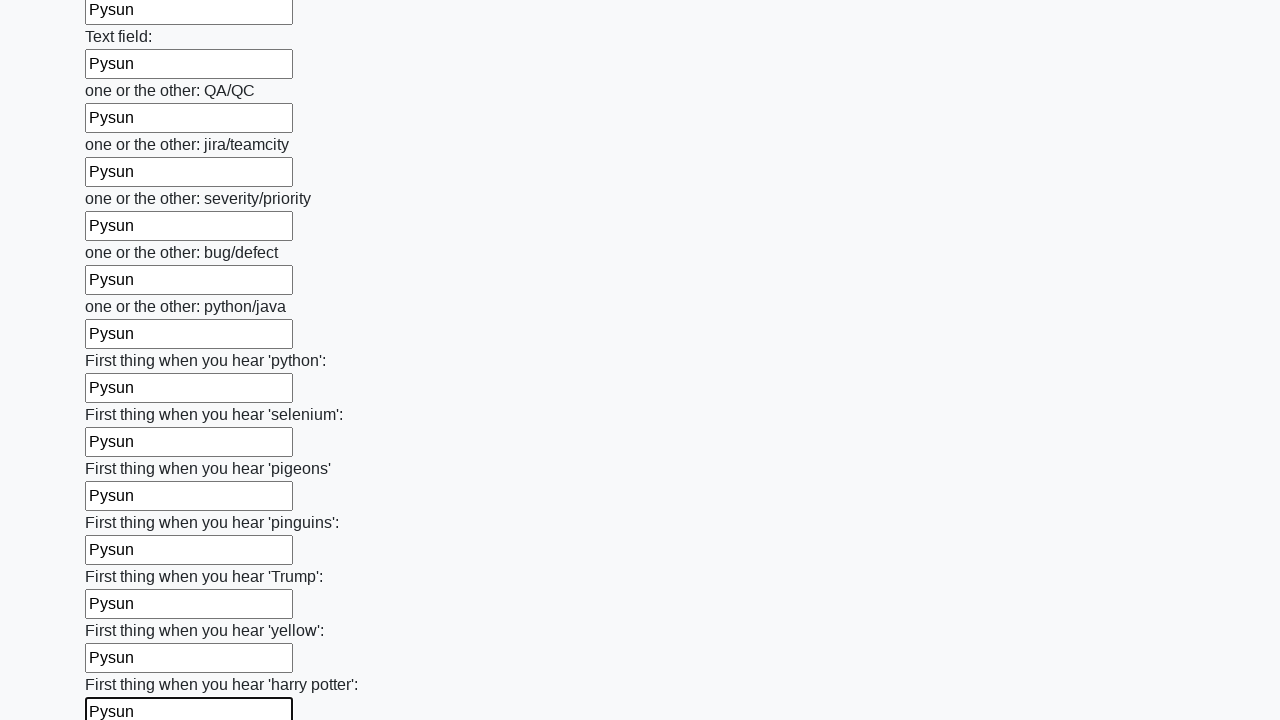

Filled an input field with 'Pysun'
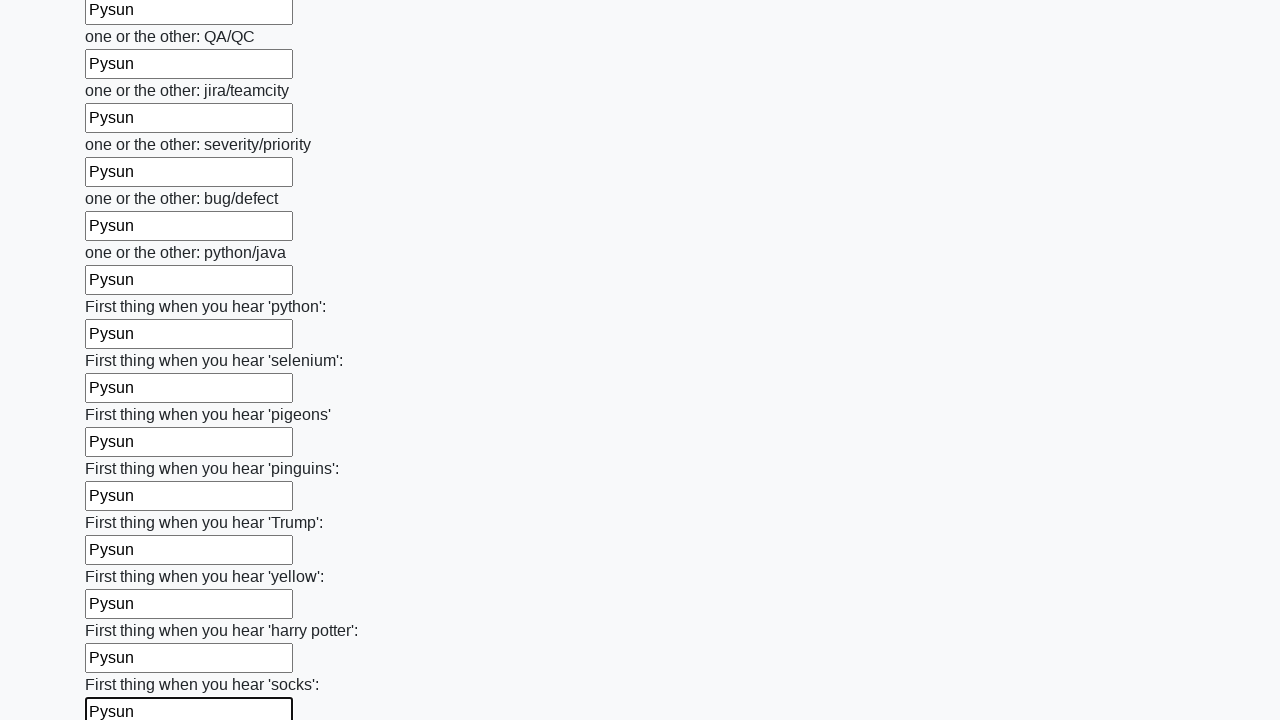

Clicked the form submit button at (123, 611) on button.btn
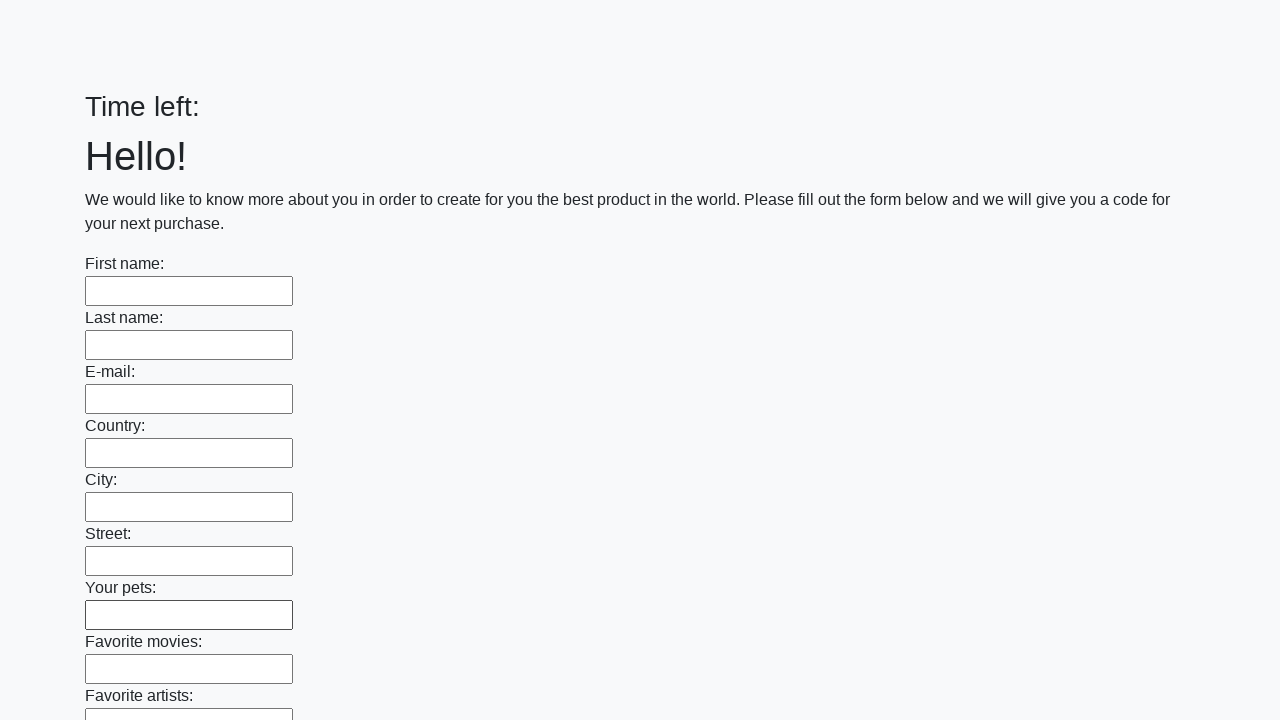

Waited for form submission to complete
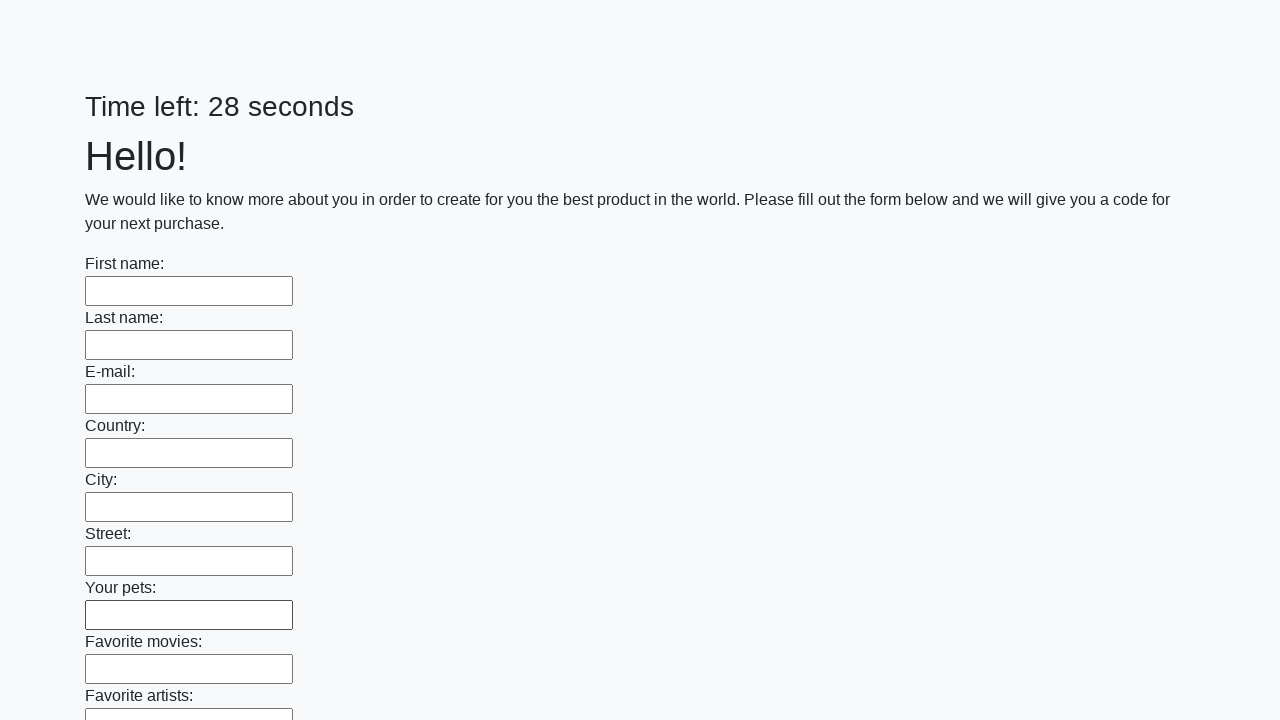

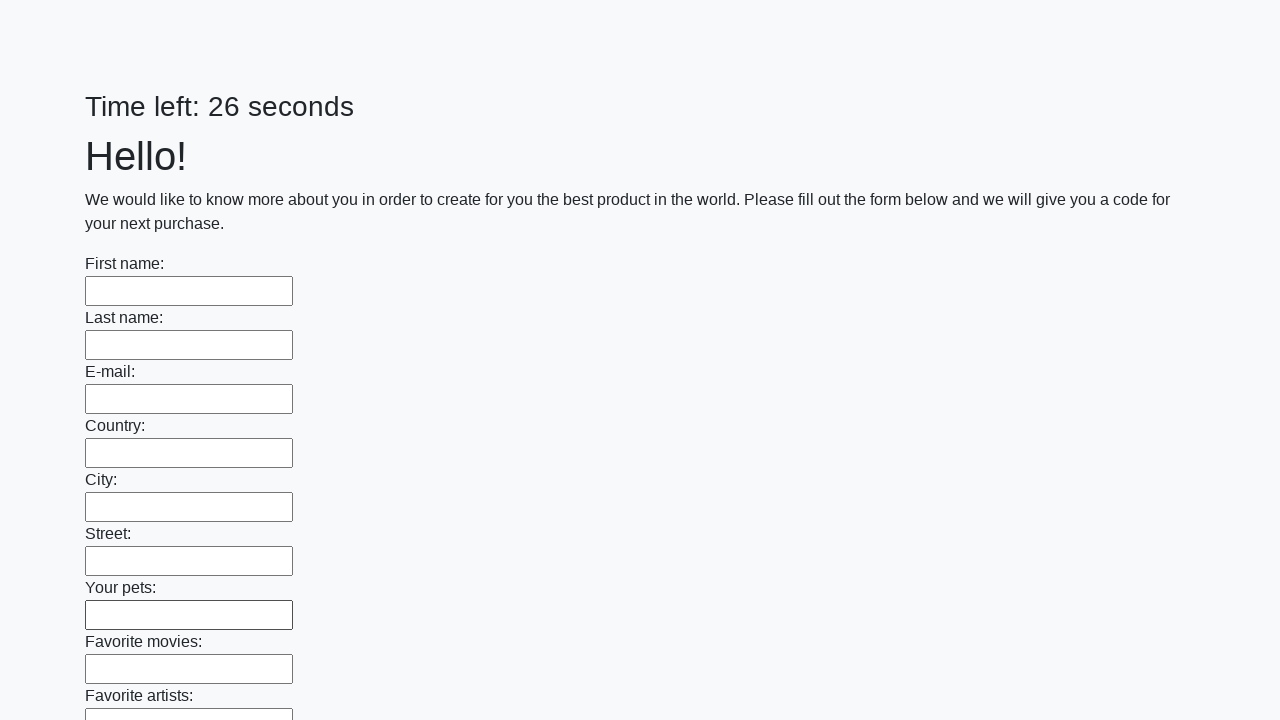